Tests a jQuery UI date picker by selecting dates (navigating through months/years) and verifying the final date value is correctly set to March 1, 2023.

Starting URL: https://seleniumui.moderntester.pl/datepicker.php

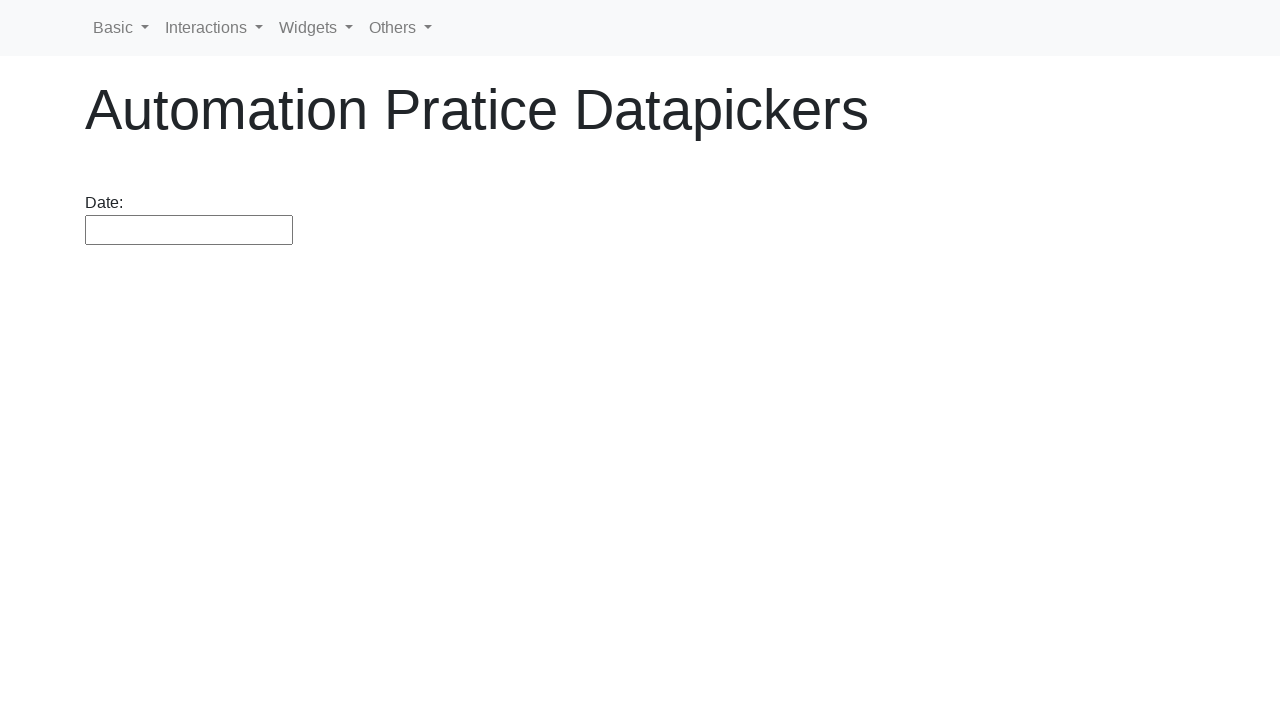

Clicked datepicker to open date selection at (189, 230) on #datepicker
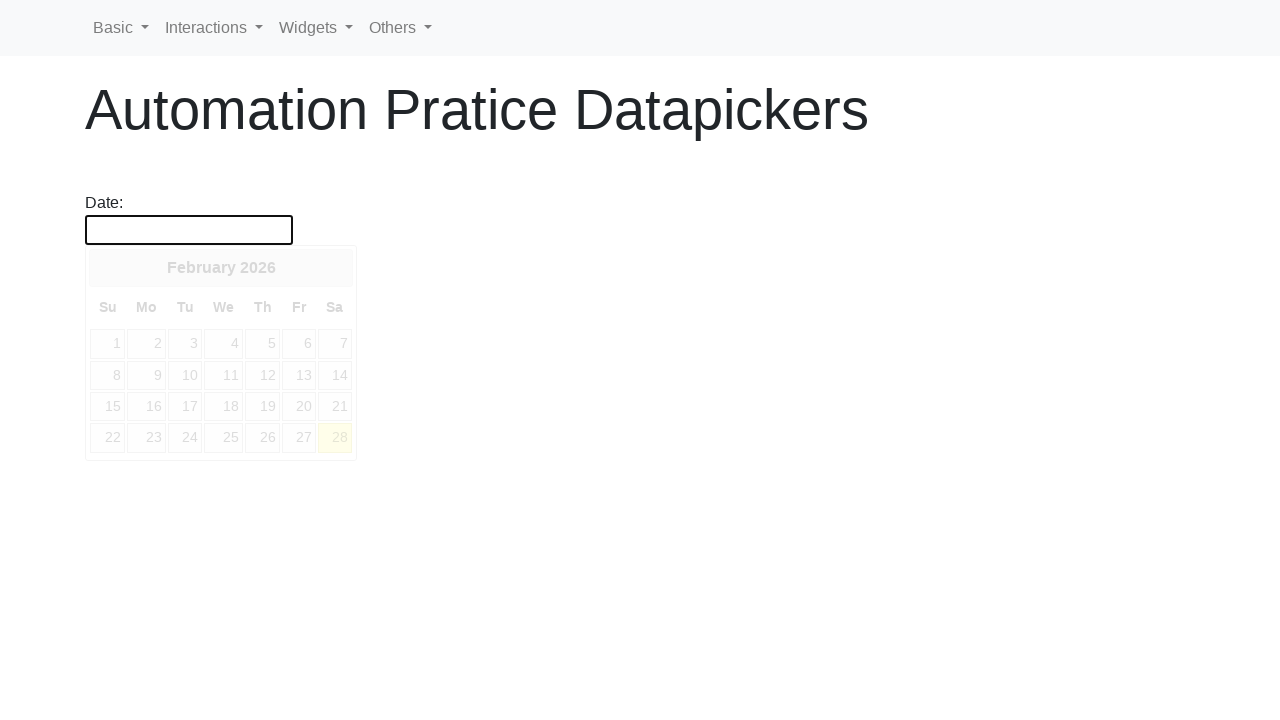

Datepicker opened
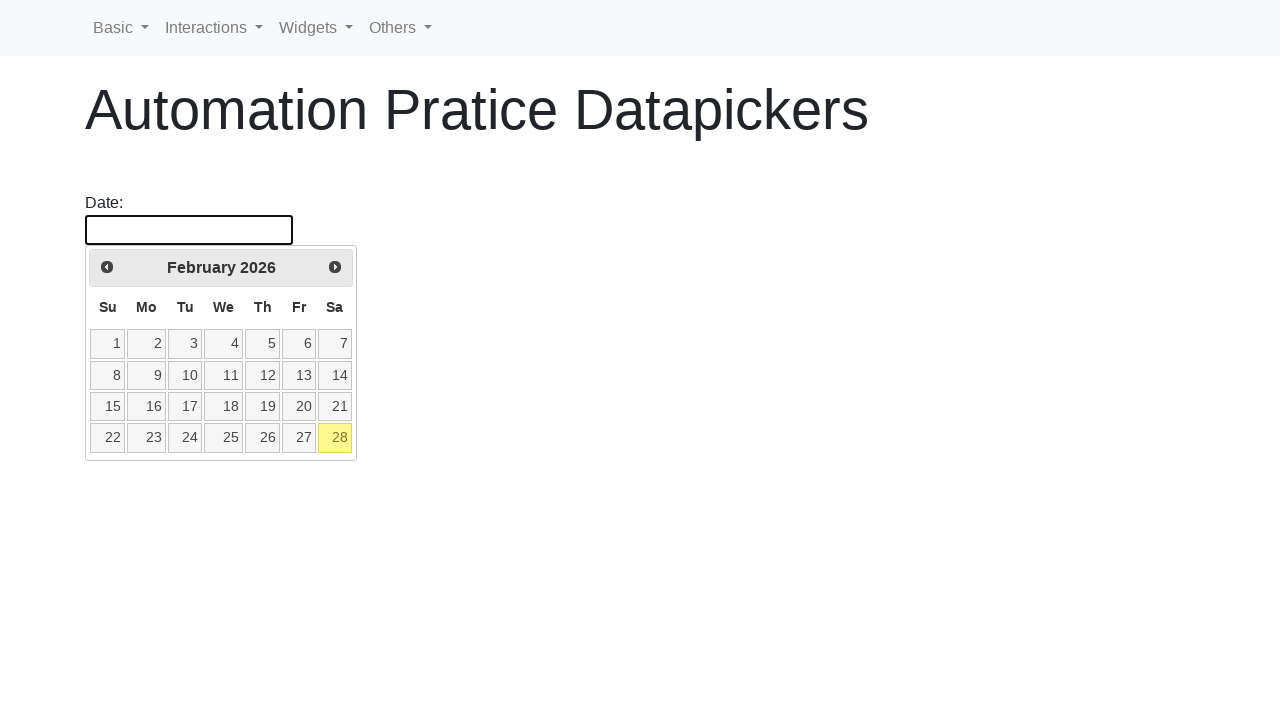

Navigated to previous month/year (target: 3/2020) at (107, 267) on [data-handler='prev']
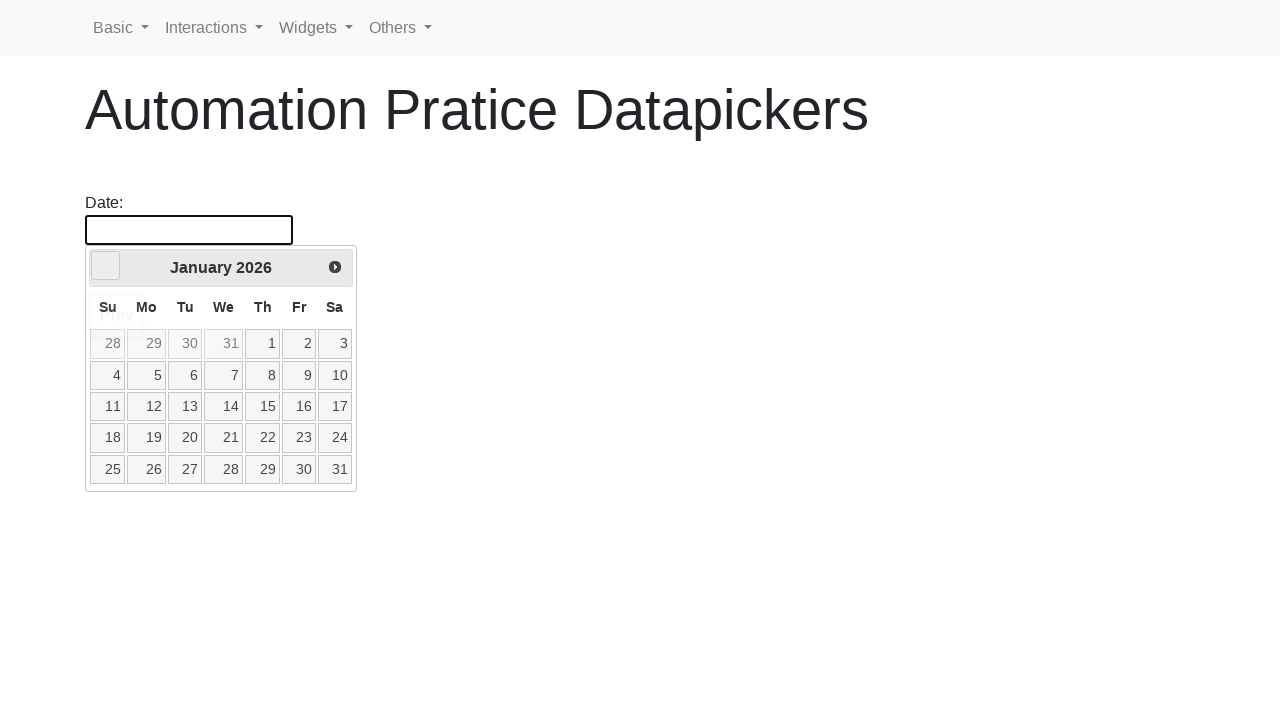

Navigated to previous month/year (target: 3/2020) at (106, 266) on [data-handler='prev']
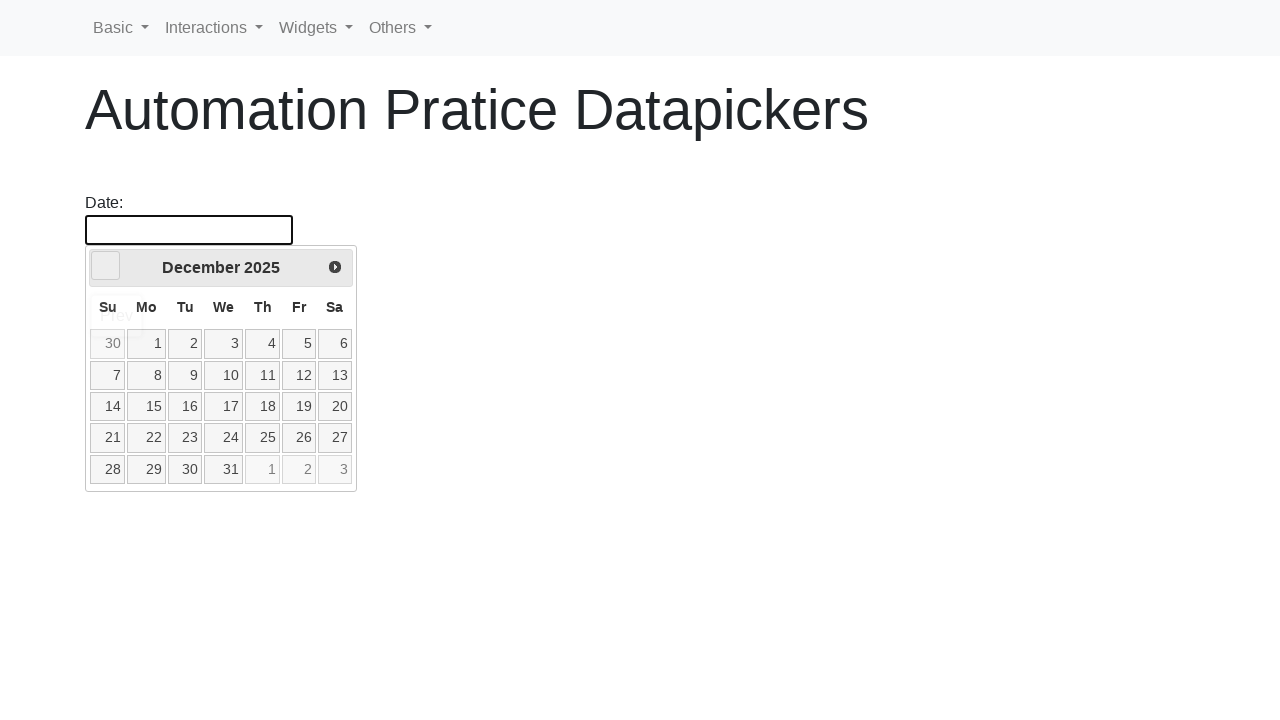

Navigated to previous month/year (target: 3/2020) at (106, 266) on [data-handler='prev']
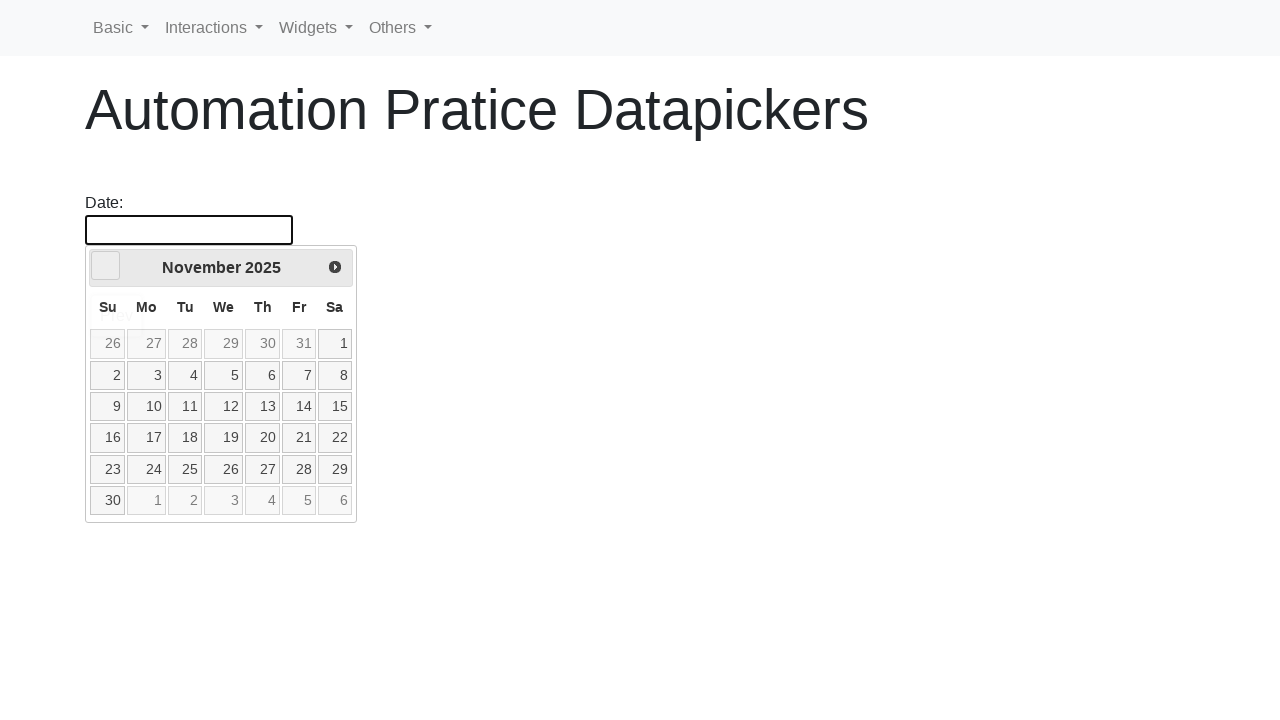

Navigated to previous month/year (target: 3/2020) at (106, 266) on [data-handler='prev']
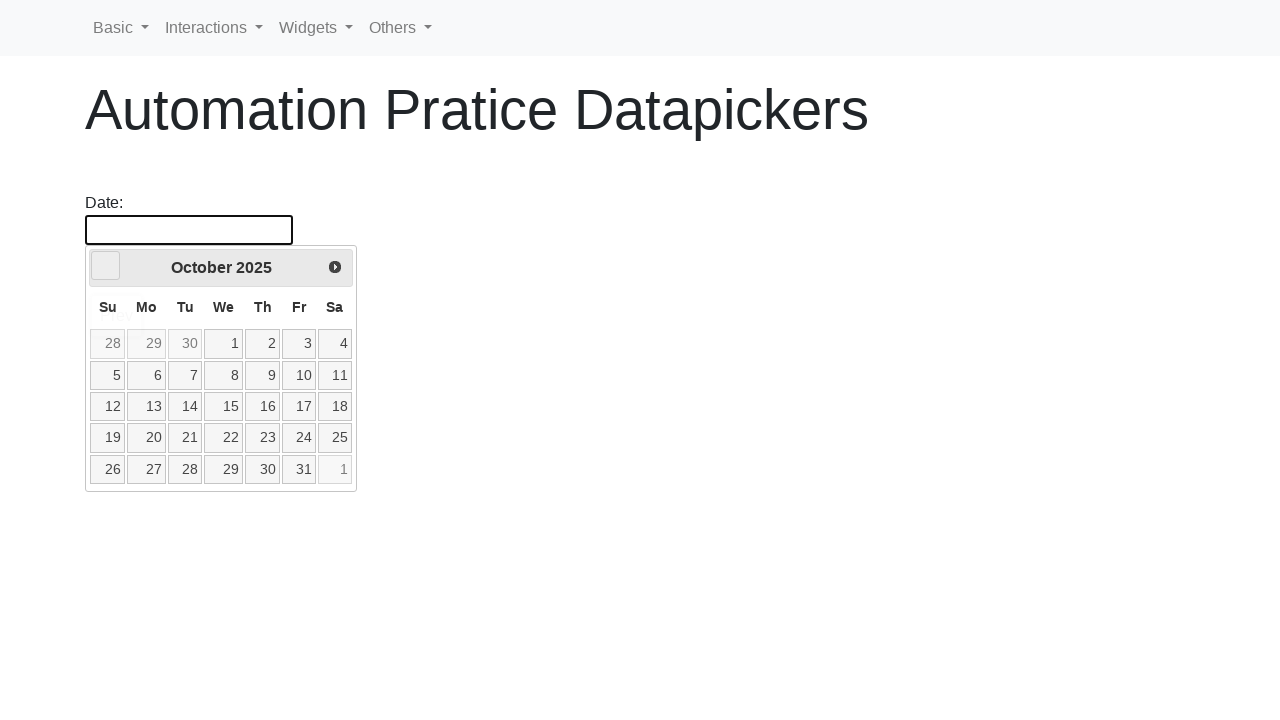

Navigated to previous month/year (target: 3/2020) at (106, 266) on [data-handler='prev']
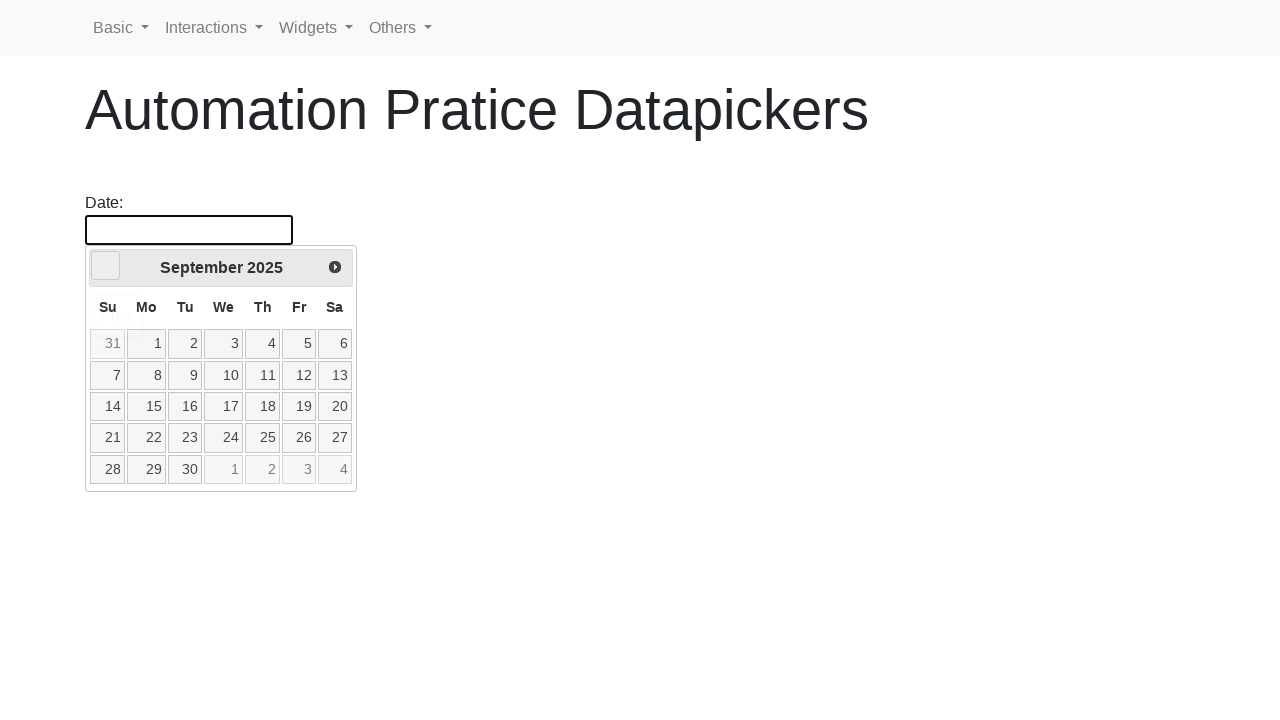

Navigated to previous month/year (target: 3/2020) at (106, 266) on [data-handler='prev']
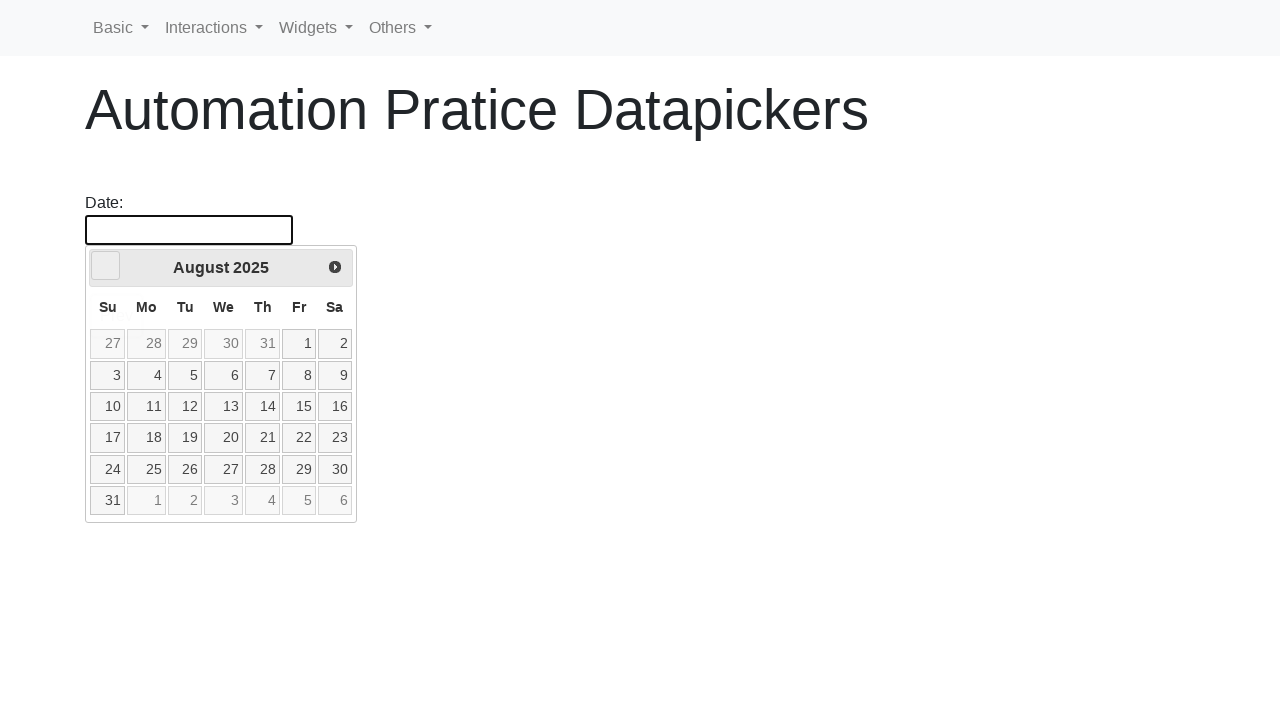

Navigated to previous month/year (target: 3/2020) at (106, 266) on [data-handler='prev']
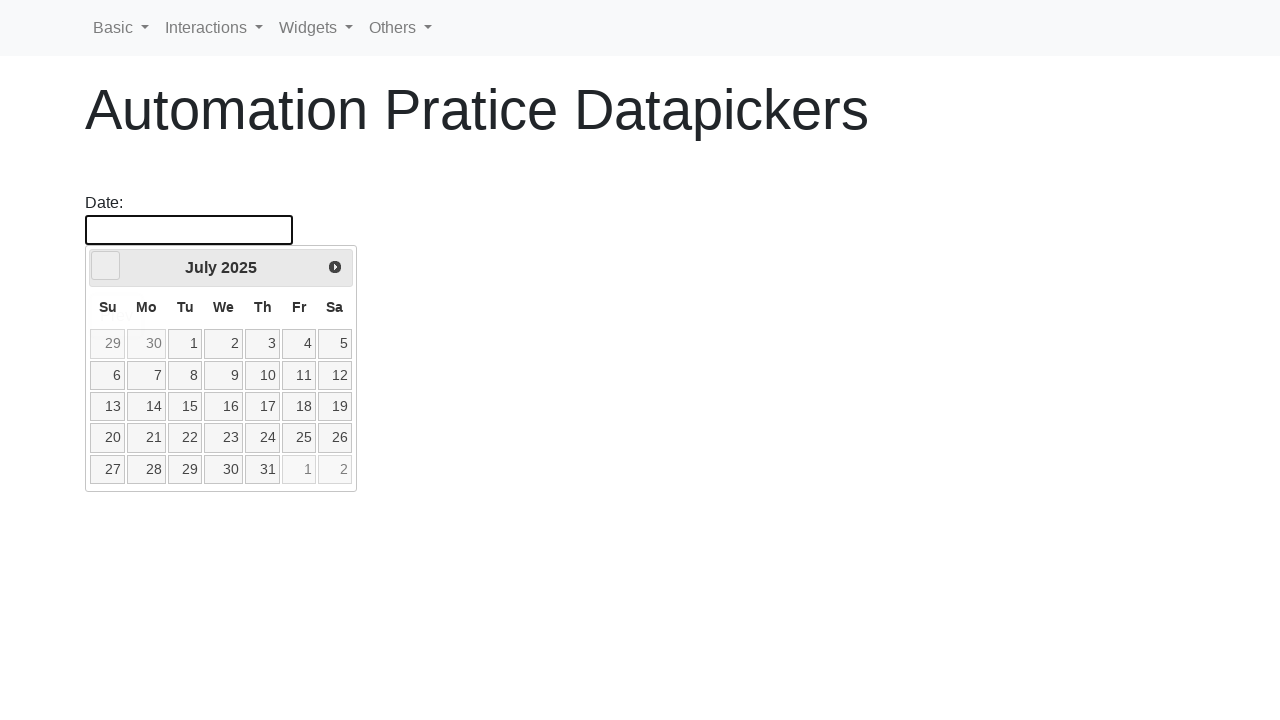

Navigated to previous month/year (target: 3/2020) at (106, 266) on [data-handler='prev']
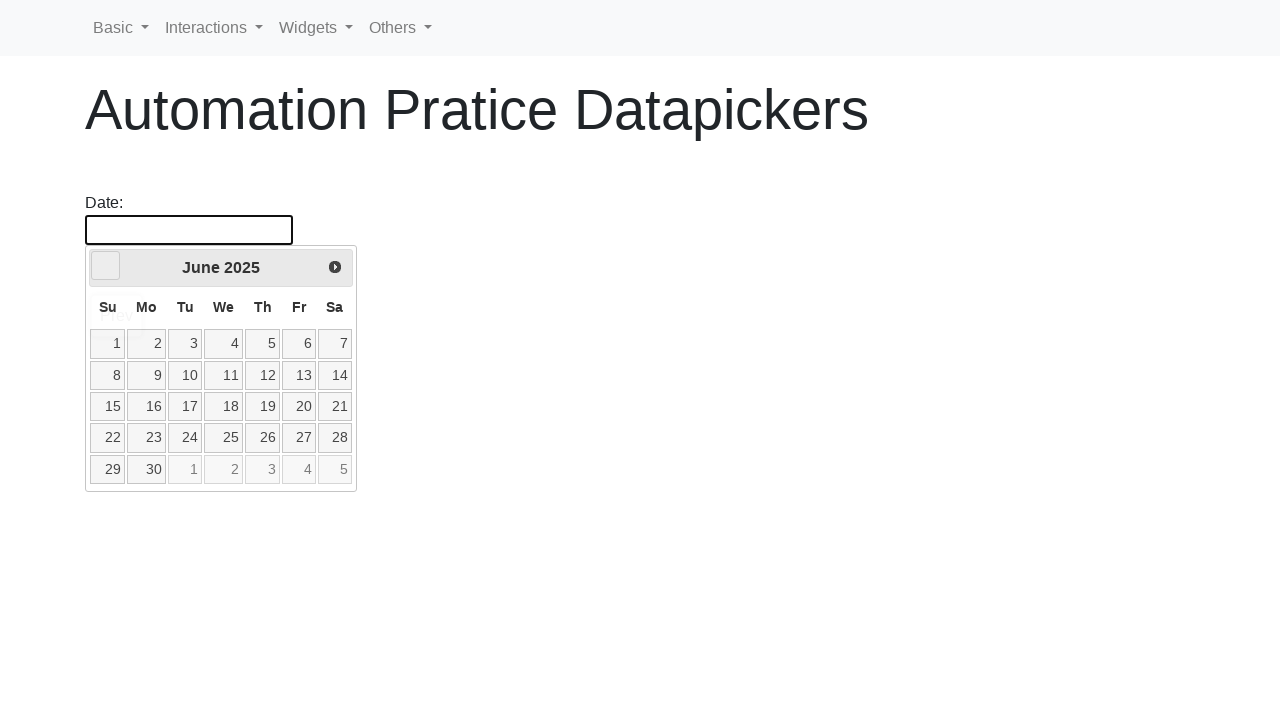

Navigated to previous month/year (target: 3/2020) at (106, 266) on [data-handler='prev']
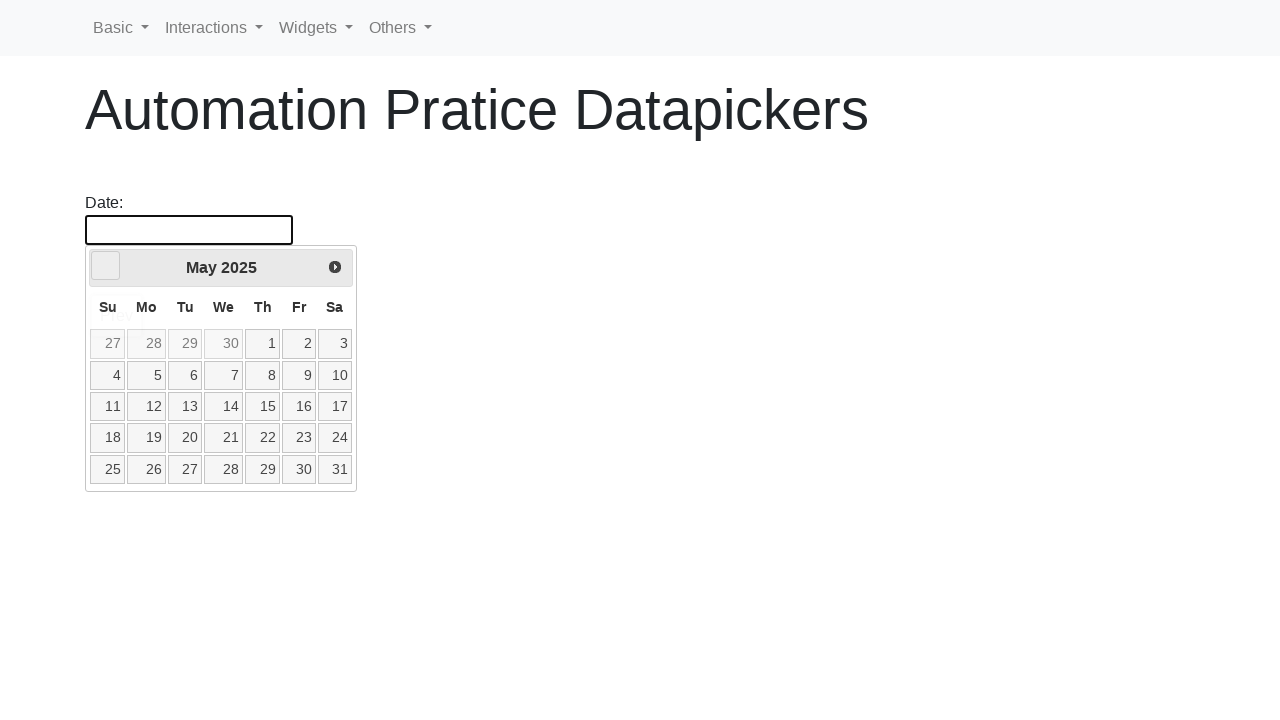

Navigated to previous month/year (target: 3/2020) at (106, 266) on [data-handler='prev']
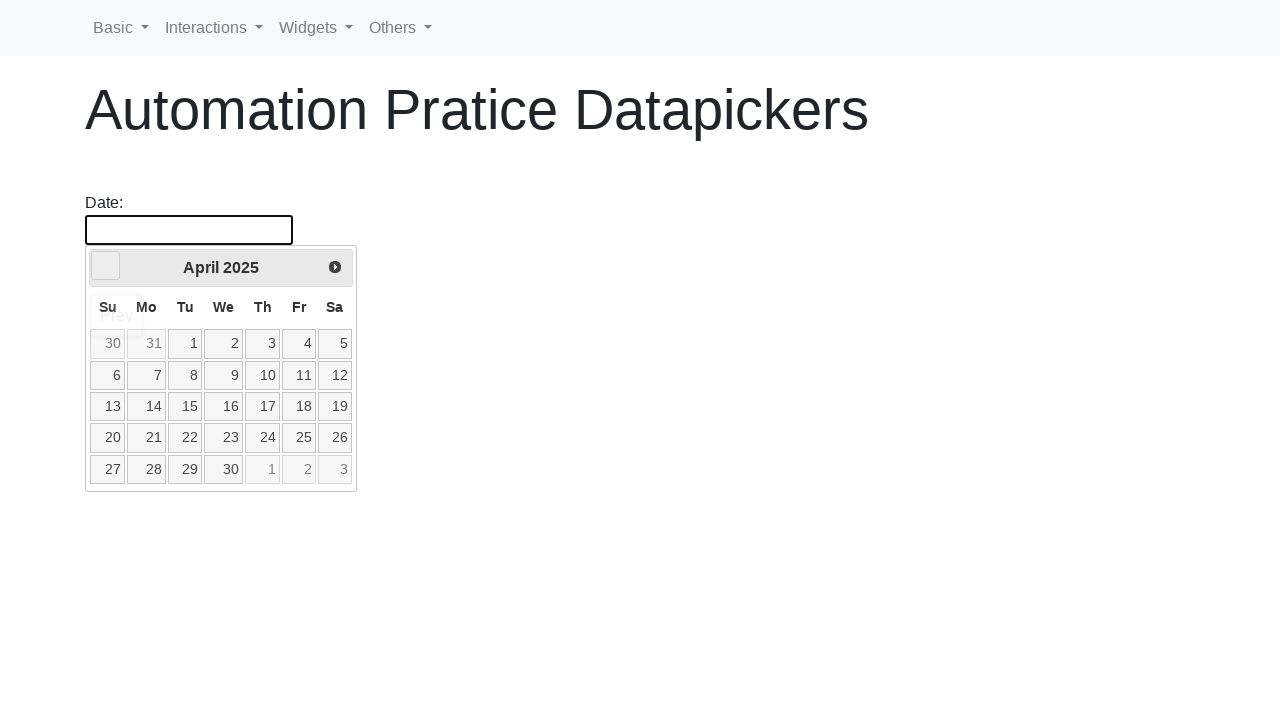

Navigated to previous month/year (target: 3/2020) at (106, 266) on [data-handler='prev']
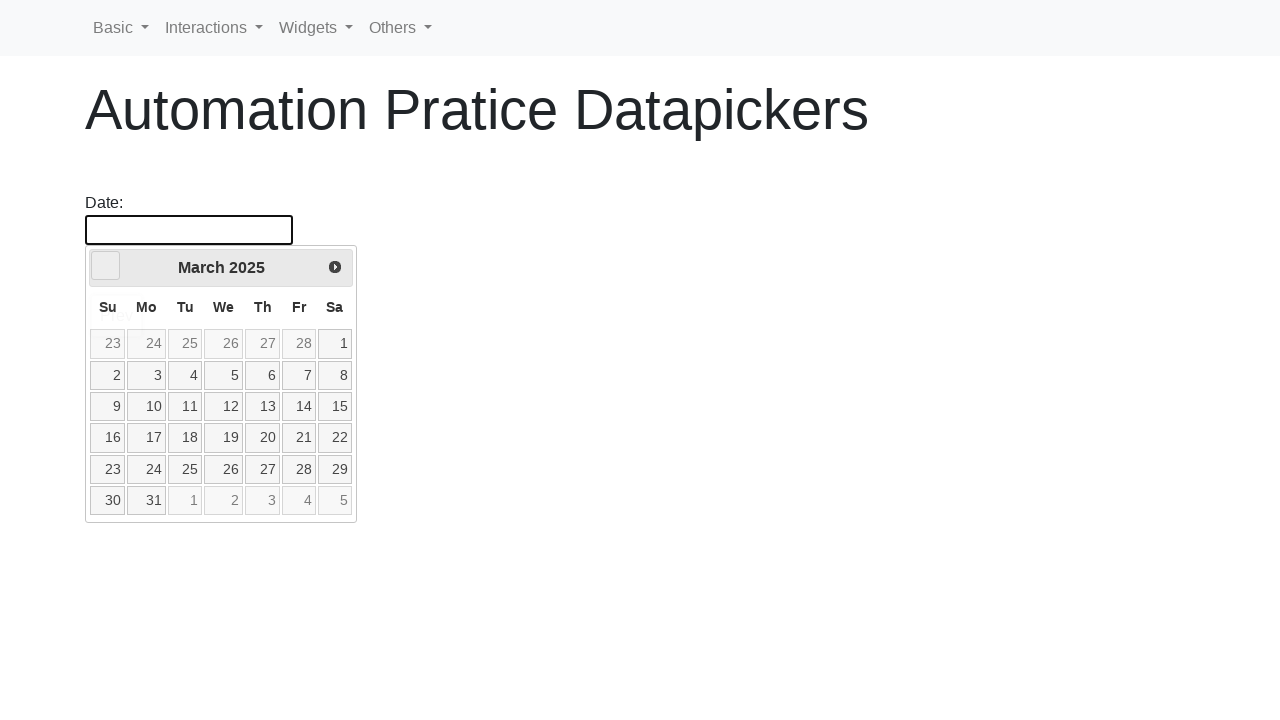

Navigated to previous month/year (target: 3/2020) at (106, 266) on [data-handler='prev']
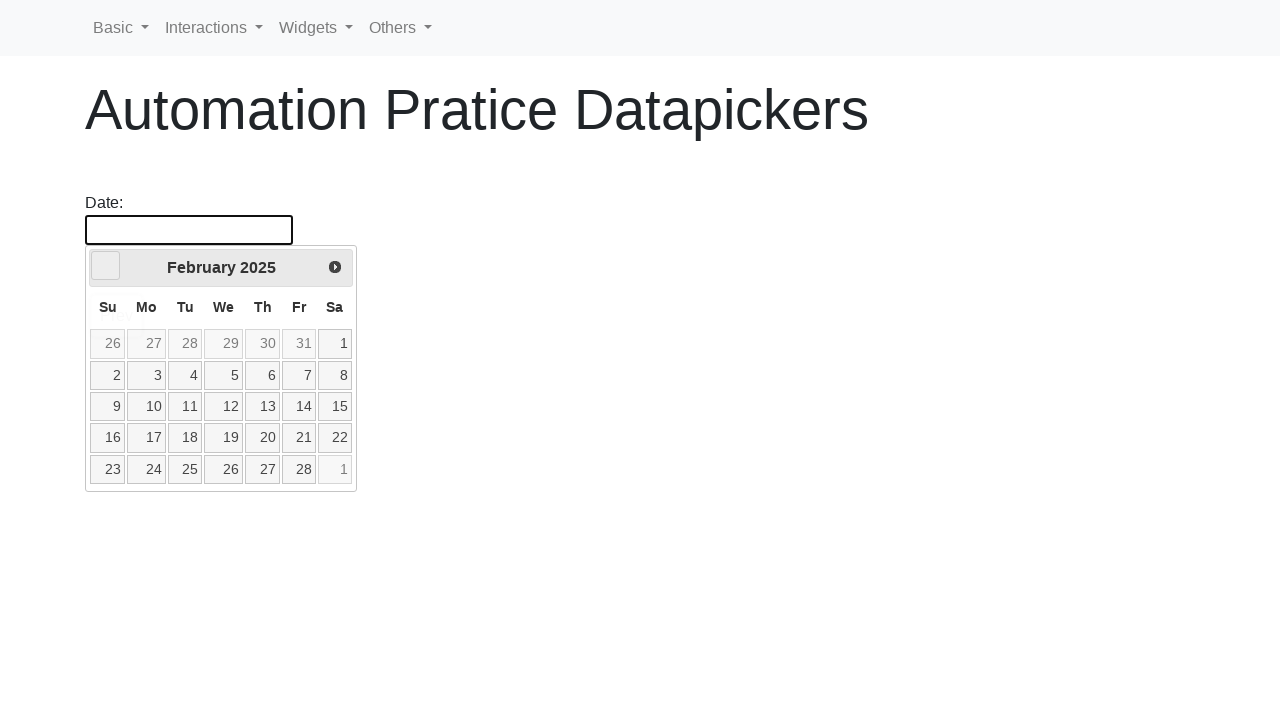

Navigated to previous month/year (target: 3/2020) at (106, 266) on [data-handler='prev']
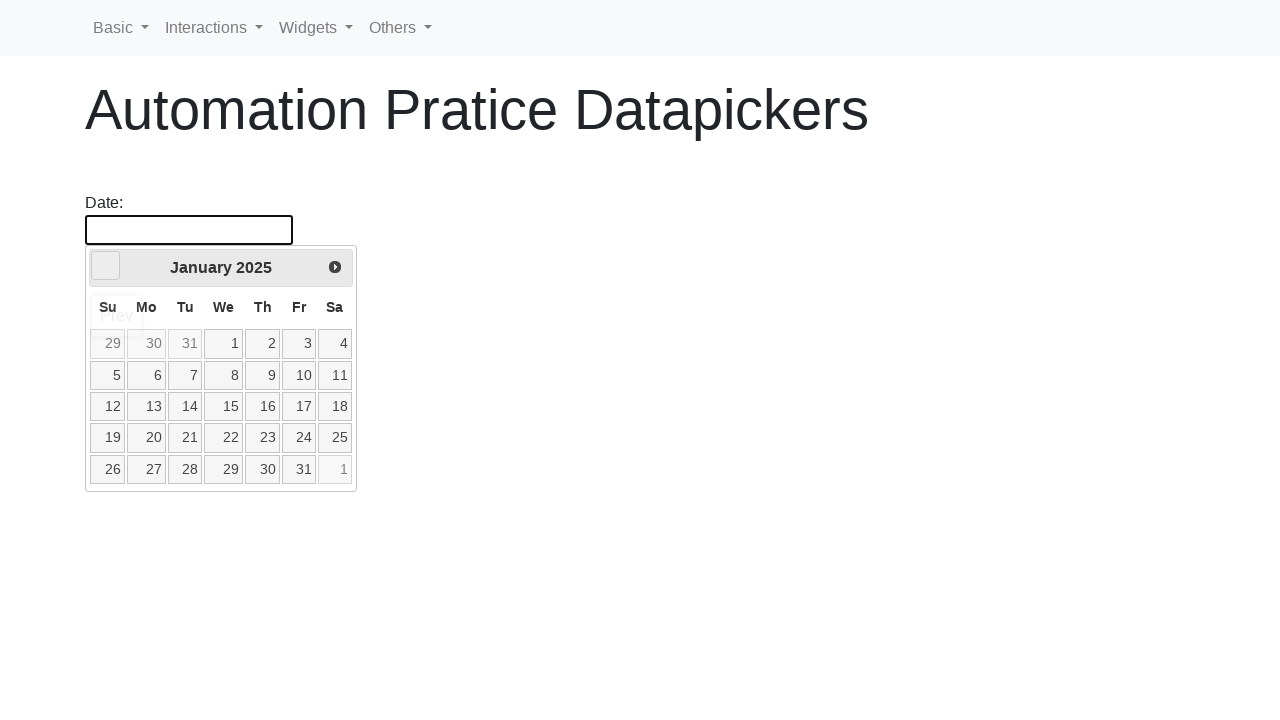

Navigated to previous month/year (target: 3/2020) at (106, 266) on [data-handler='prev']
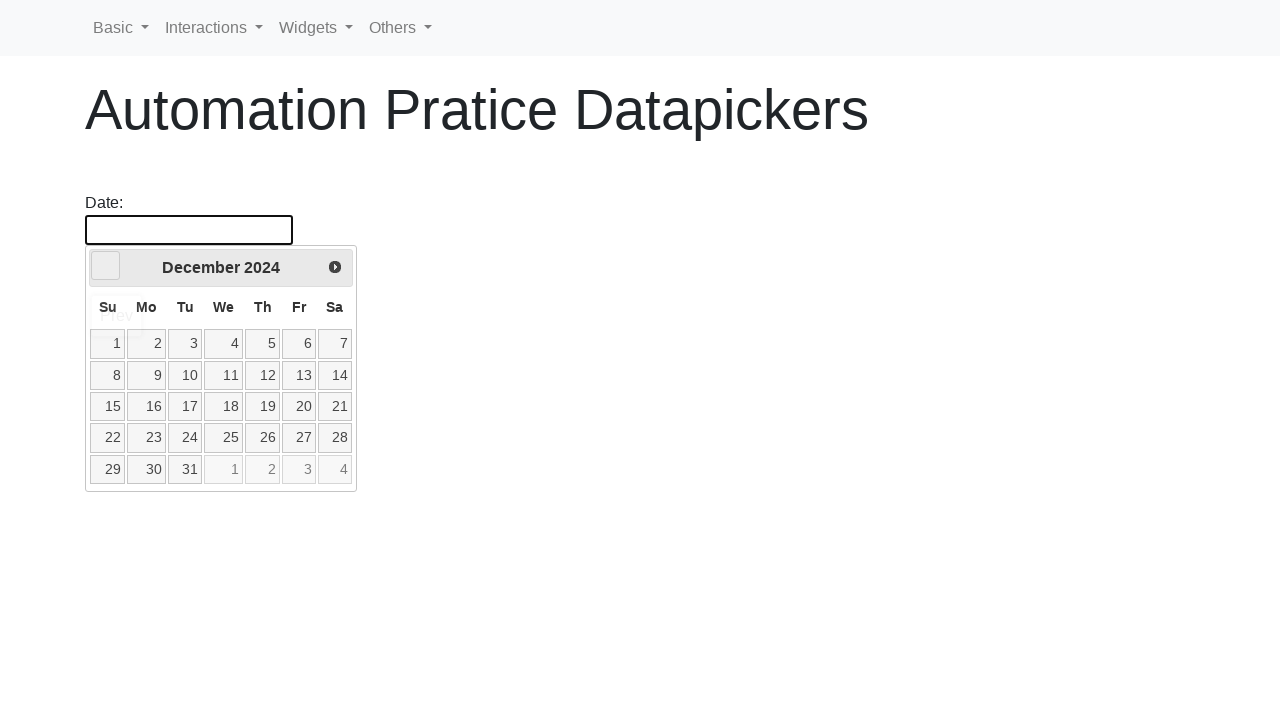

Navigated to previous month/year (target: 3/2020) at (106, 266) on [data-handler='prev']
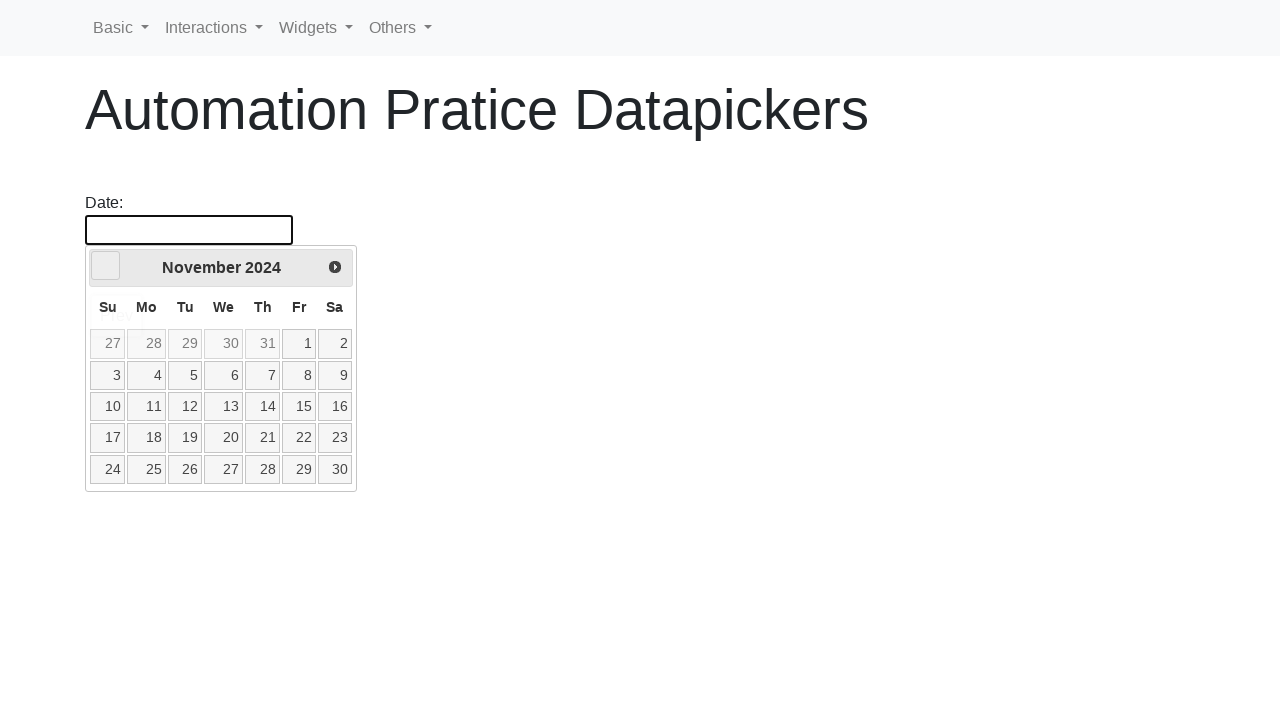

Navigated to previous month/year (target: 3/2020) at (106, 266) on [data-handler='prev']
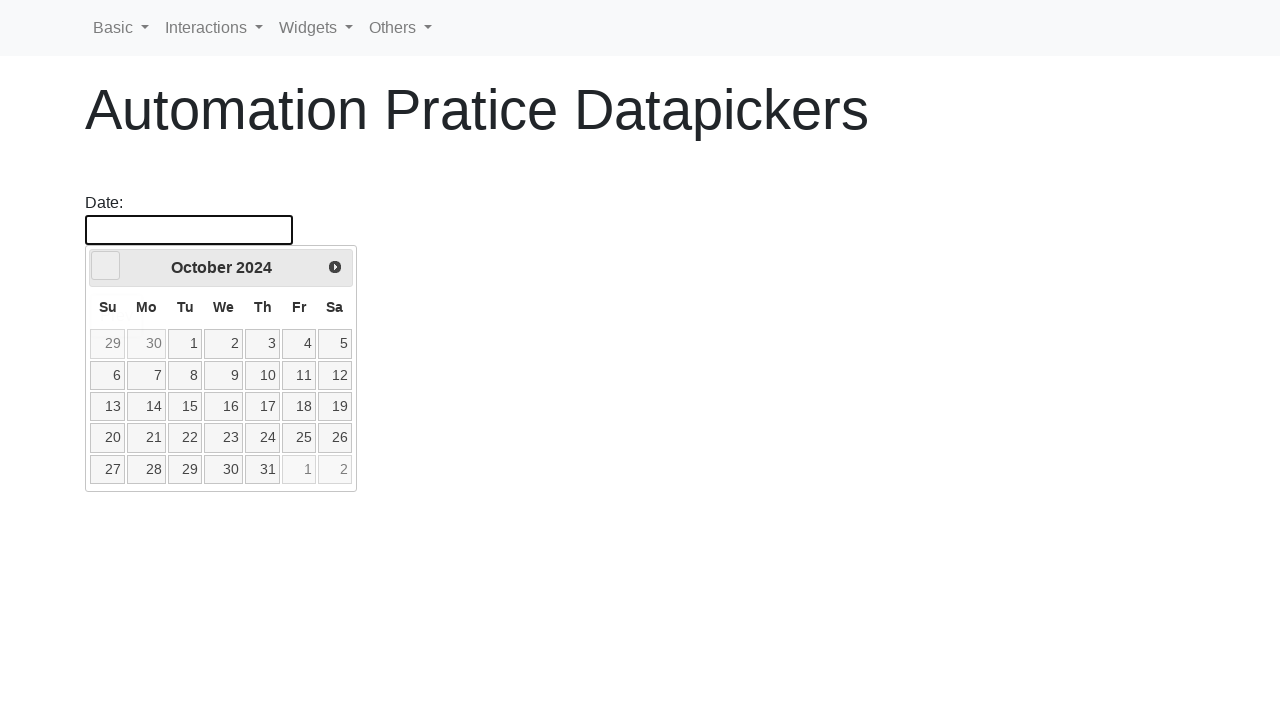

Navigated to previous month/year (target: 3/2020) at (106, 266) on [data-handler='prev']
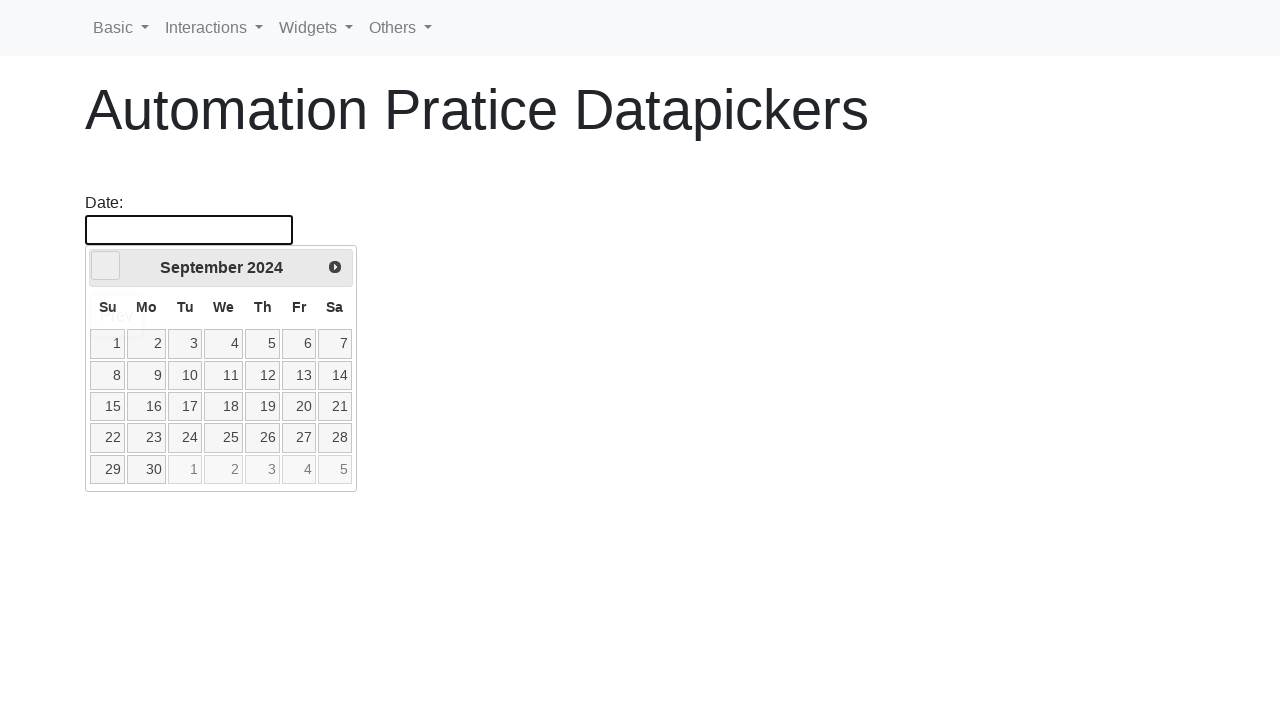

Navigated to previous month/year (target: 3/2020) at (106, 266) on [data-handler='prev']
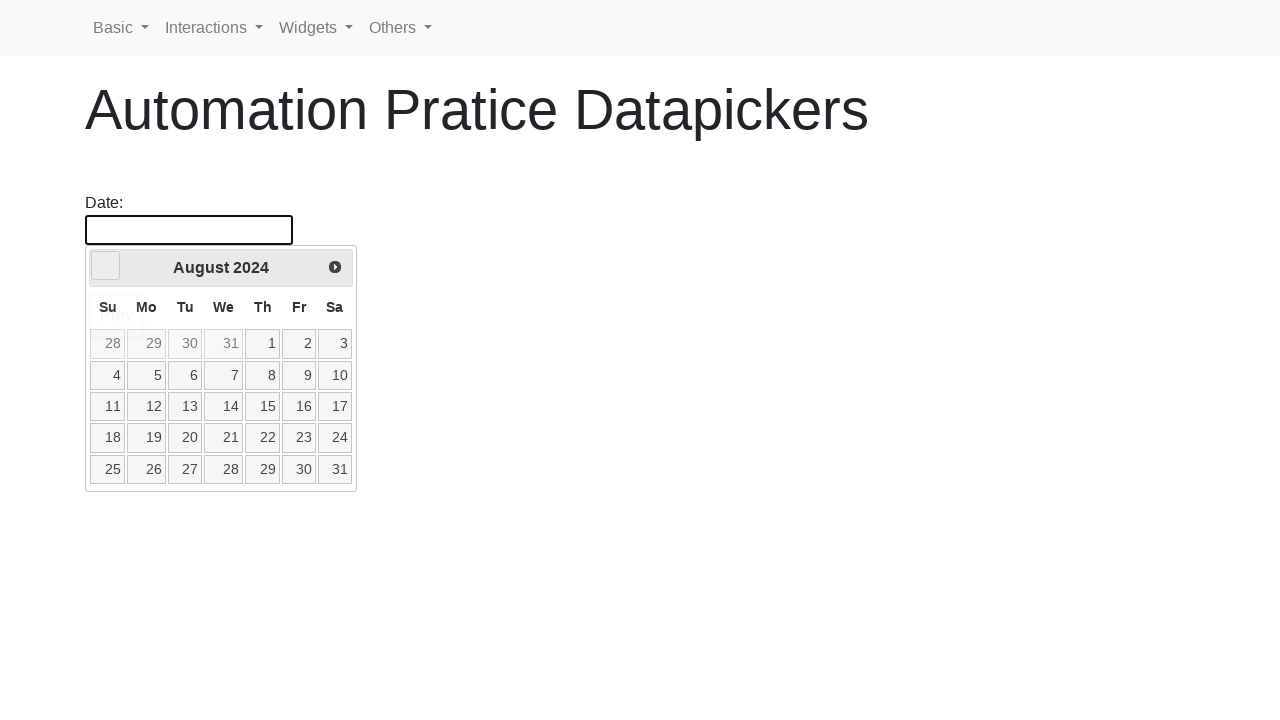

Navigated to previous month/year (target: 3/2020) at (106, 266) on [data-handler='prev']
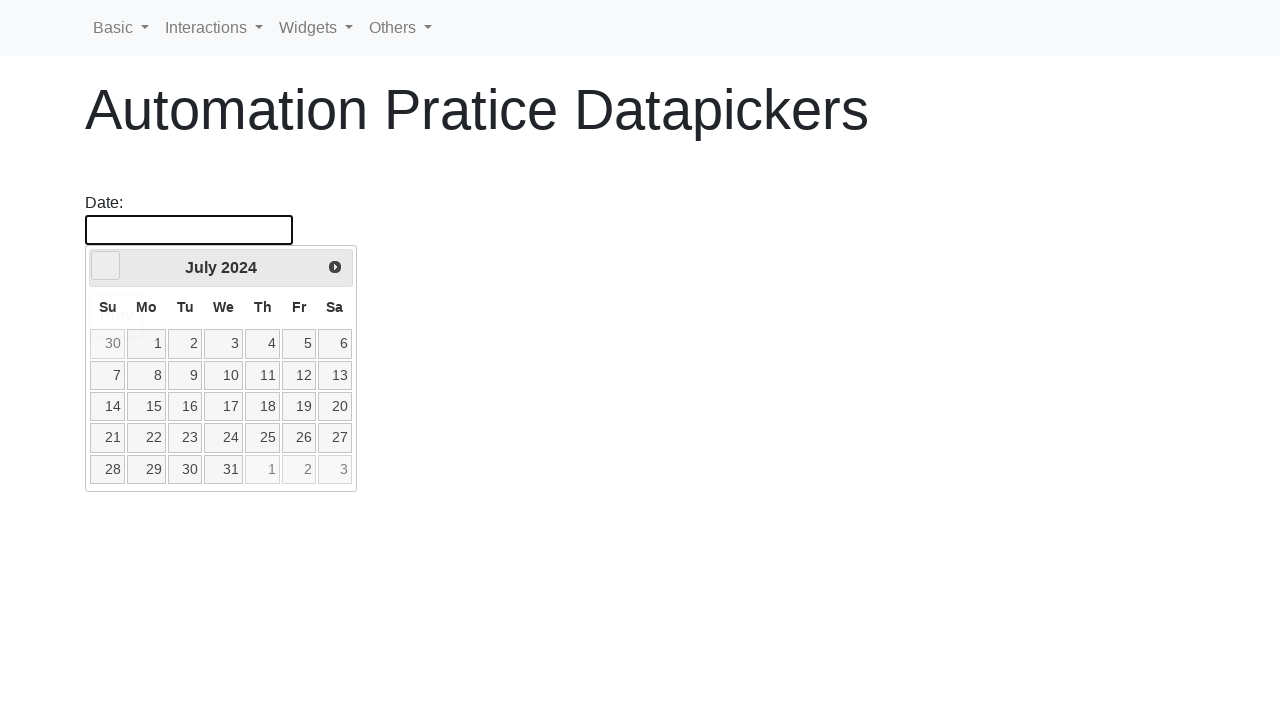

Navigated to previous month/year (target: 3/2020) at (106, 266) on [data-handler='prev']
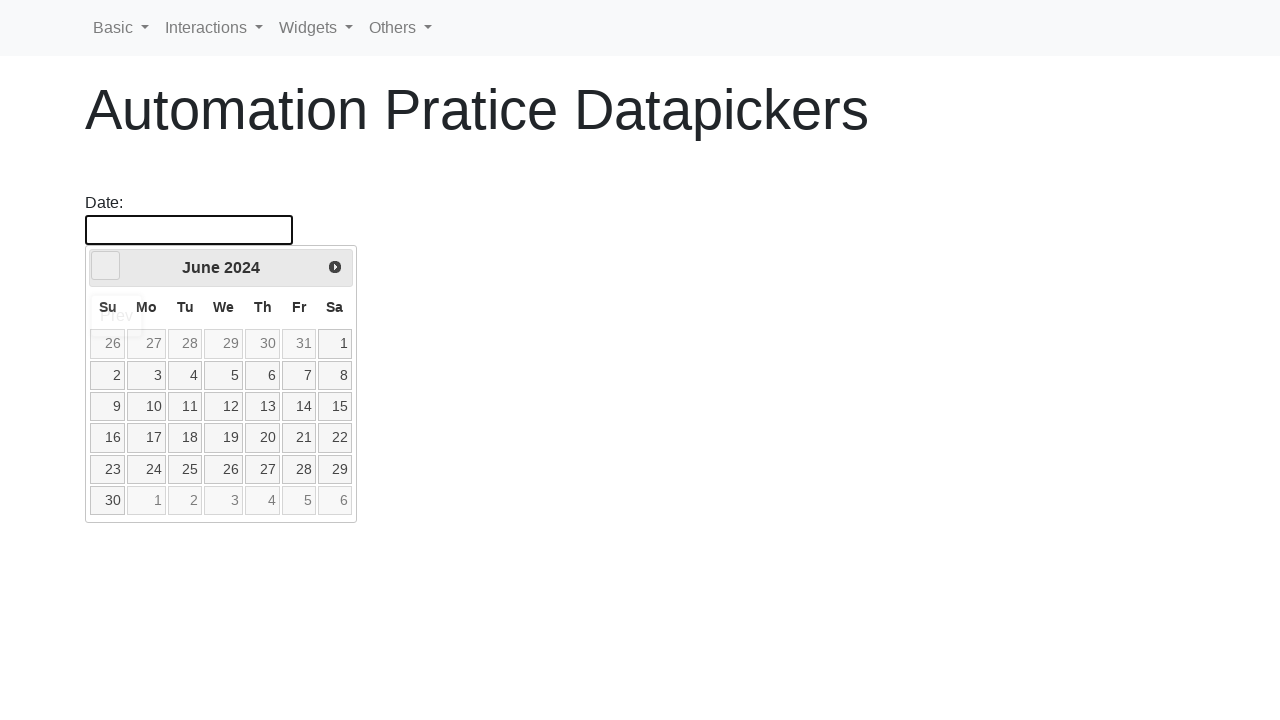

Navigated to previous month/year (target: 3/2020) at (106, 266) on [data-handler='prev']
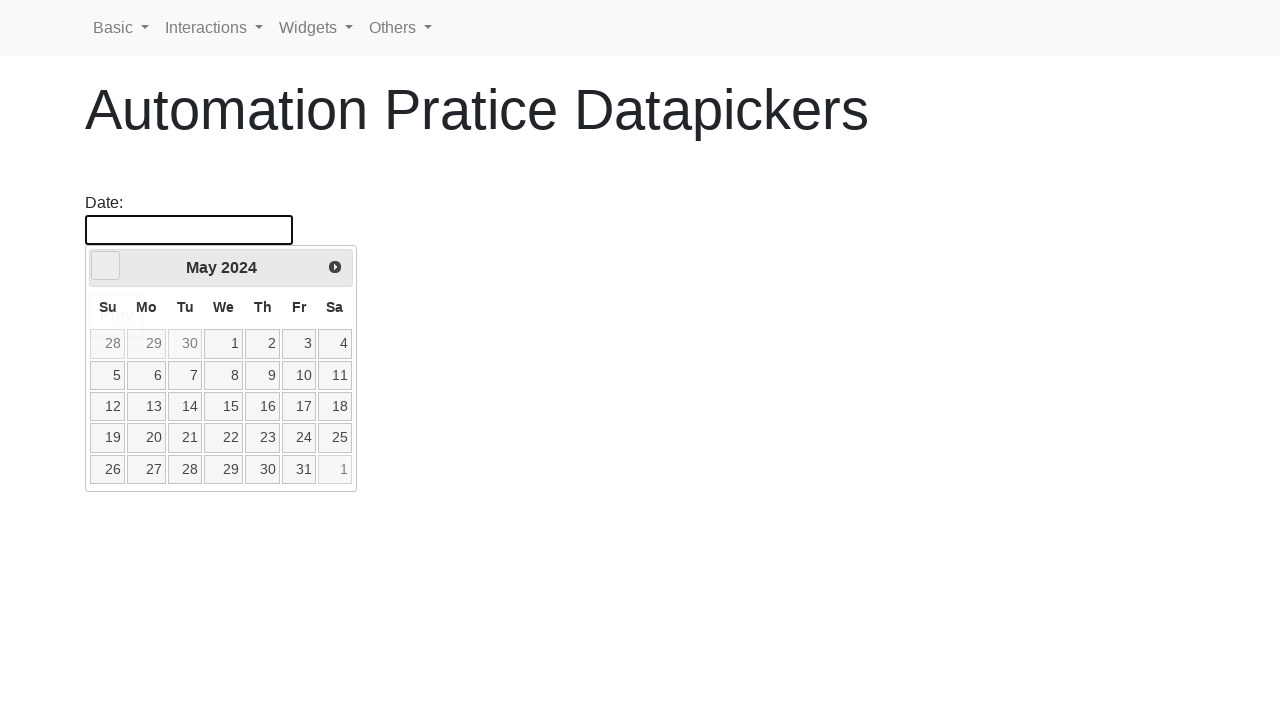

Navigated to previous month/year (target: 3/2020) at (106, 266) on [data-handler='prev']
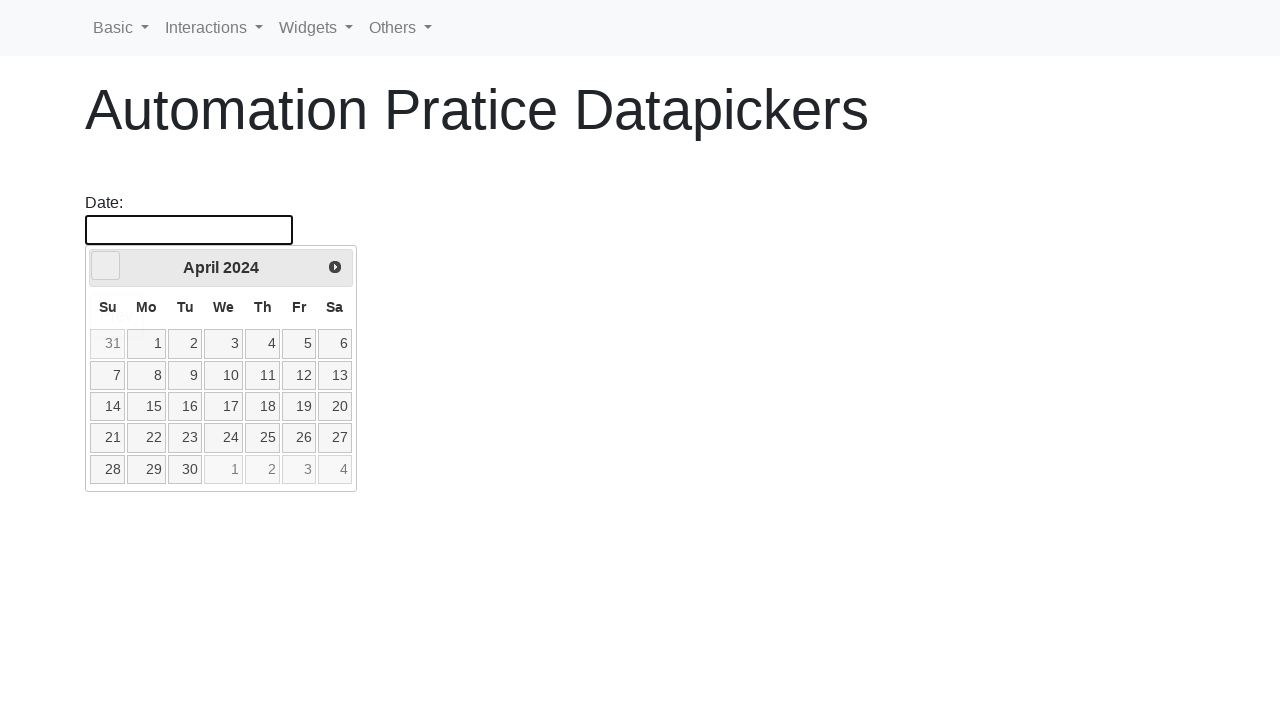

Navigated to previous month/year (target: 3/2020) at (106, 266) on [data-handler='prev']
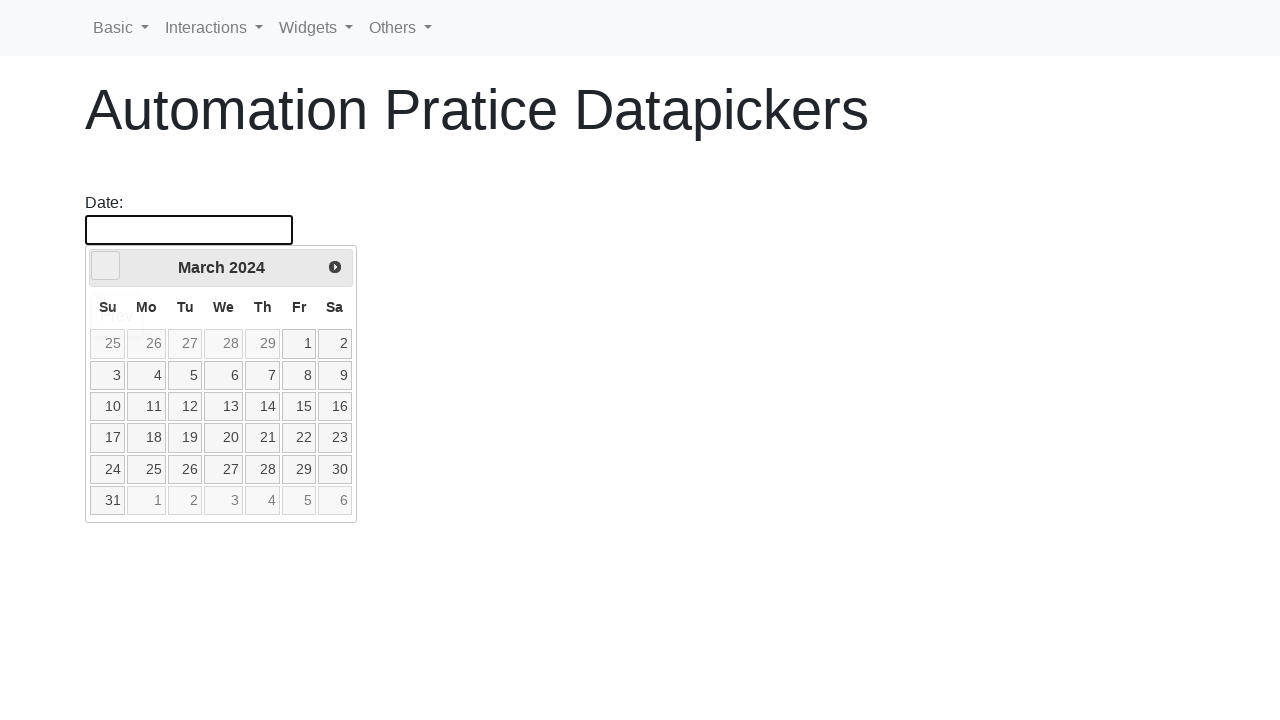

Navigated to previous month/year (target: 3/2020) at (106, 266) on [data-handler='prev']
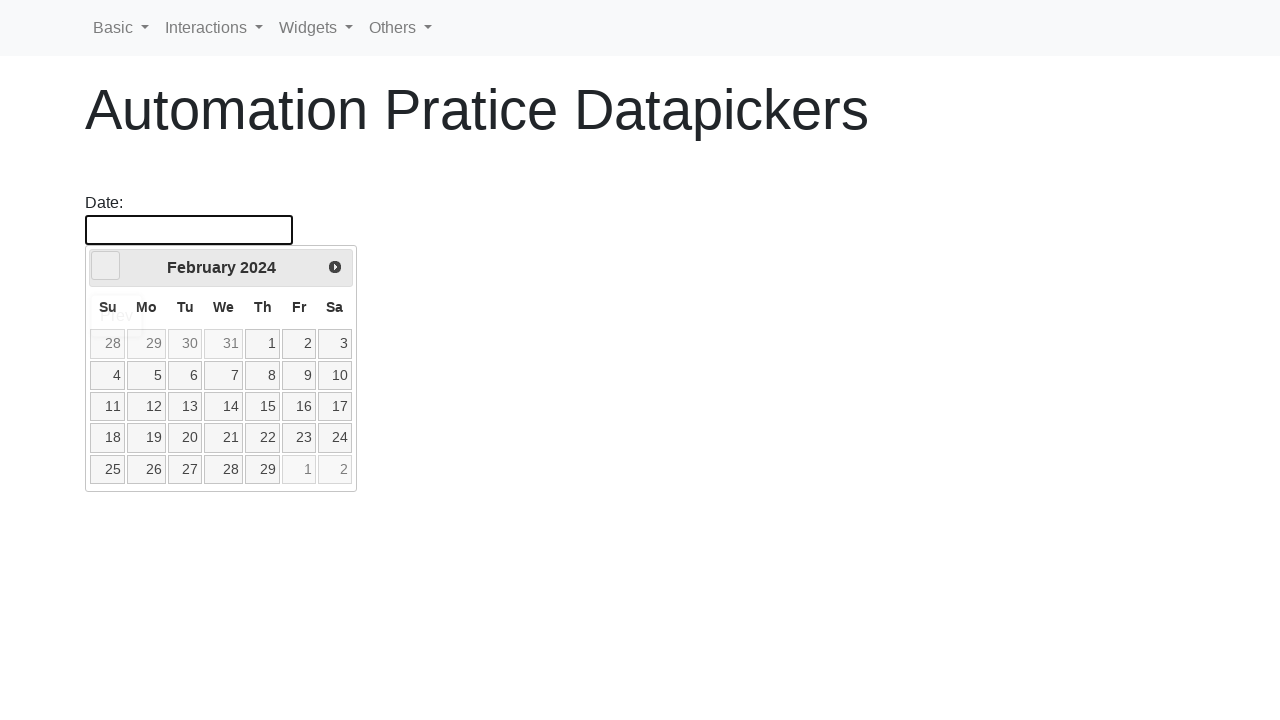

Navigated to previous month/year (target: 3/2020) at (106, 266) on [data-handler='prev']
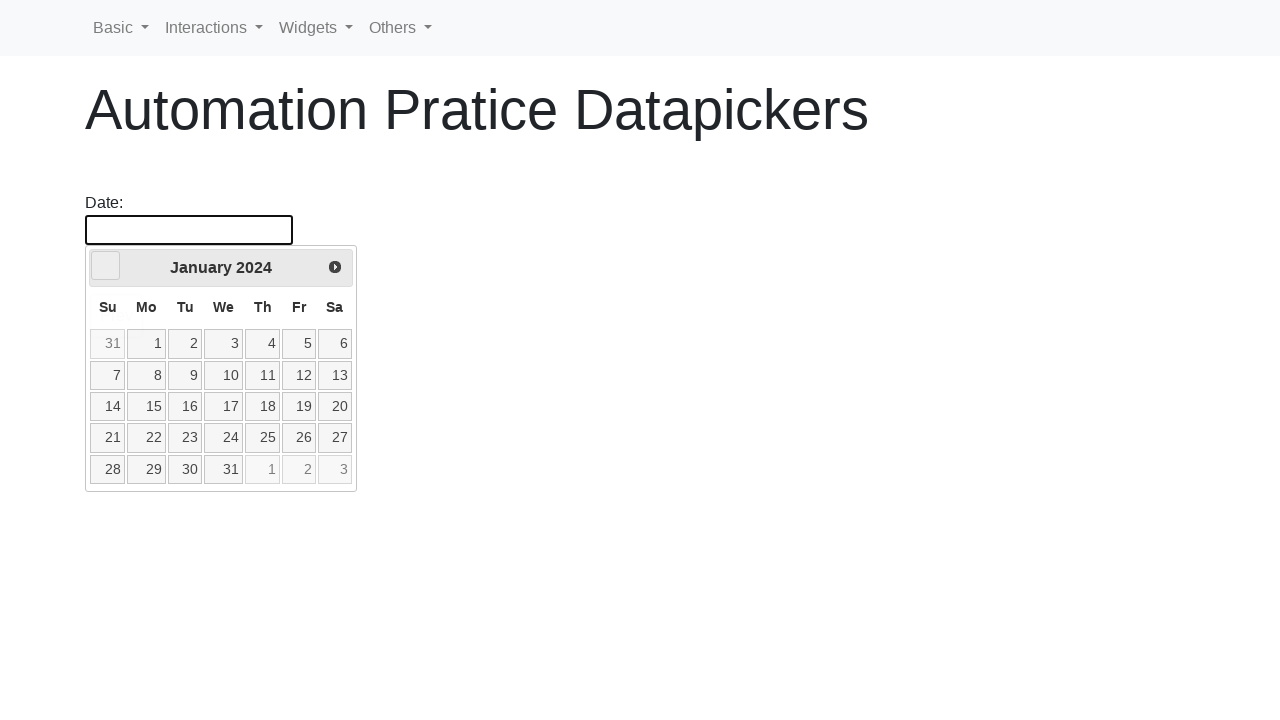

Navigated to previous month/year (target: 3/2020) at (106, 266) on [data-handler='prev']
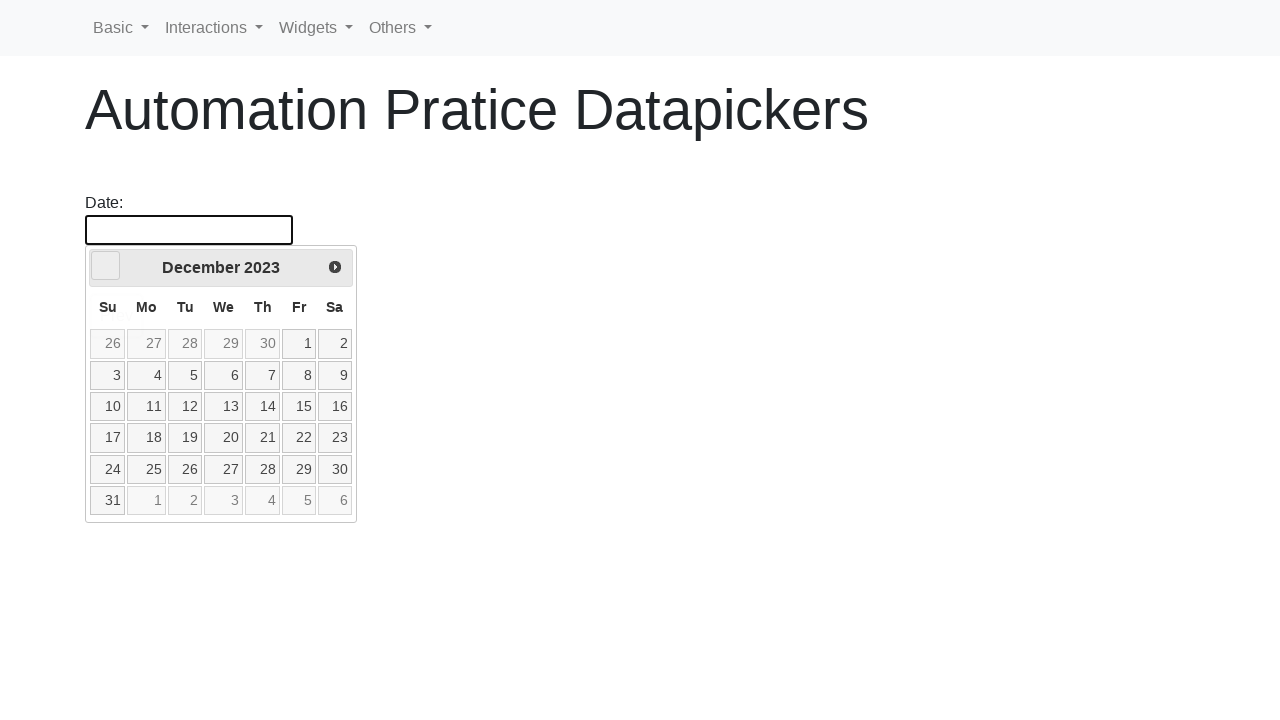

Navigated to previous month/year (target: 3/2020) at (106, 266) on [data-handler='prev']
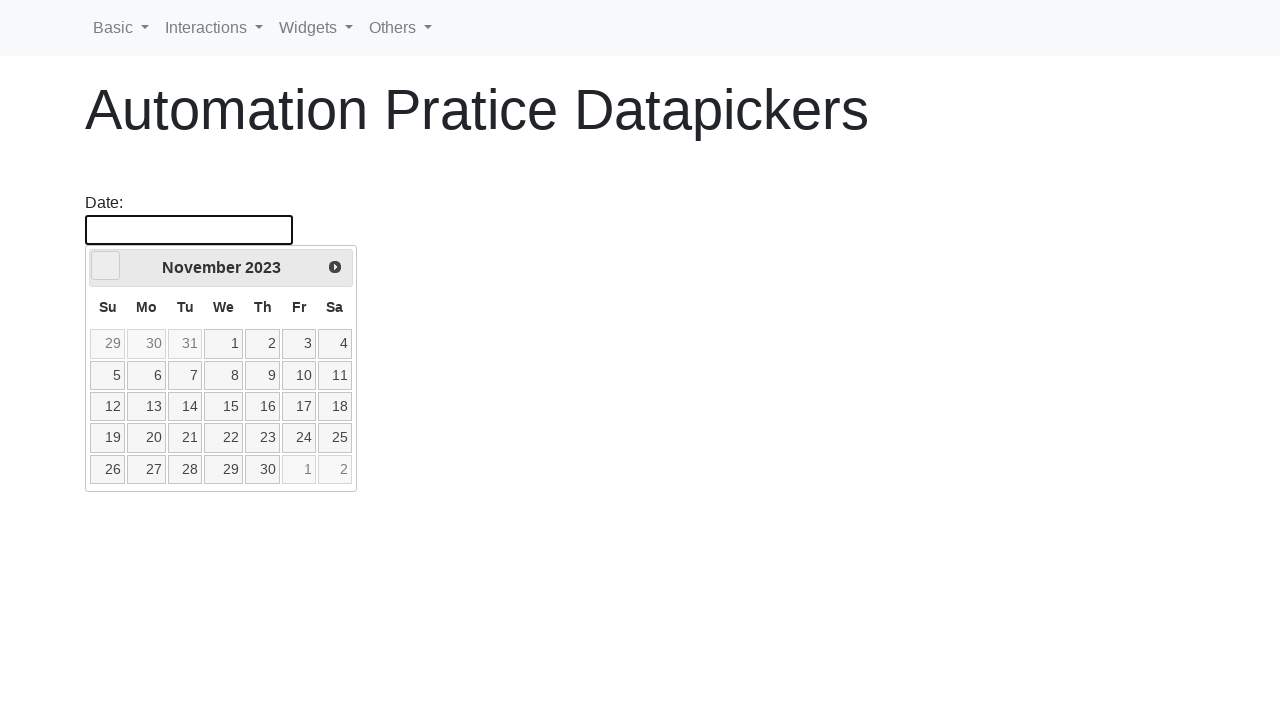

Navigated to previous month/year (target: 3/2020) at (106, 266) on [data-handler='prev']
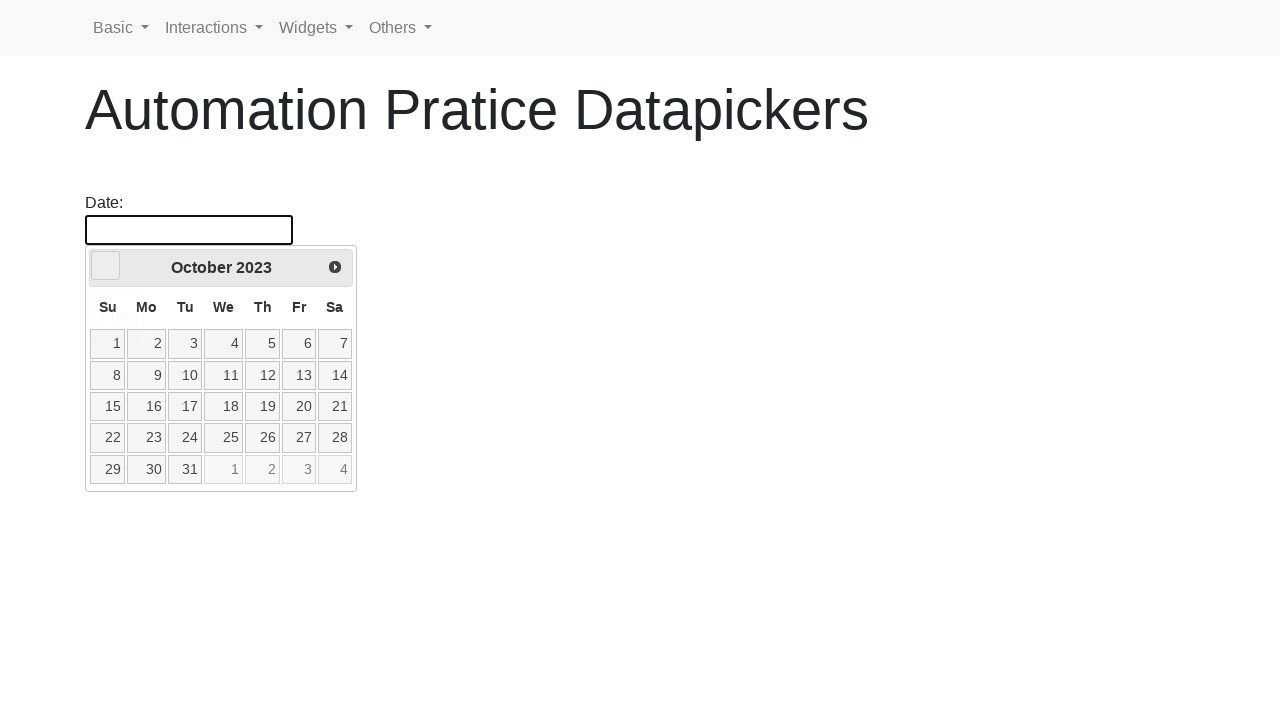

Navigated to previous month/year (target: 3/2020) at (106, 266) on [data-handler='prev']
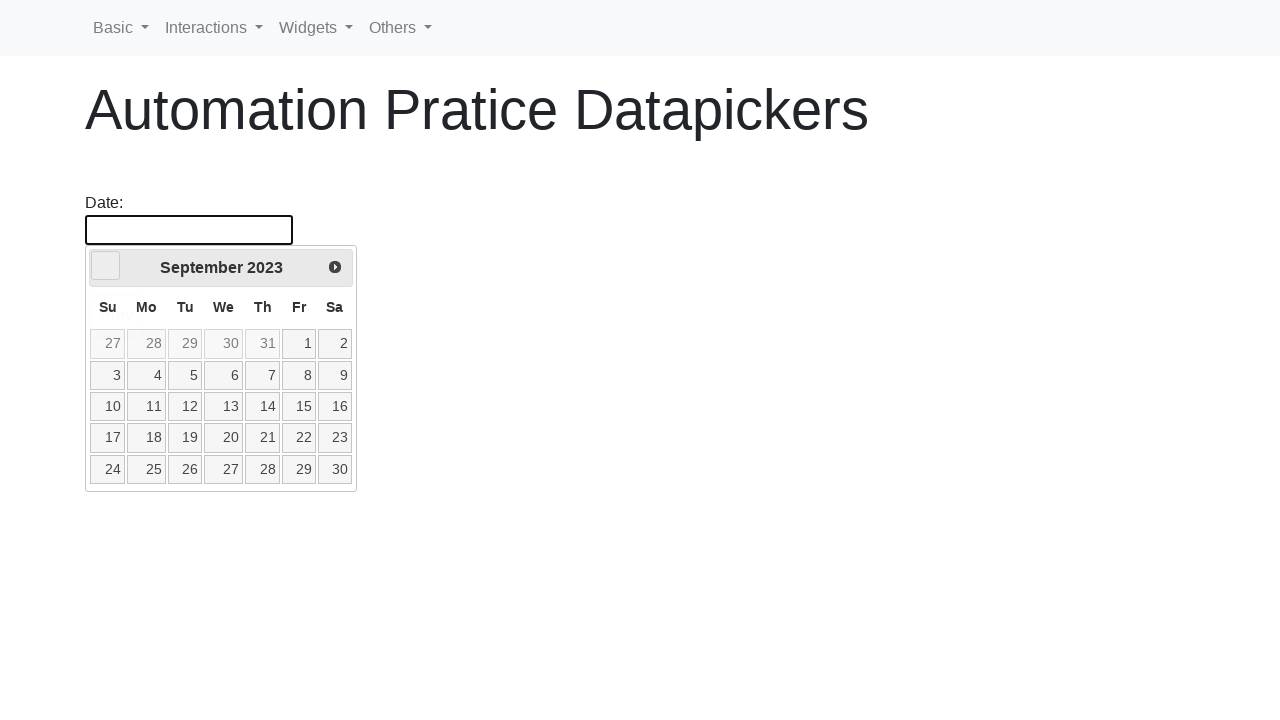

Navigated to previous month/year (target: 3/2020) at (106, 266) on [data-handler='prev']
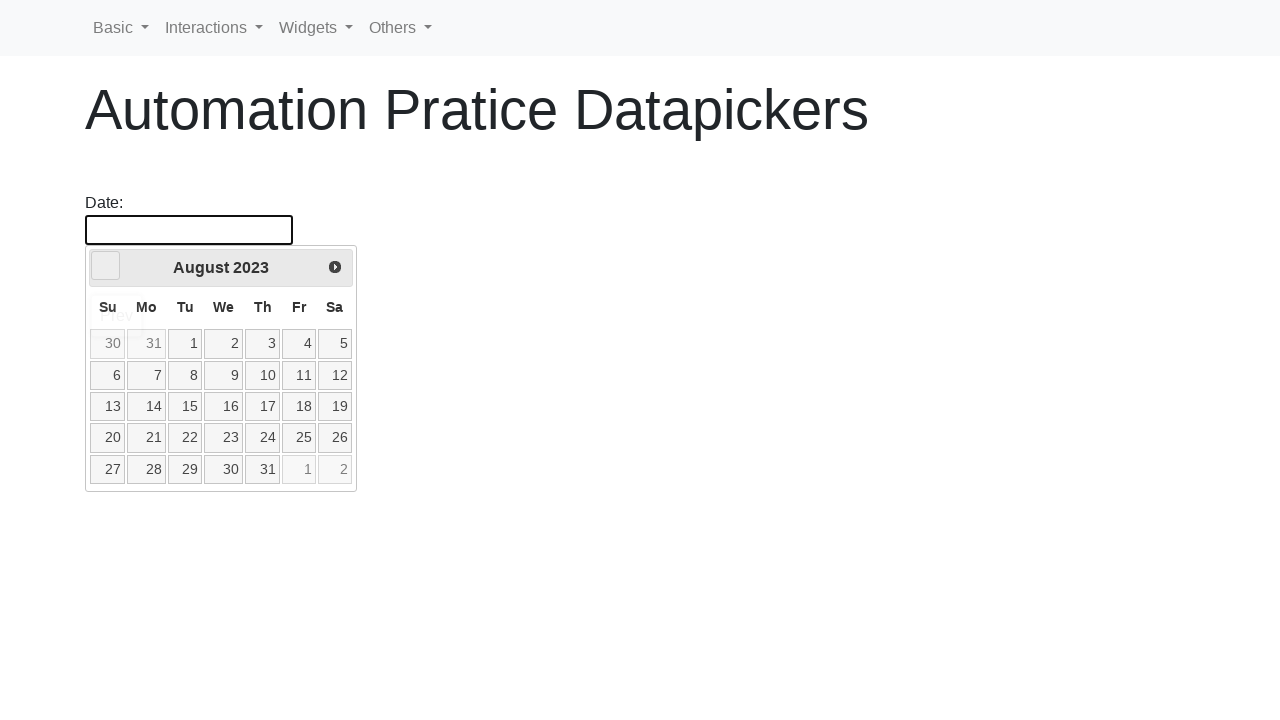

Navigated to previous month/year (target: 3/2020) at (106, 266) on [data-handler='prev']
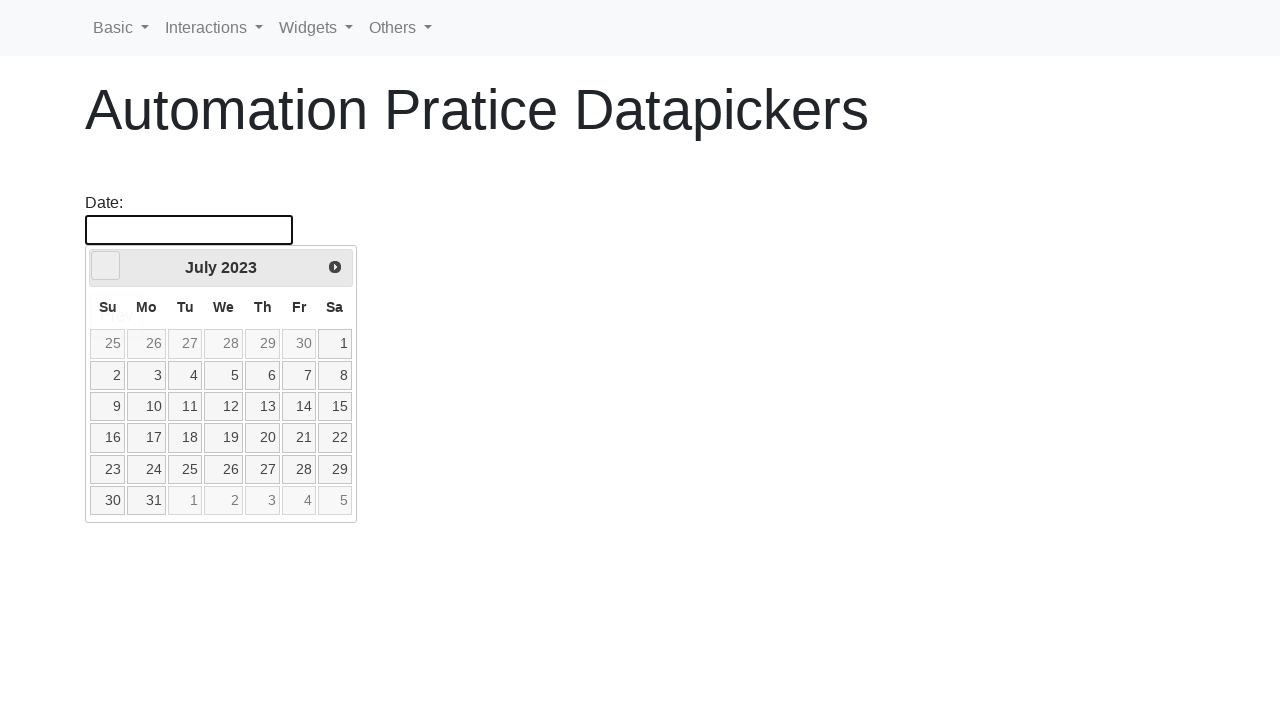

Navigated to previous month/year (target: 3/2020) at (106, 266) on [data-handler='prev']
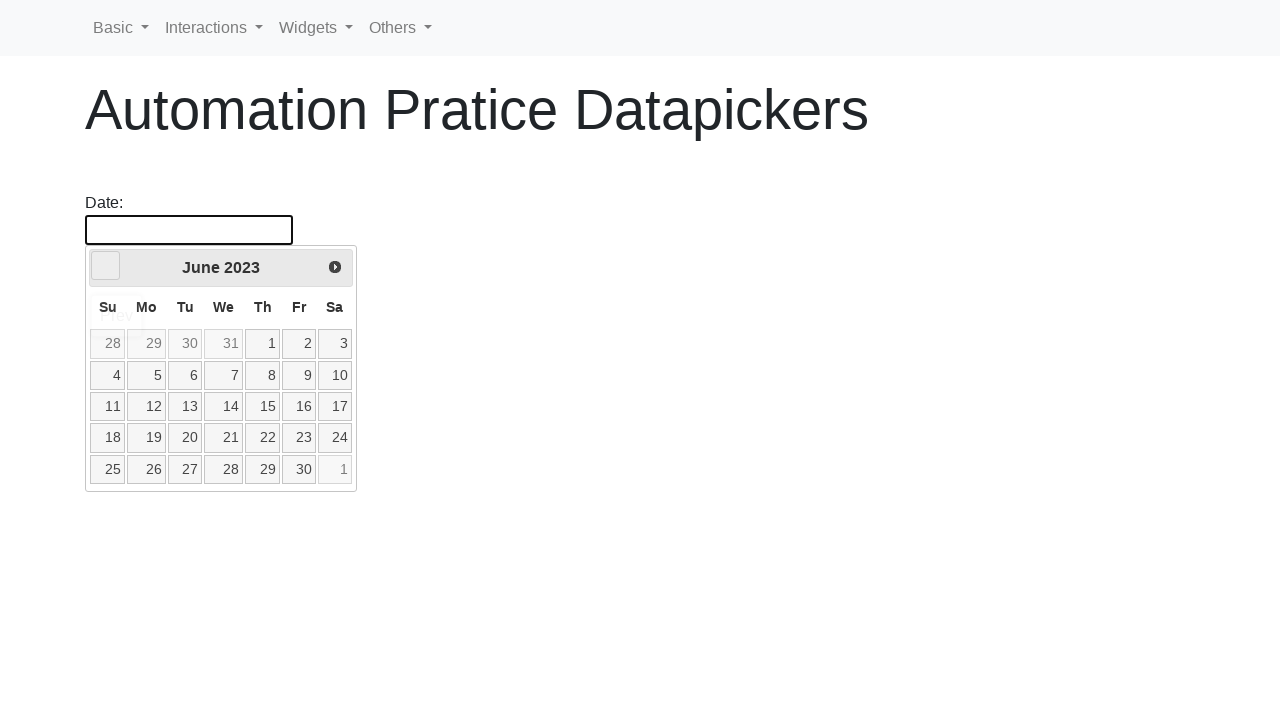

Navigated to previous month/year (target: 3/2020) at (106, 266) on [data-handler='prev']
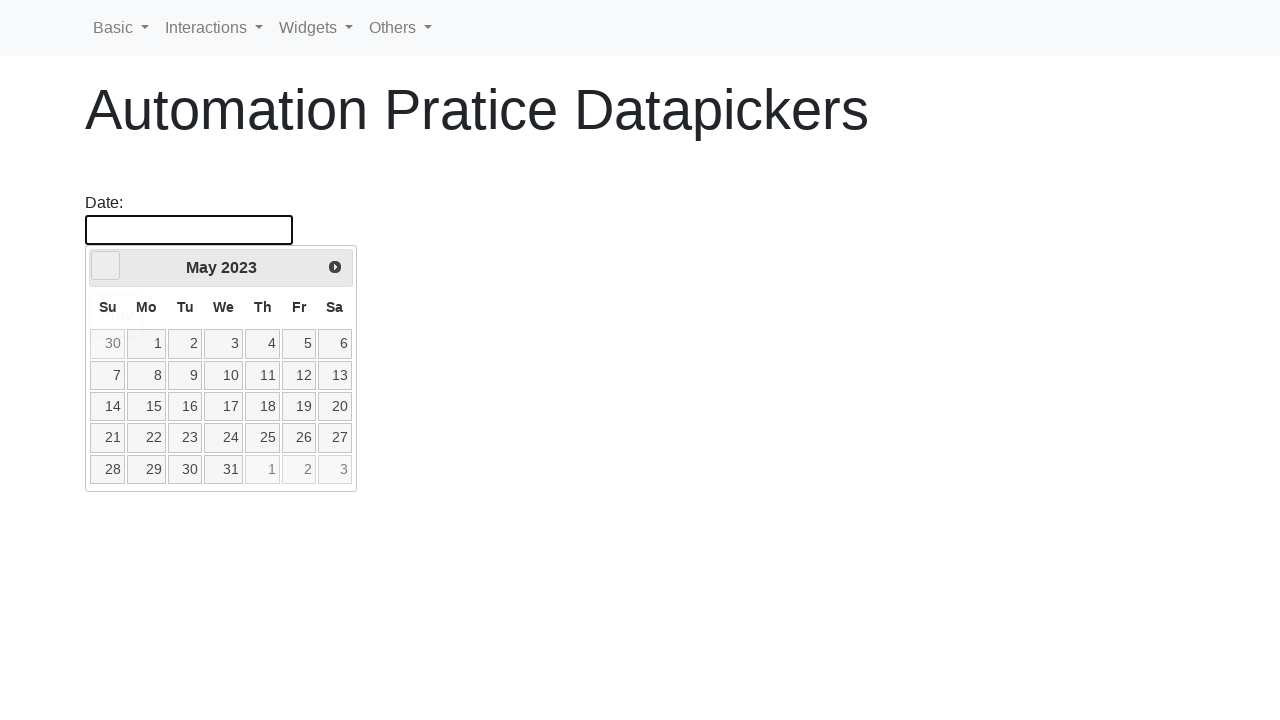

Navigated to previous month/year (target: 3/2020) at (106, 266) on [data-handler='prev']
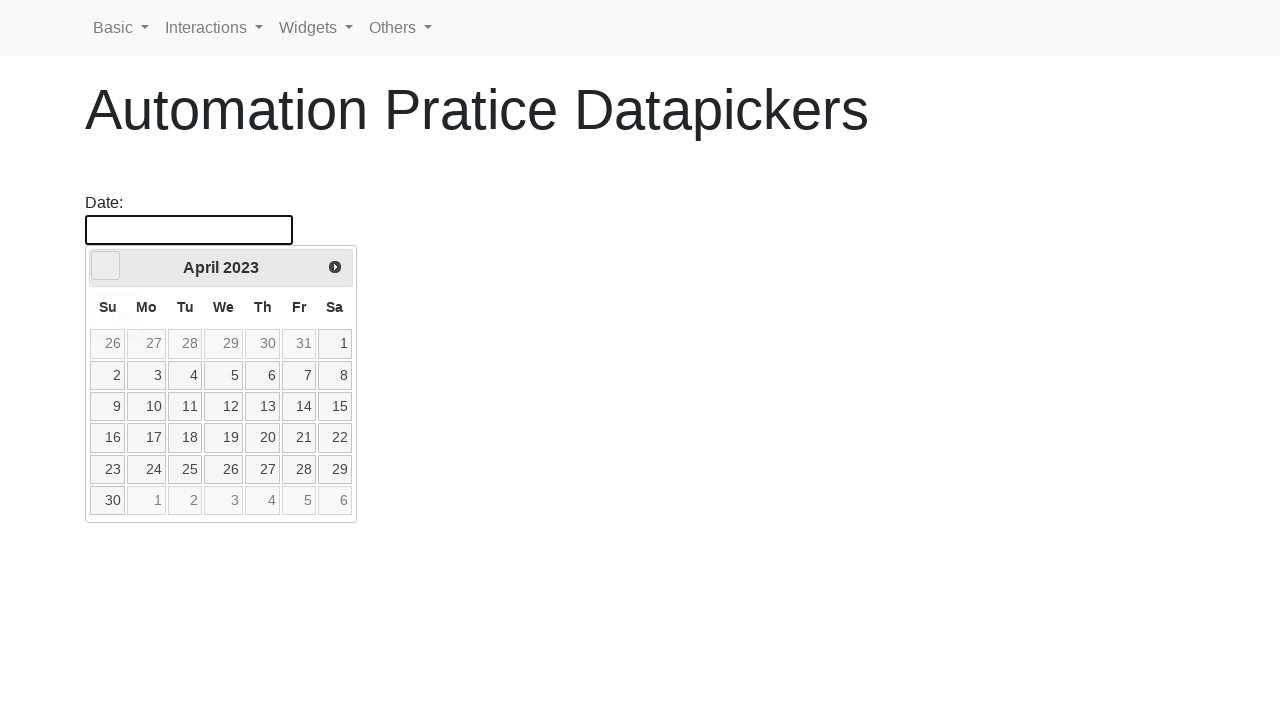

Navigated to previous month/year (target: 3/2020) at (106, 266) on [data-handler='prev']
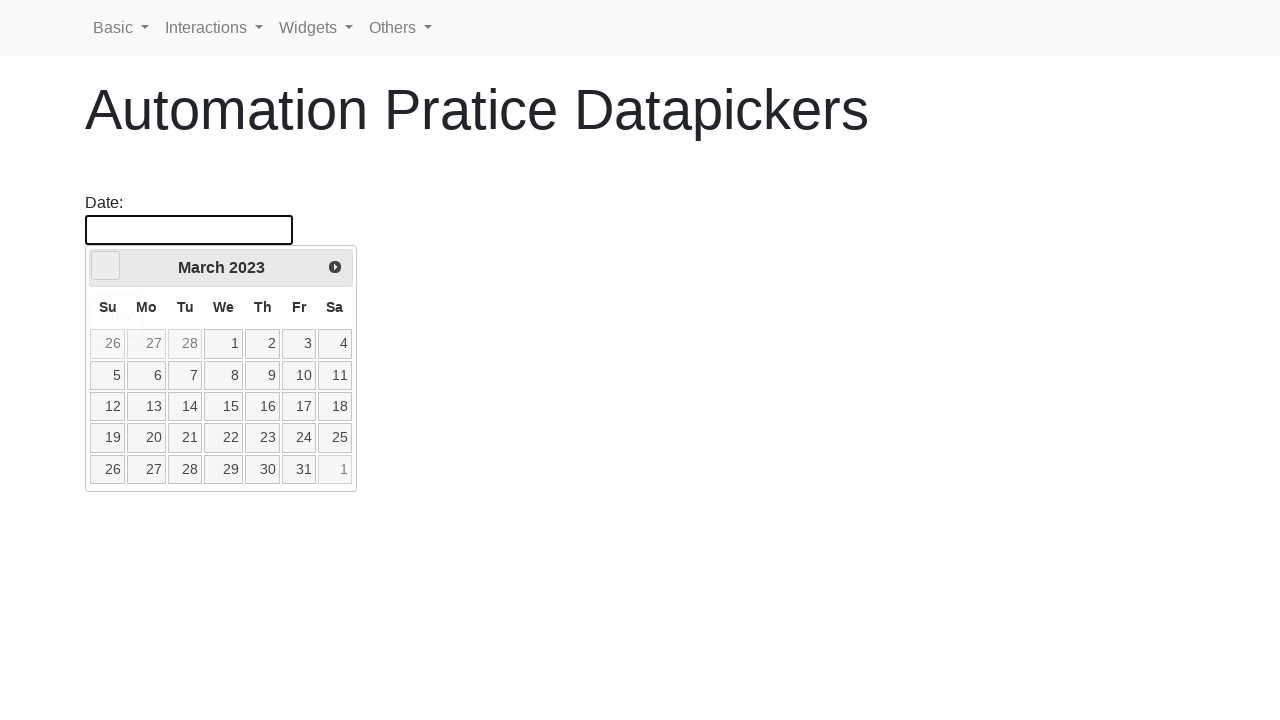

Navigated to previous month/year (target: 3/2020) at (106, 266) on [data-handler='prev']
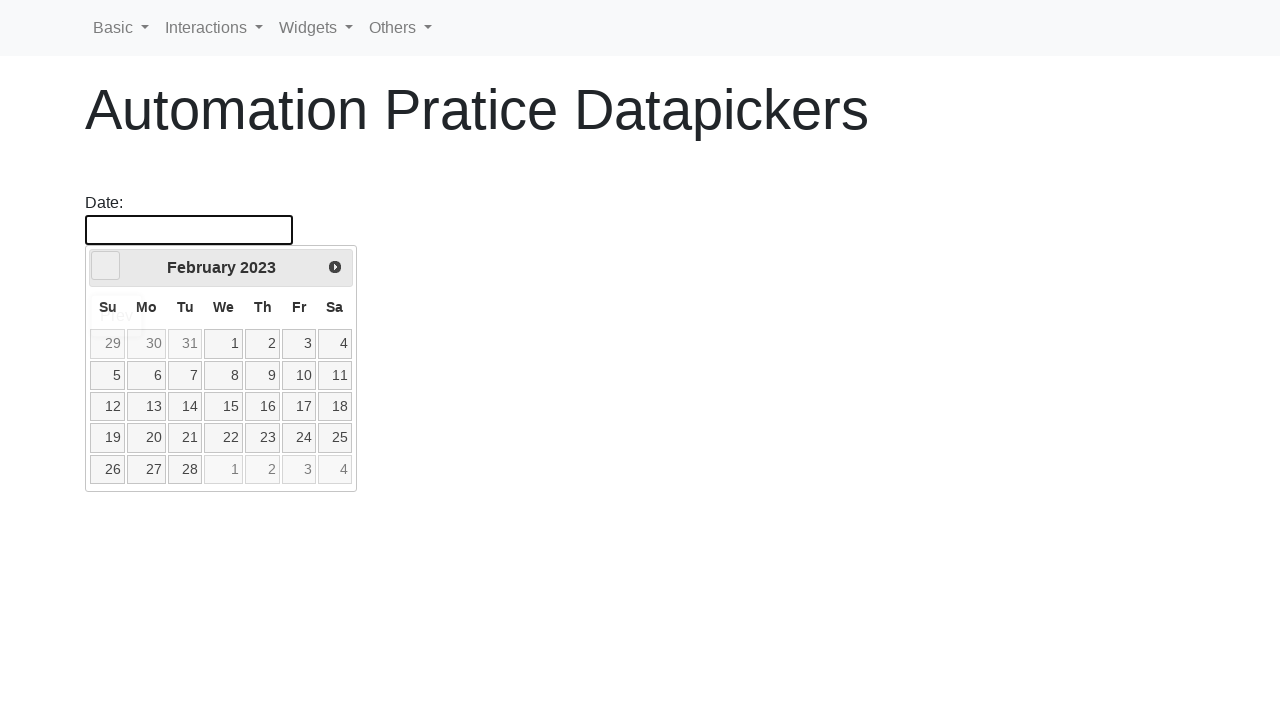

Navigated to previous month/year (target: 3/2020) at (106, 266) on [data-handler='prev']
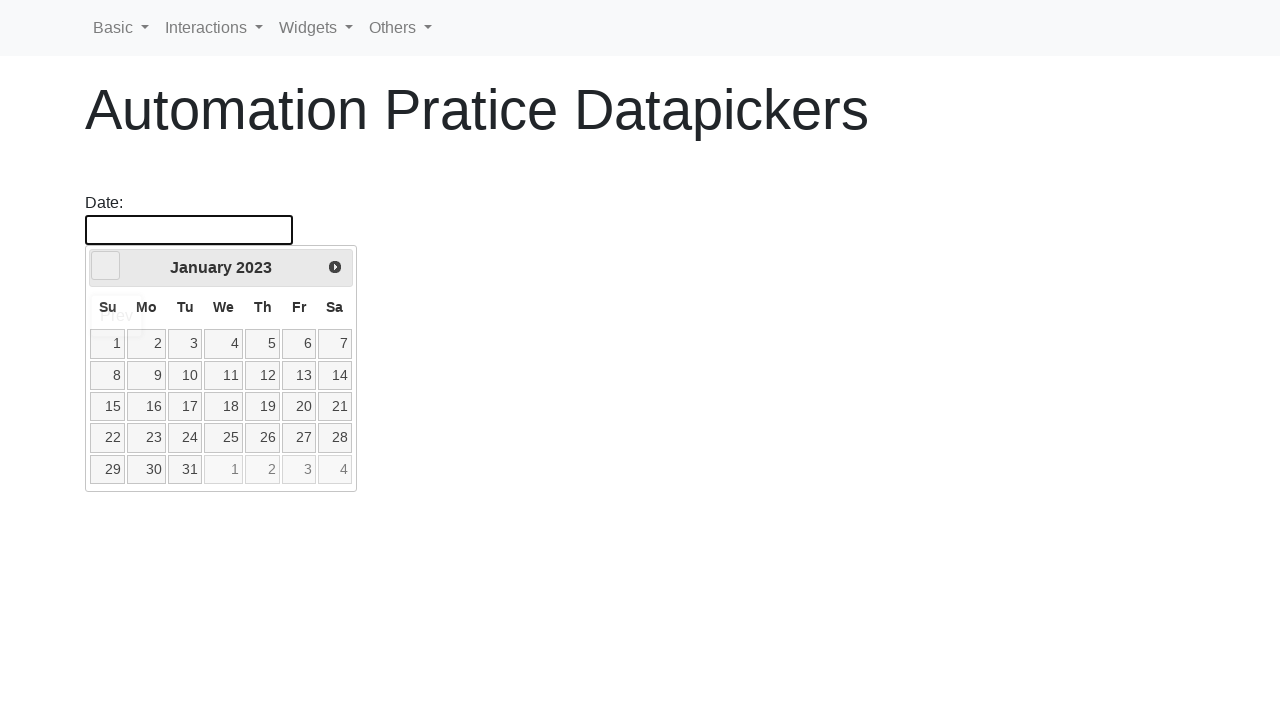

Navigated to previous month/year (target: 3/2020) at (106, 266) on [data-handler='prev']
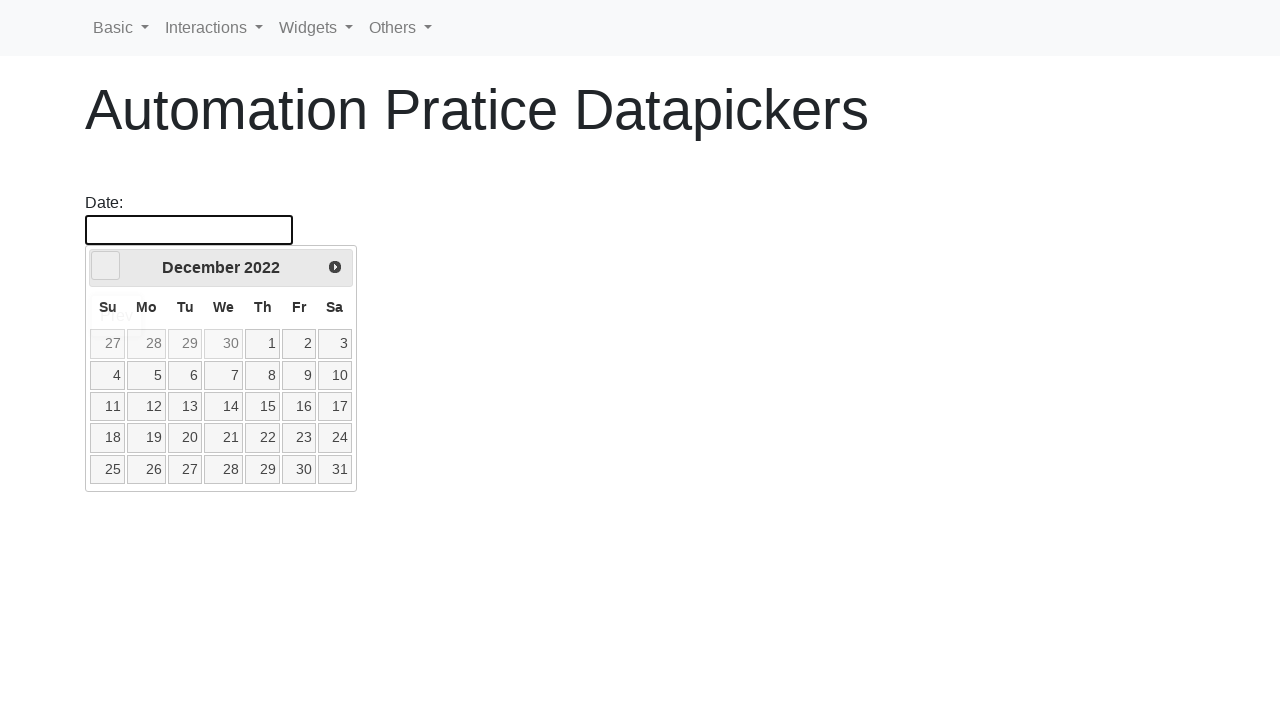

Navigated to previous month/year (target: 3/2020) at (106, 266) on [data-handler='prev']
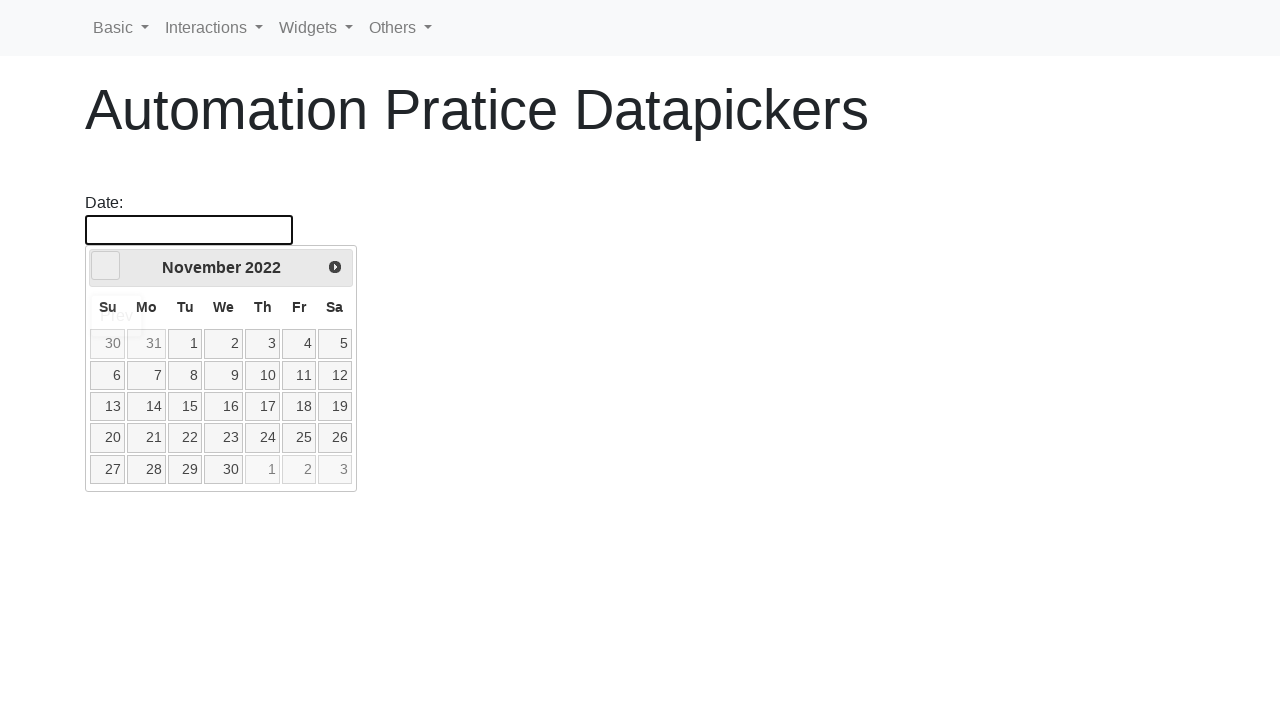

Navigated to previous month/year (target: 3/2020) at (106, 266) on [data-handler='prev']
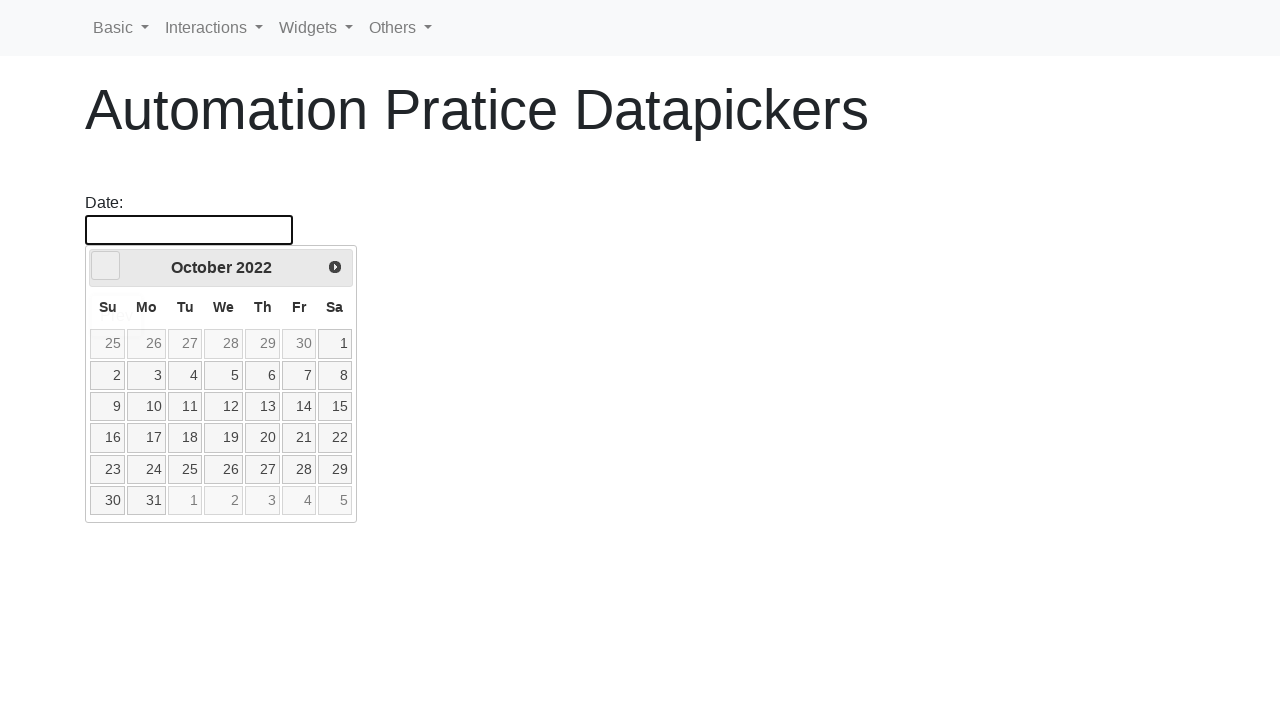

Navigated to previous month/year (target: 3/2020) at (106, 266) on [data-handler='prev']
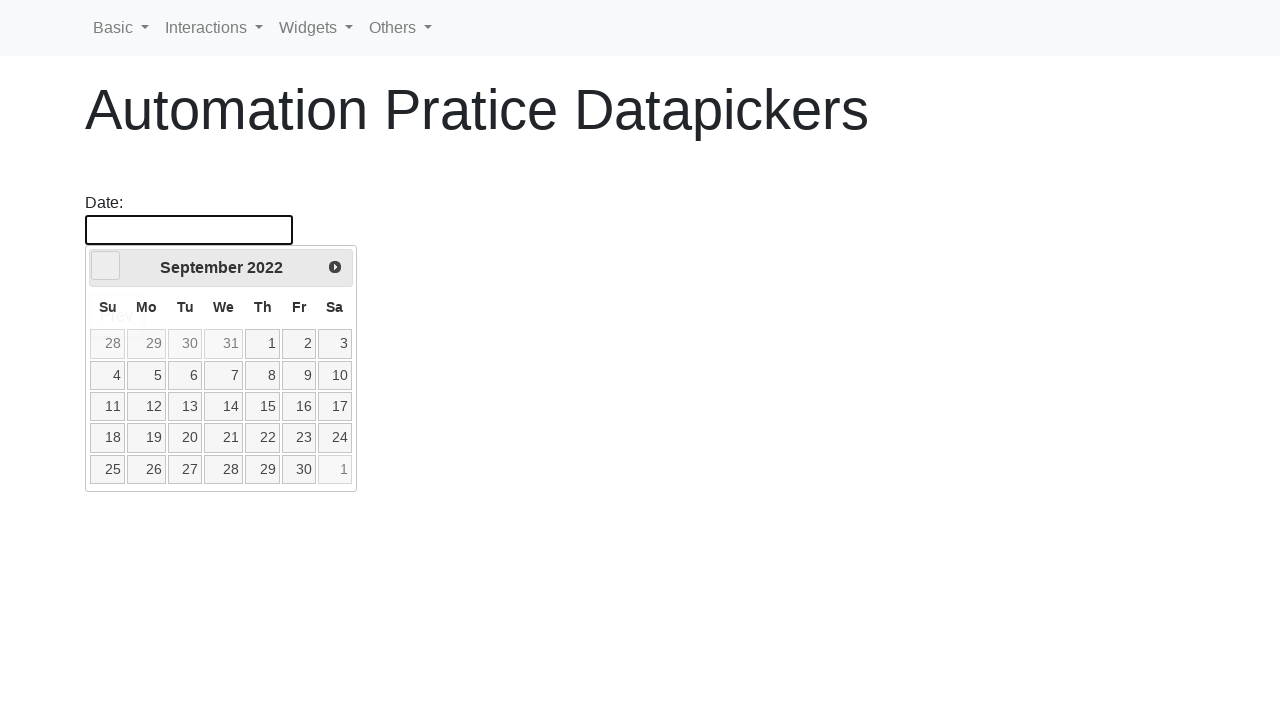

Navigated to previous month/year (target: 3/2020) at (106, 266) on [data-handler='prev']
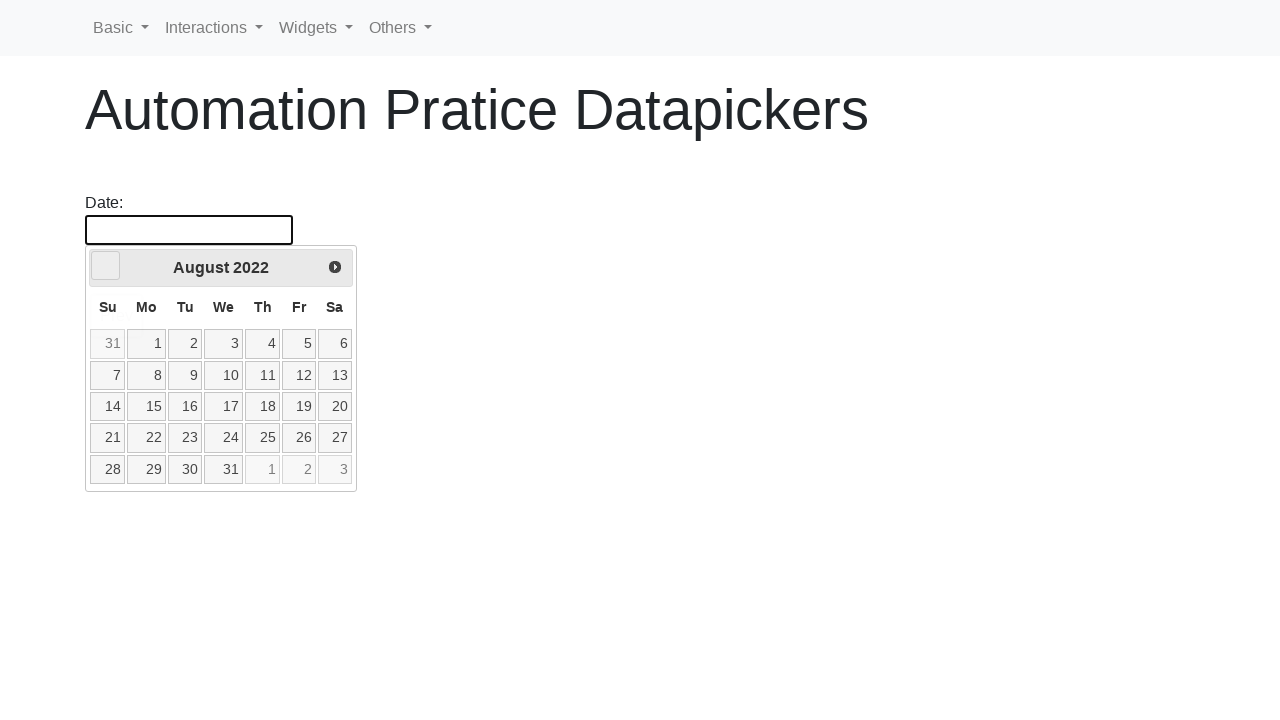

Navigated to previous month/year (target: 3/2020) at (106, 266) on [data-handler='prev']
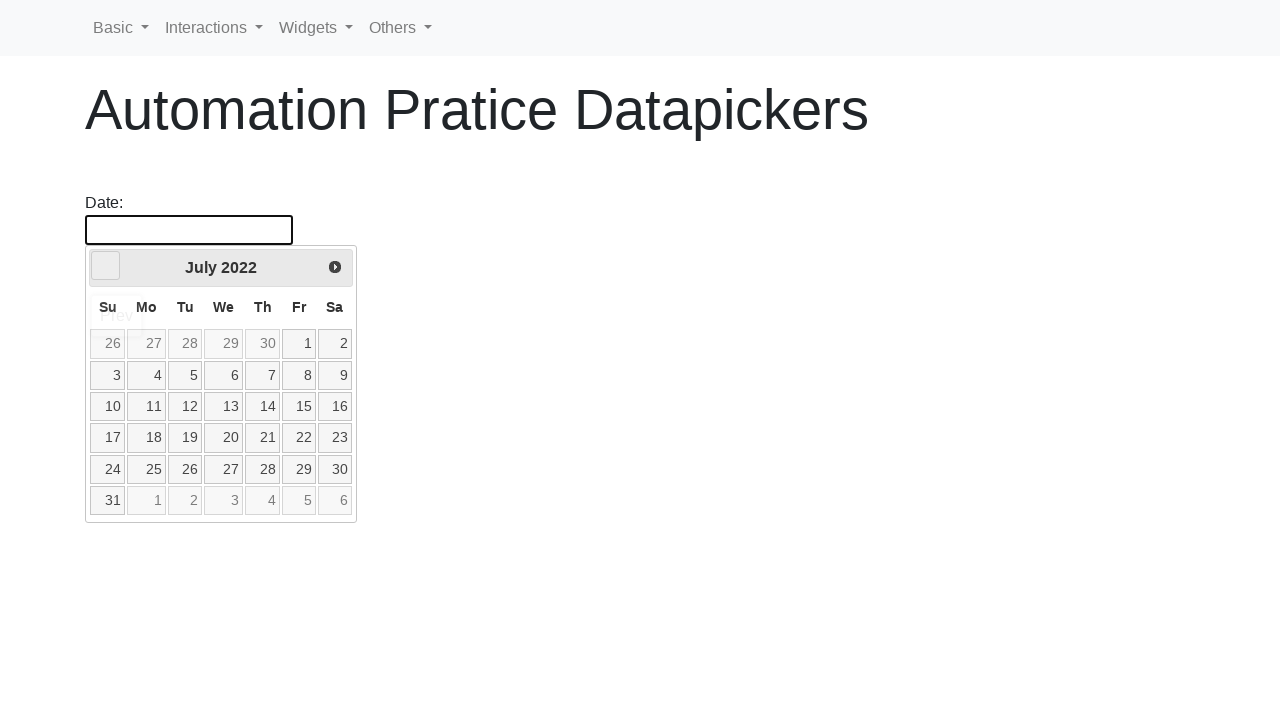

Navigated to previous month/year (target: 3/2020) at (106, 266) on [data-handler='prev']
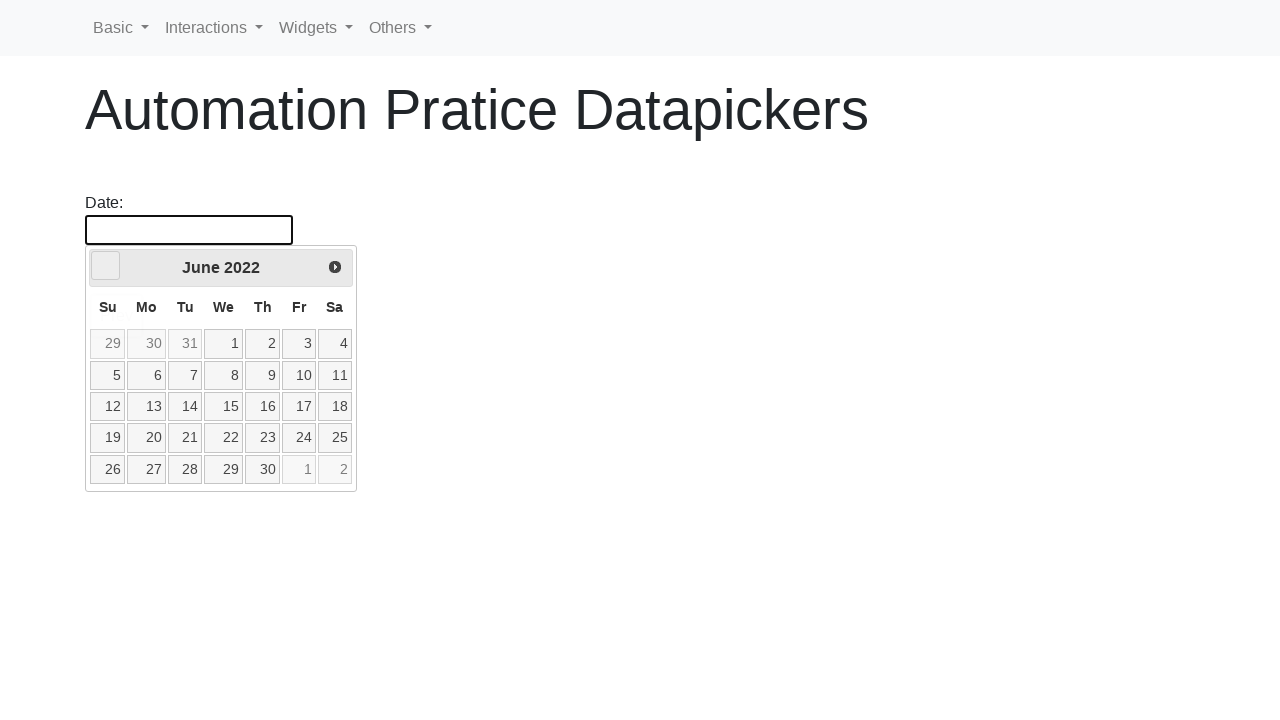

Navigated to previous month/year (target: 3/2020) at (106, 266) on [data-handler='prev']
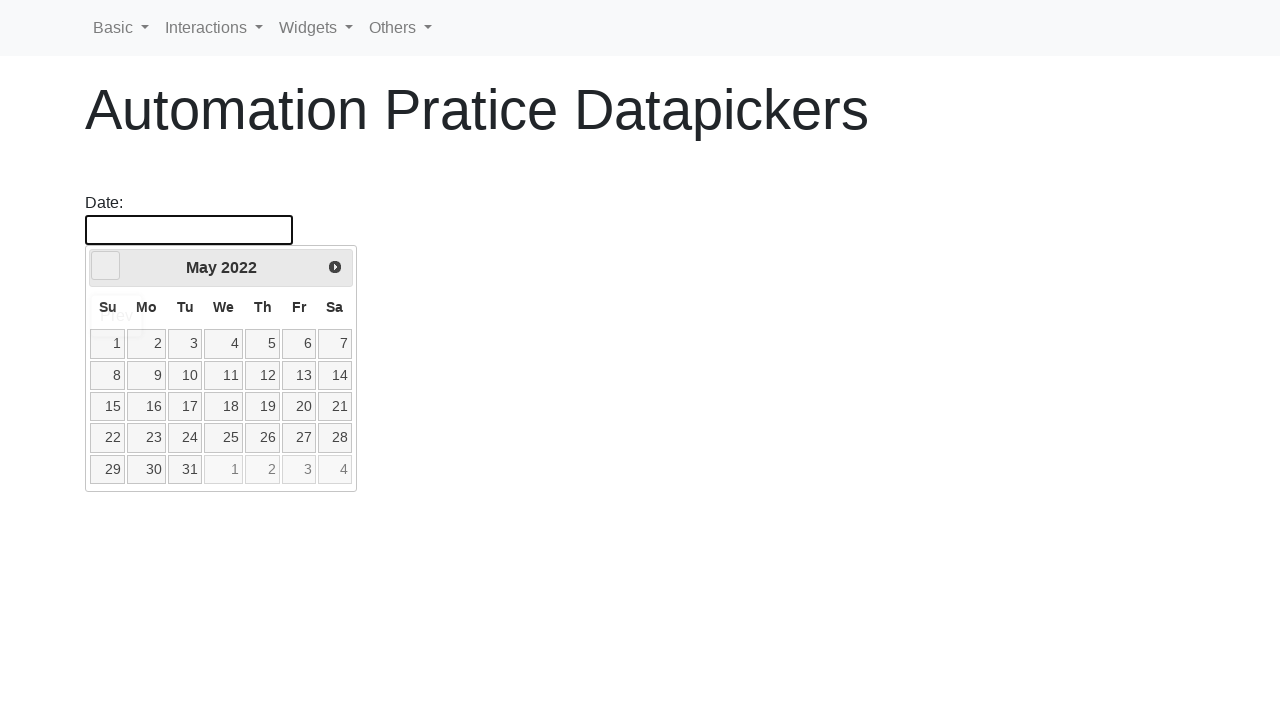

Navigated to previous month/year (target: 3/2020) at (106, 266) on [data-handler='prev']
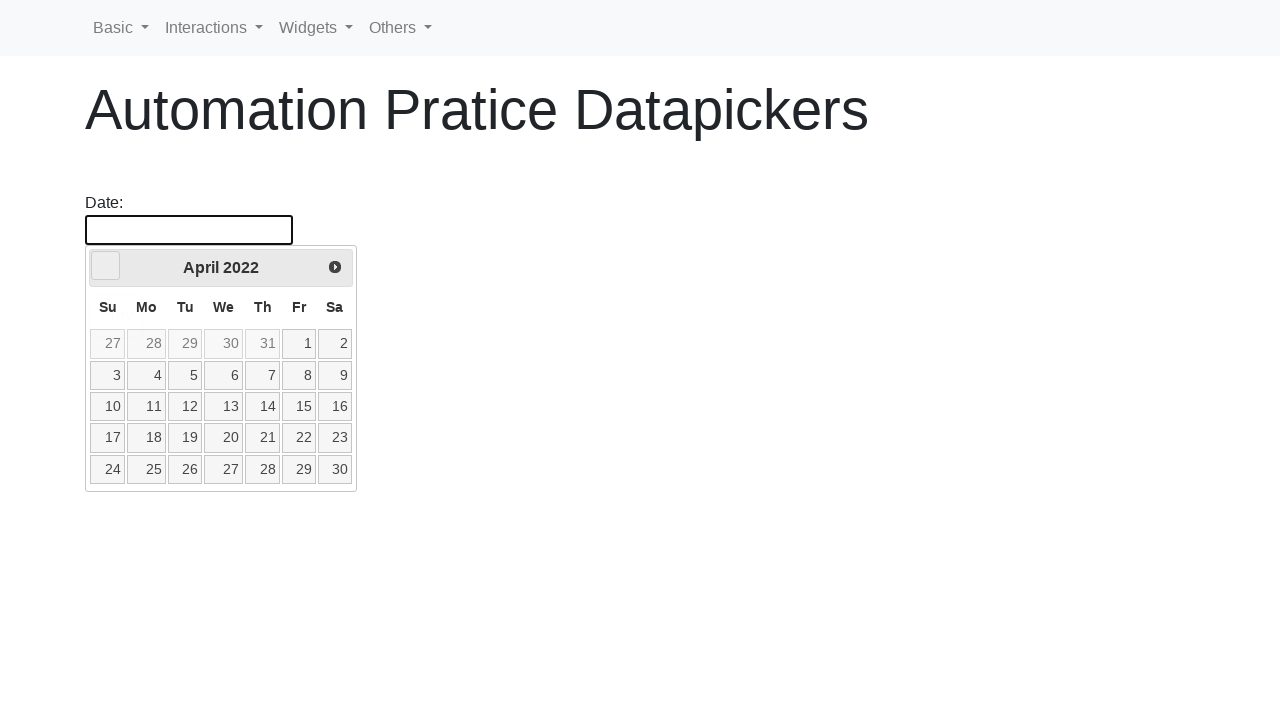

Navigated to previous month/year (target: 3/2020) at (106, 266) on [data-handler='prev']
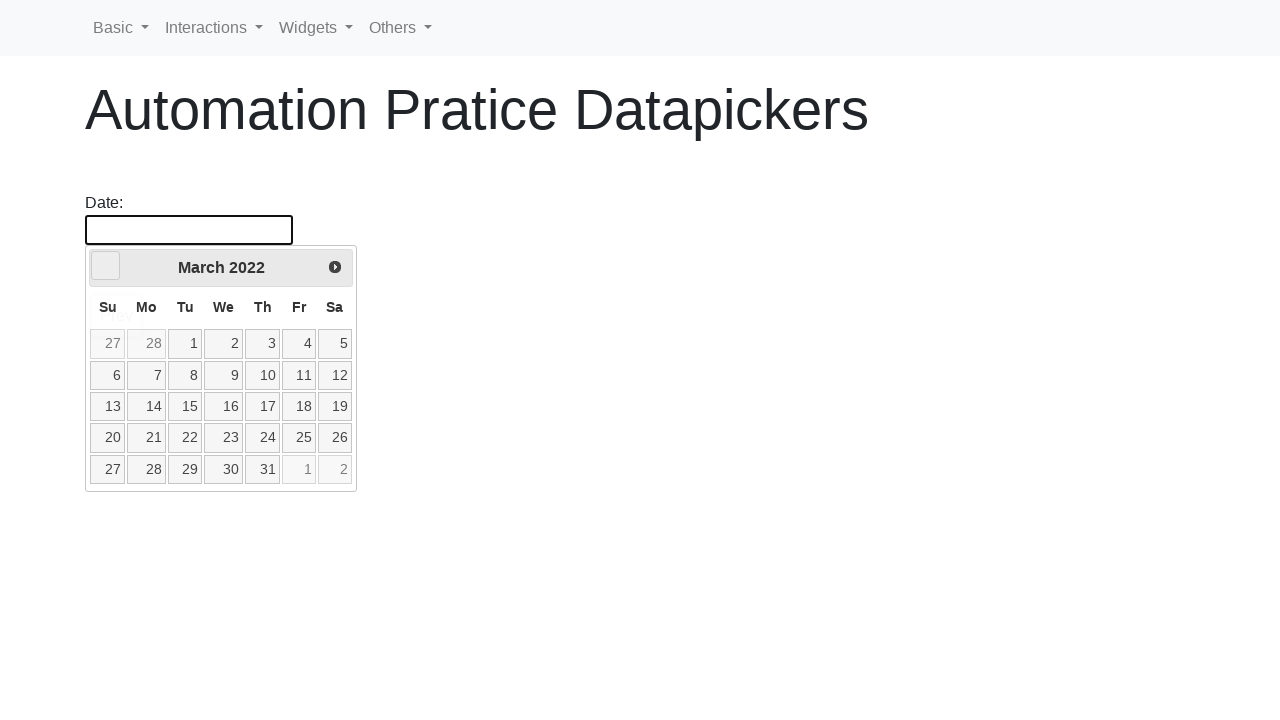

Navigated to previous month/year (target: 3/2020) at (106, 266) on [data-handler='prev']
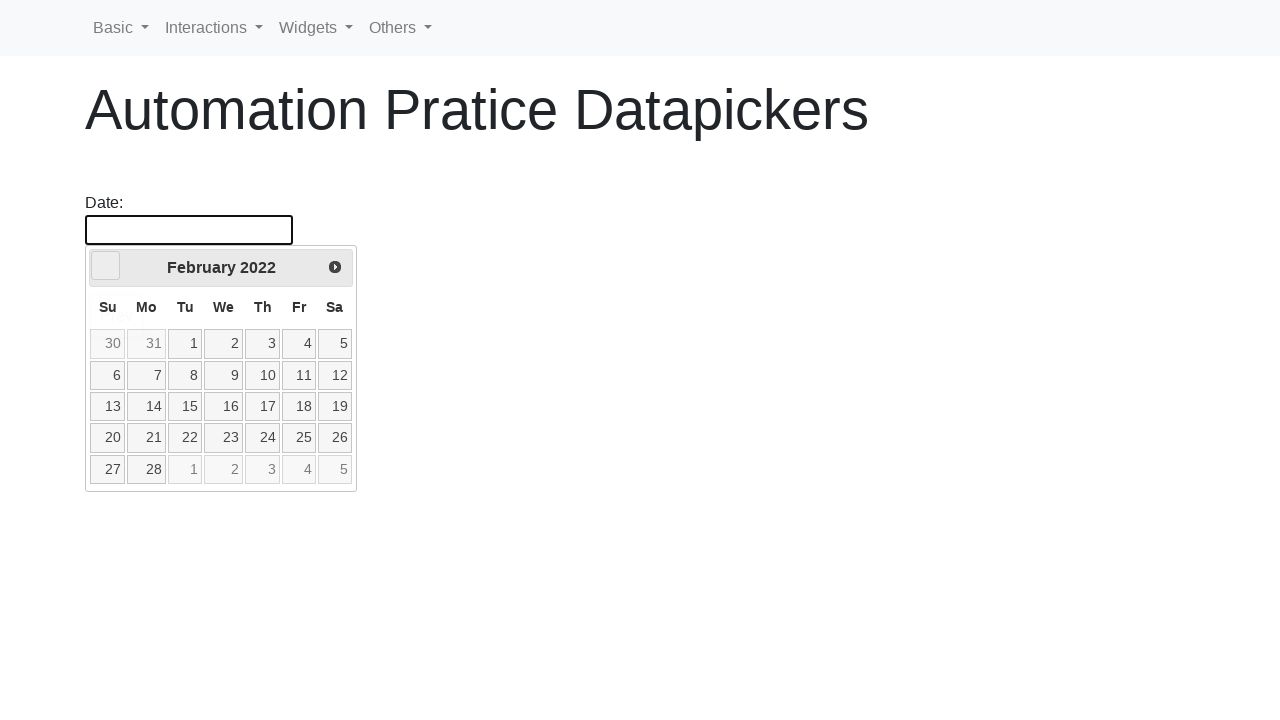

Navigated to previous month/year (target: 3/2020) at (106, 266) on [data-handler='prev']
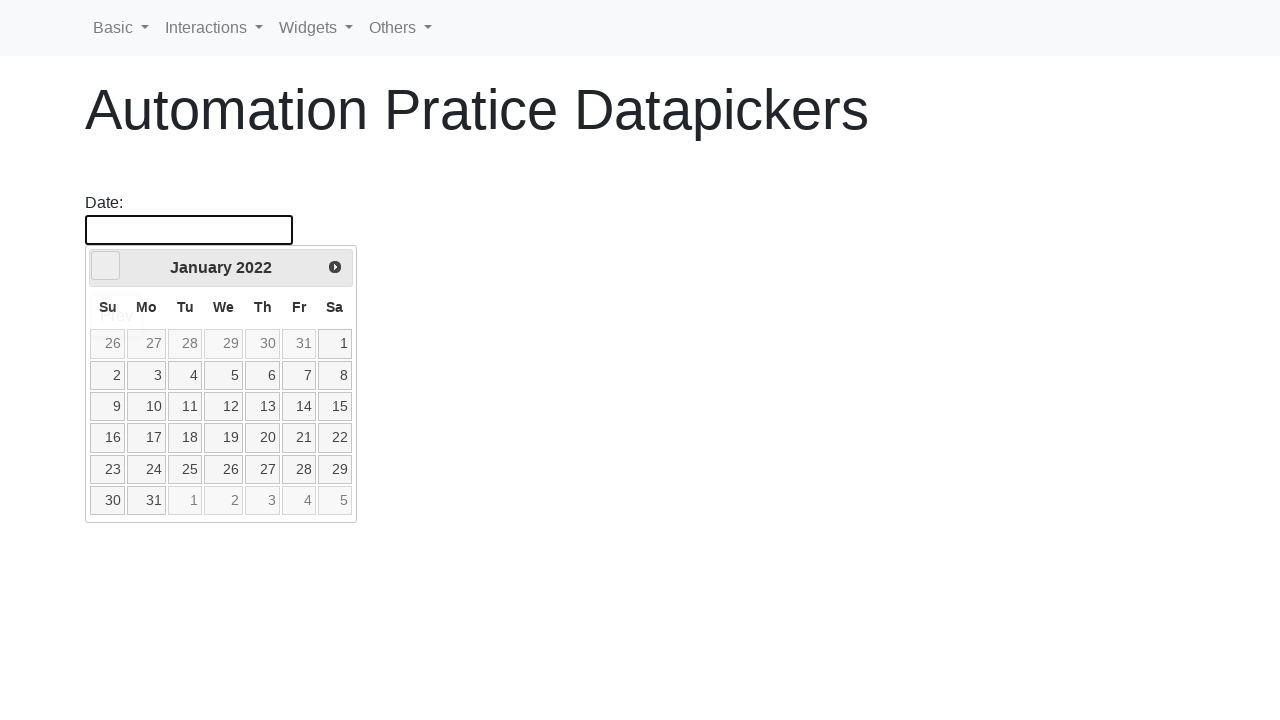

Navigated to previous month/year (target: 3/2020) at (106, 266) on [data-handler='prev']
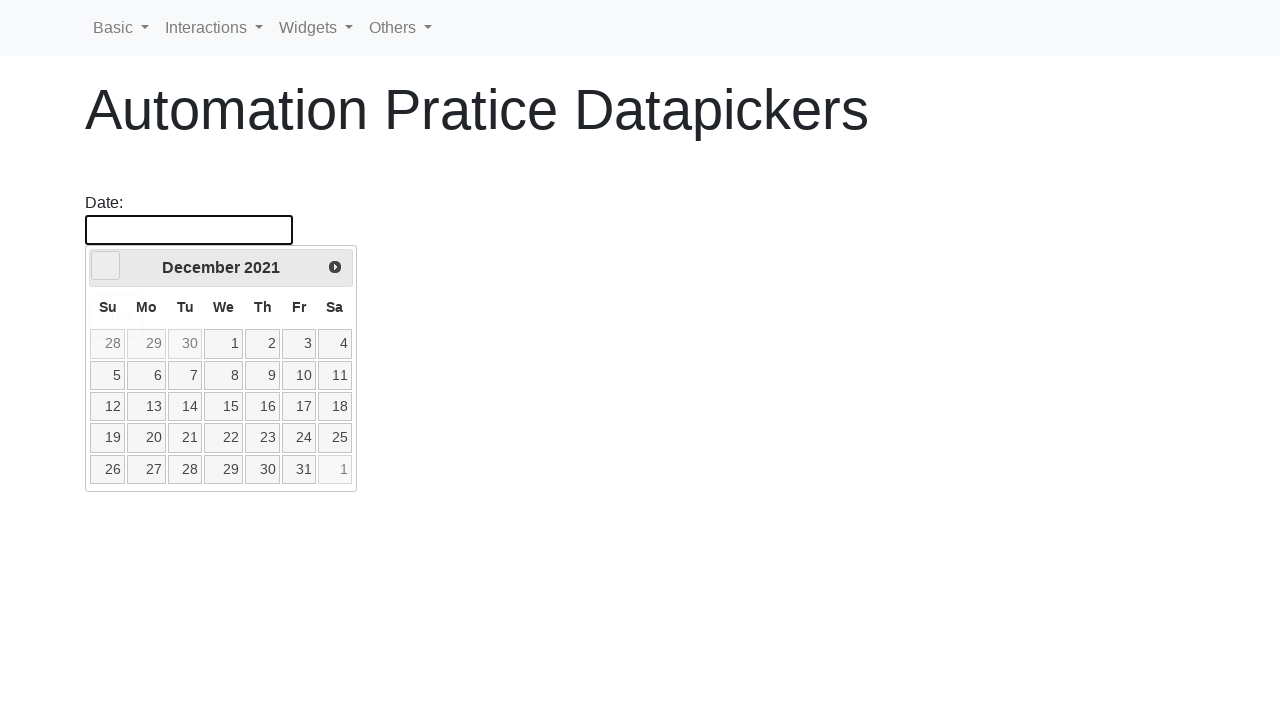

Navigated to previous month/year (target: 3/2020) at (106, 266) on [data-handler='prev']
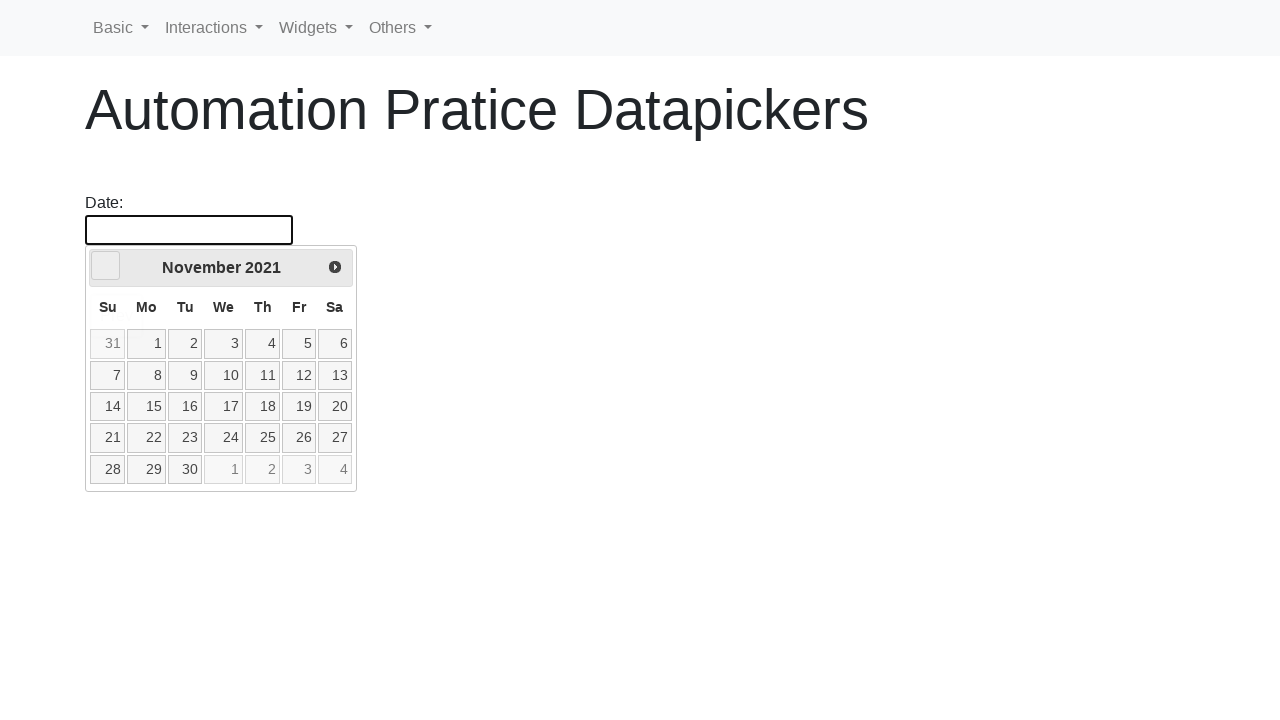

Navigated to previous month/year (target: 3/2020) at (106, 266) on [data-handler='prev']
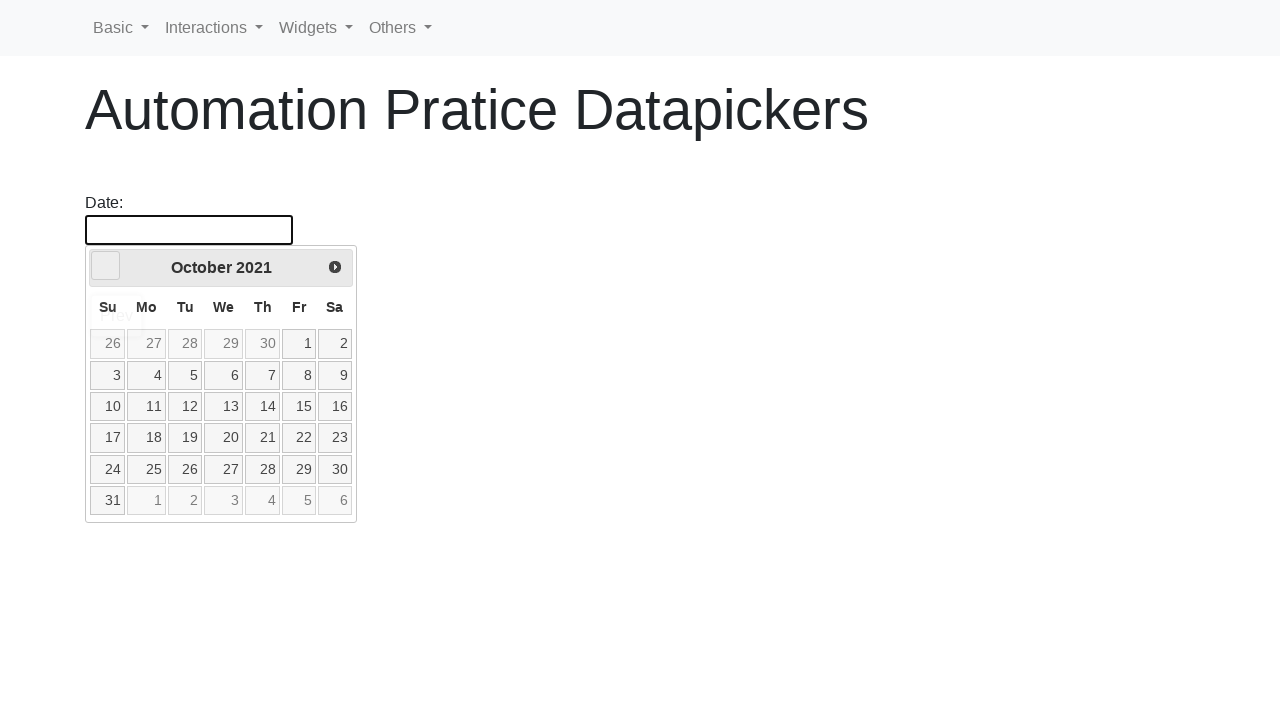

Navigated to previous month/year (target: 3/2020) at (106, 266) on [data-handler='prev']
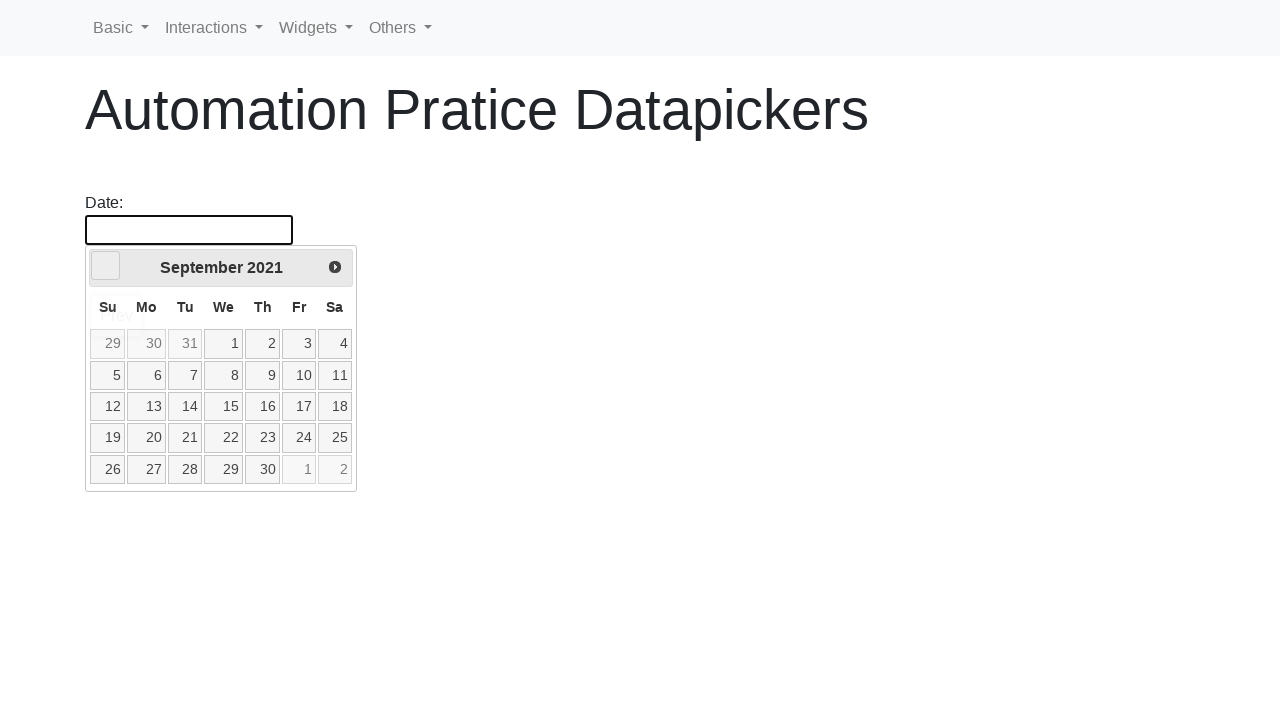

Navigated to previous month/year (target: 3/2020) at (106, 266) on [data-handler='prev']
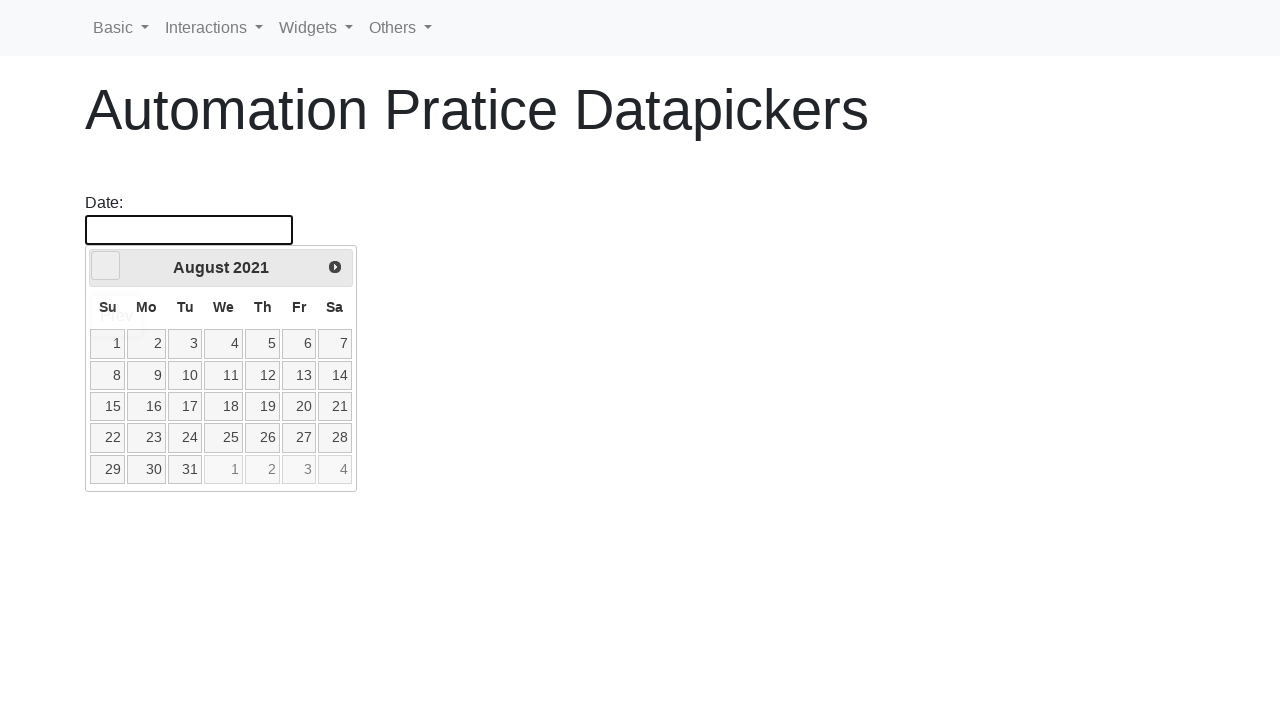

Navigated to previous month/year (target: 3/2020) at (106, 266) on [data-handler='prev']
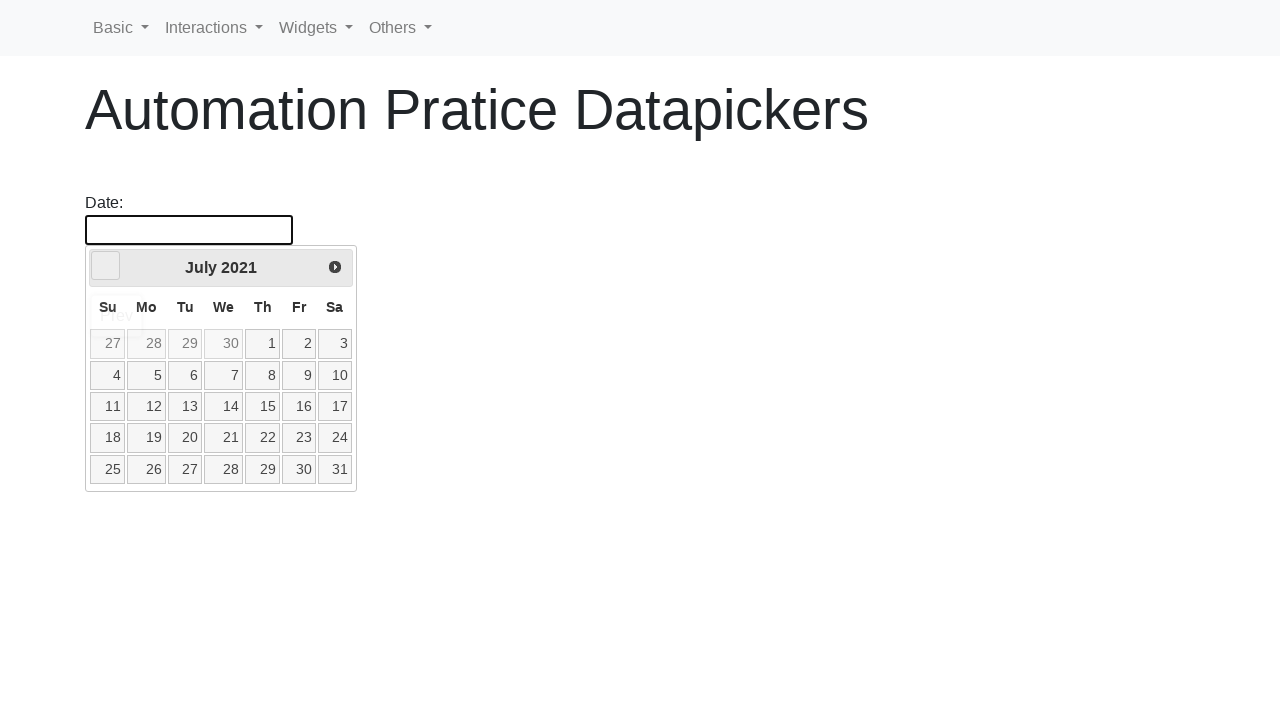

Navigated to previous month/year (target: 3/2020) at (106, 266) on [data-handler='prev']
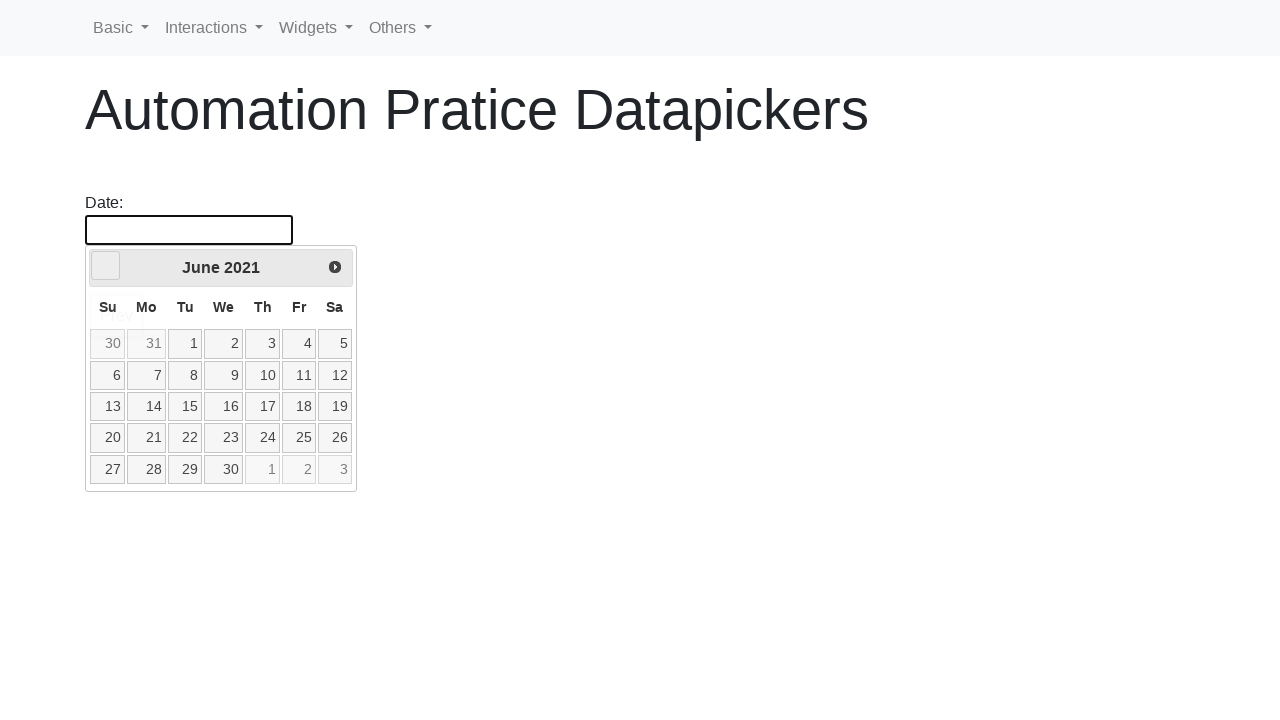

Navigated to previous month/year (target: 3/2020) at (106, 266) on [data-handler='prev']
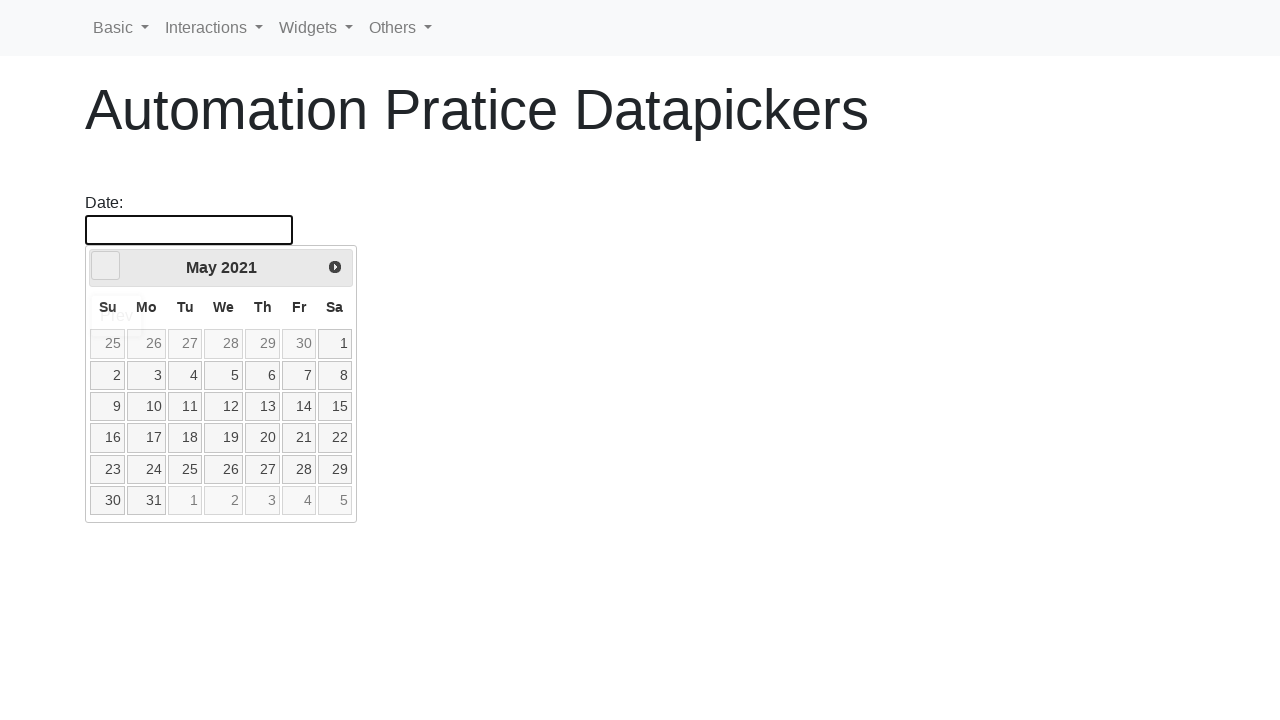

Navigated to previous month/year (target: 3/2020) at (106, 266) on [data-handler='prev']
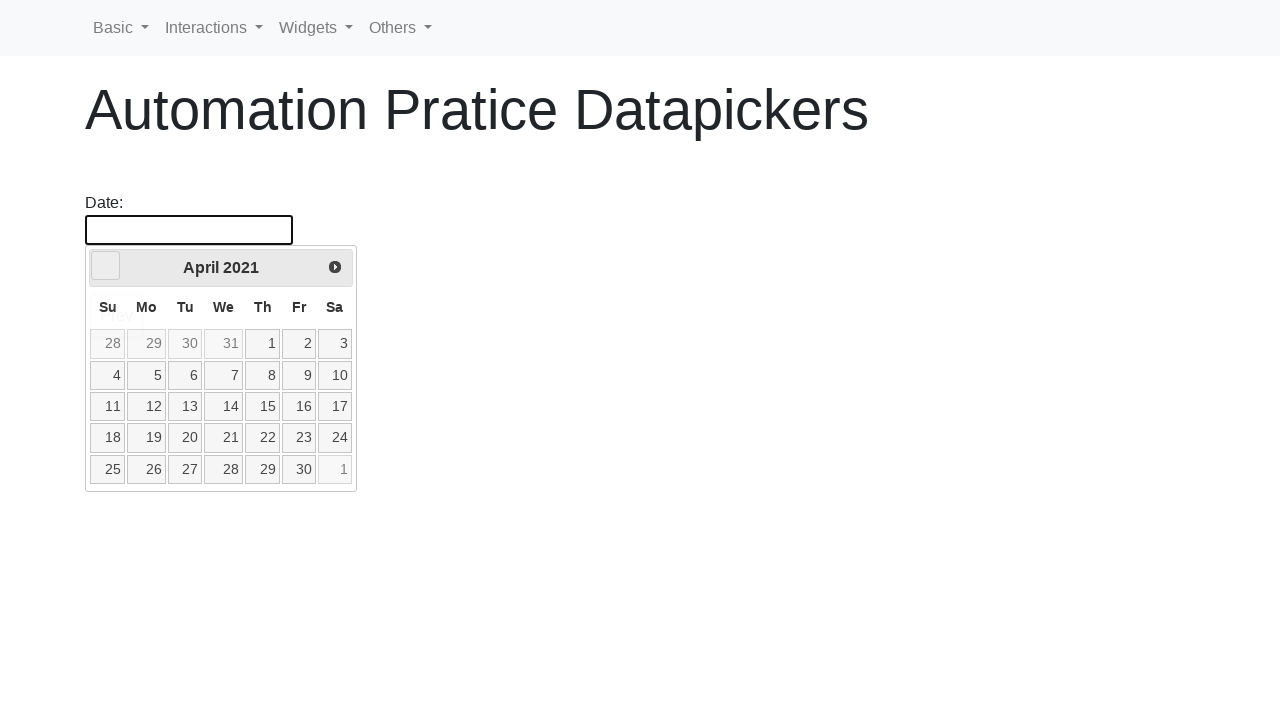

Navigated to previous month/year (target: 3/2020) at (106, 266) on [data-handler='prev']
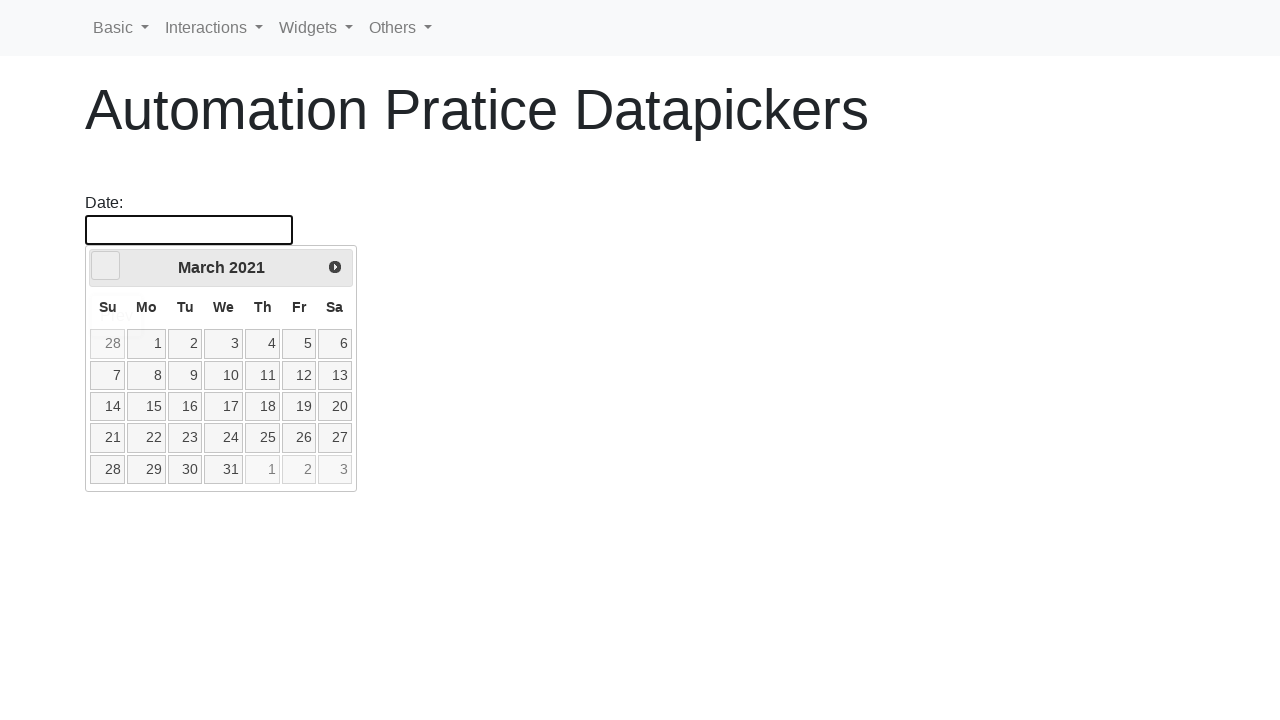

Navigated to previous month/year (target: 3/2020) at (106, 266) on [data-handler='prev']
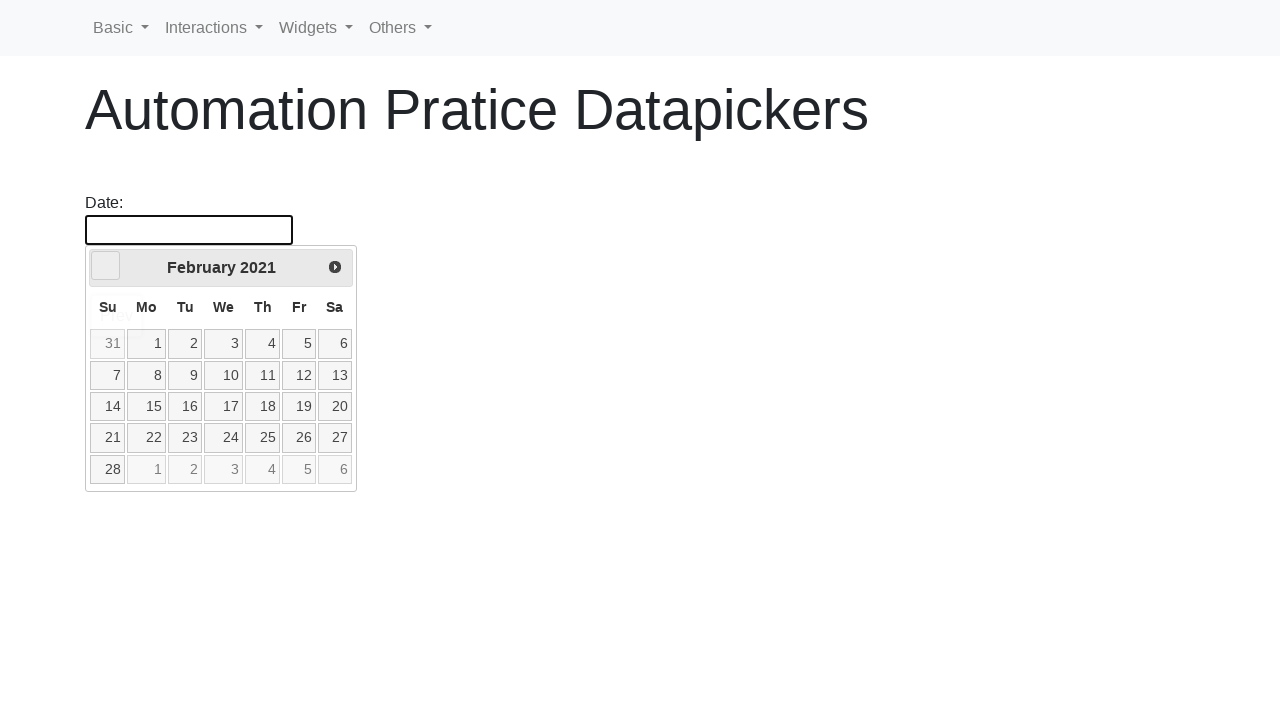

Navigated to previous month/year (target: 3/2020) at (106, 266) on [data-handler='prev']
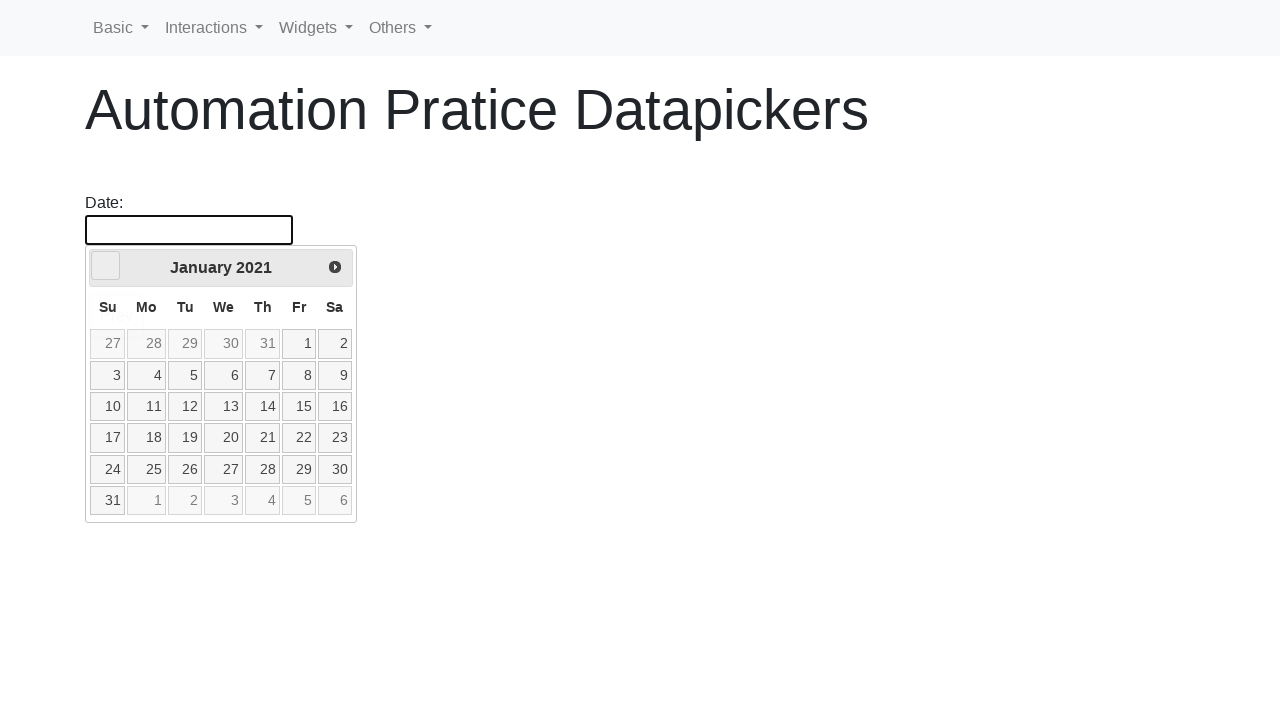

Navigated to previous month/year (target: 3/2020) at (106, 266) on [data-handler='prev']
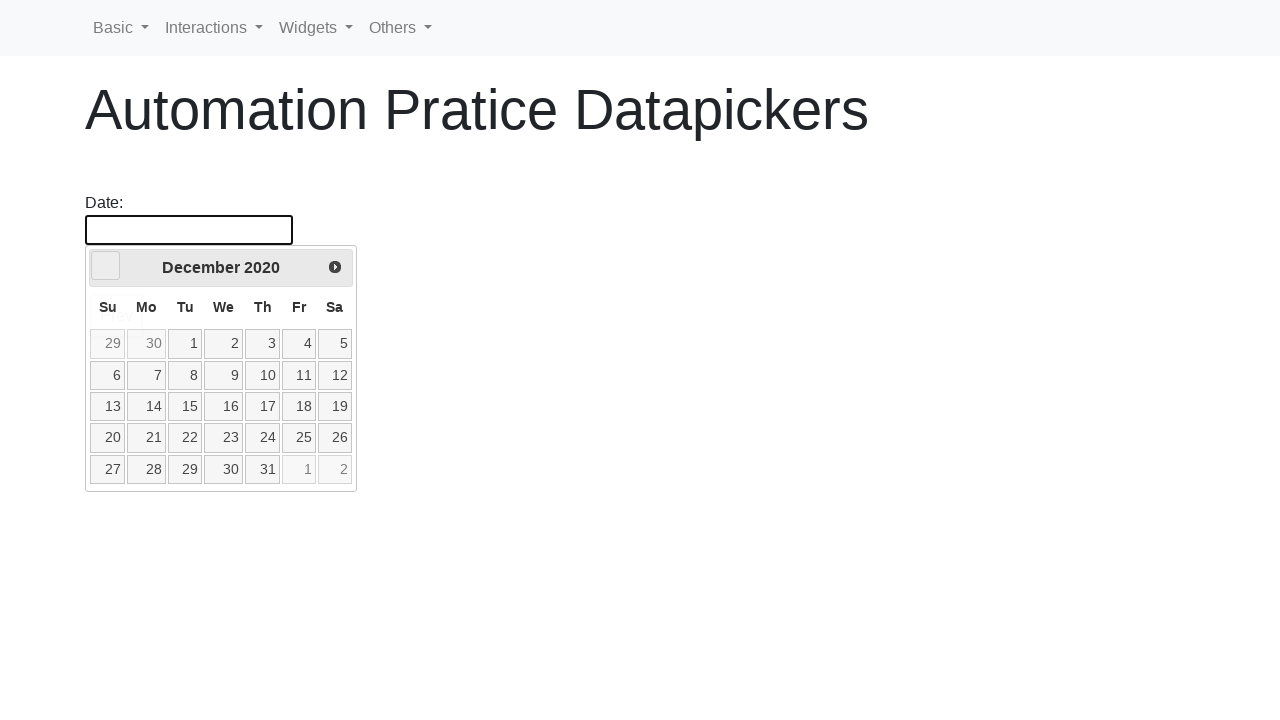

Navigated to previous month/year (target: 3/2020) at (106, 266) on [data-handler='prev']
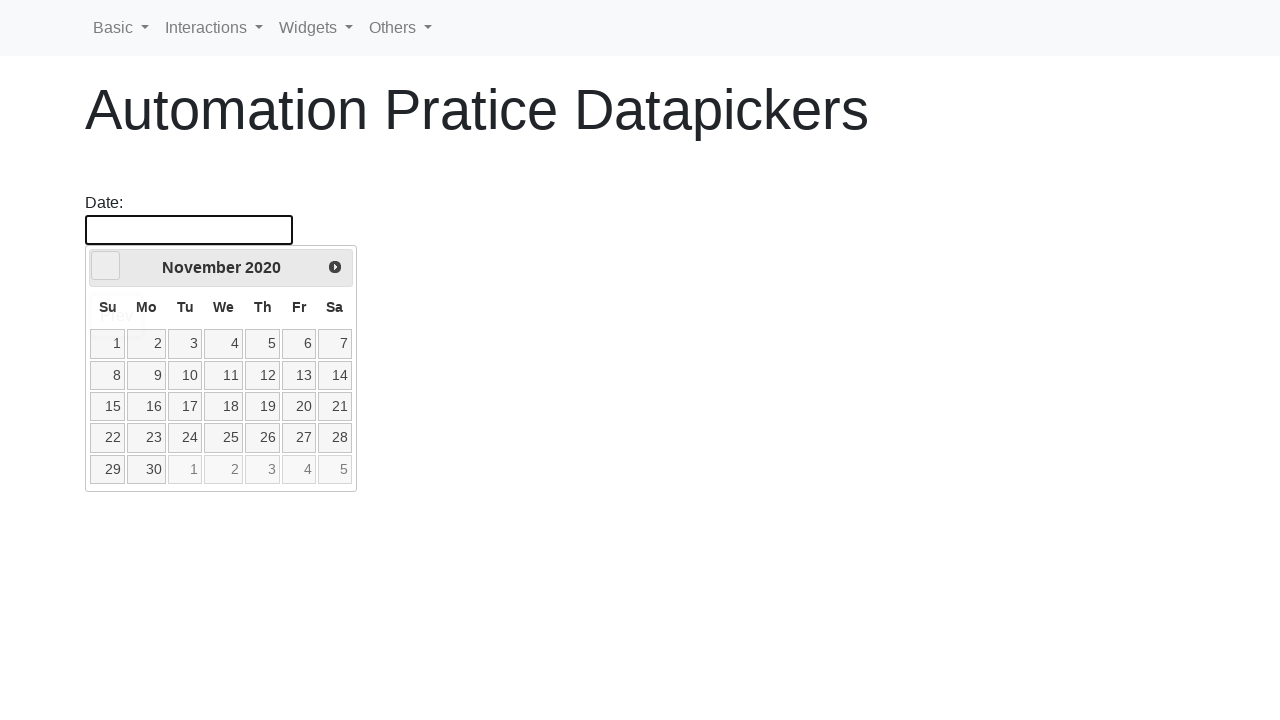

Navigated to previous month/year (target: 3/2020) at (106, 266) on [data-handler='prev']
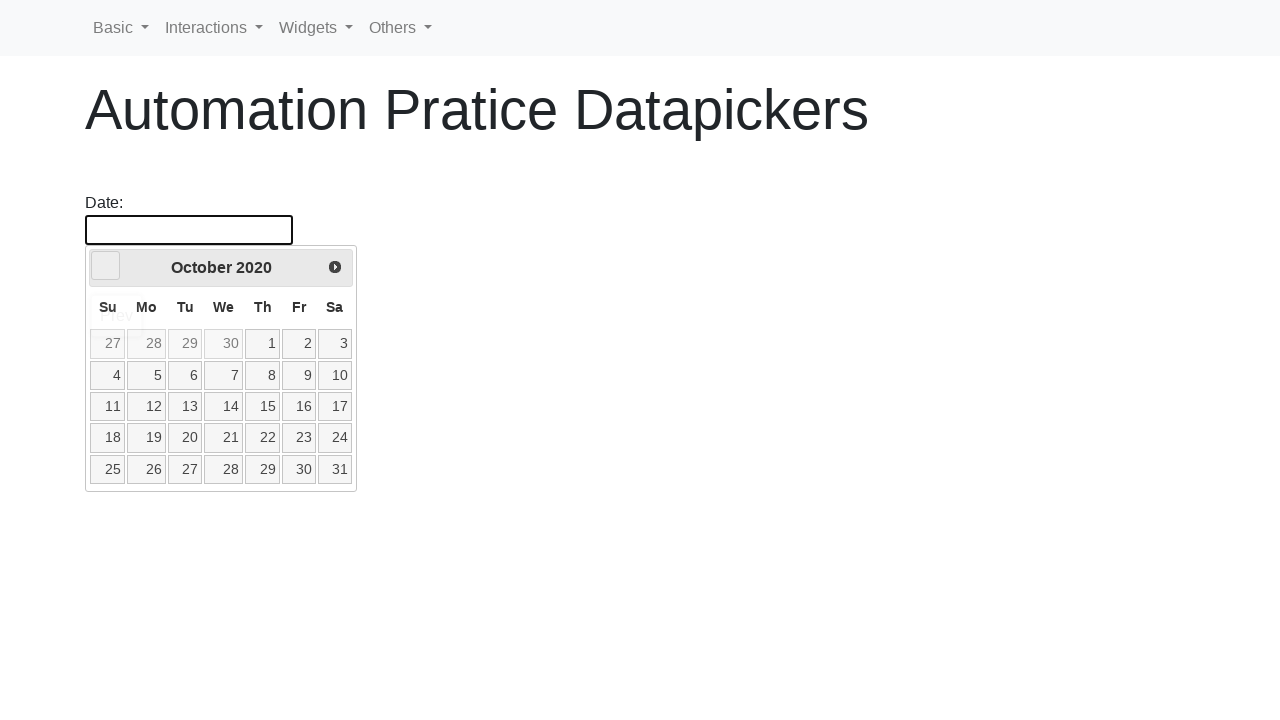

Navigated to previous month/year (target: 3/2020) at (106, 266) on [data-handler='prev']
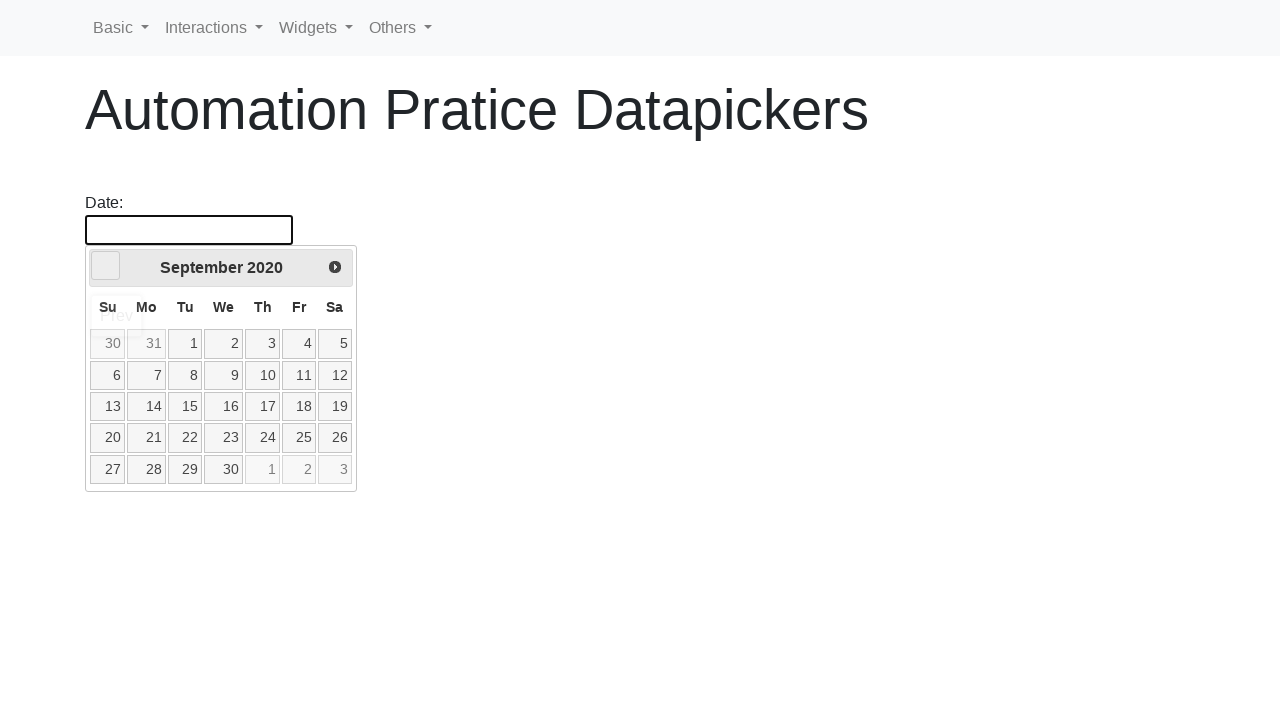

Navigated to previous month/year (target: 3/2020) at (106, 266) on [data-handler='prev']
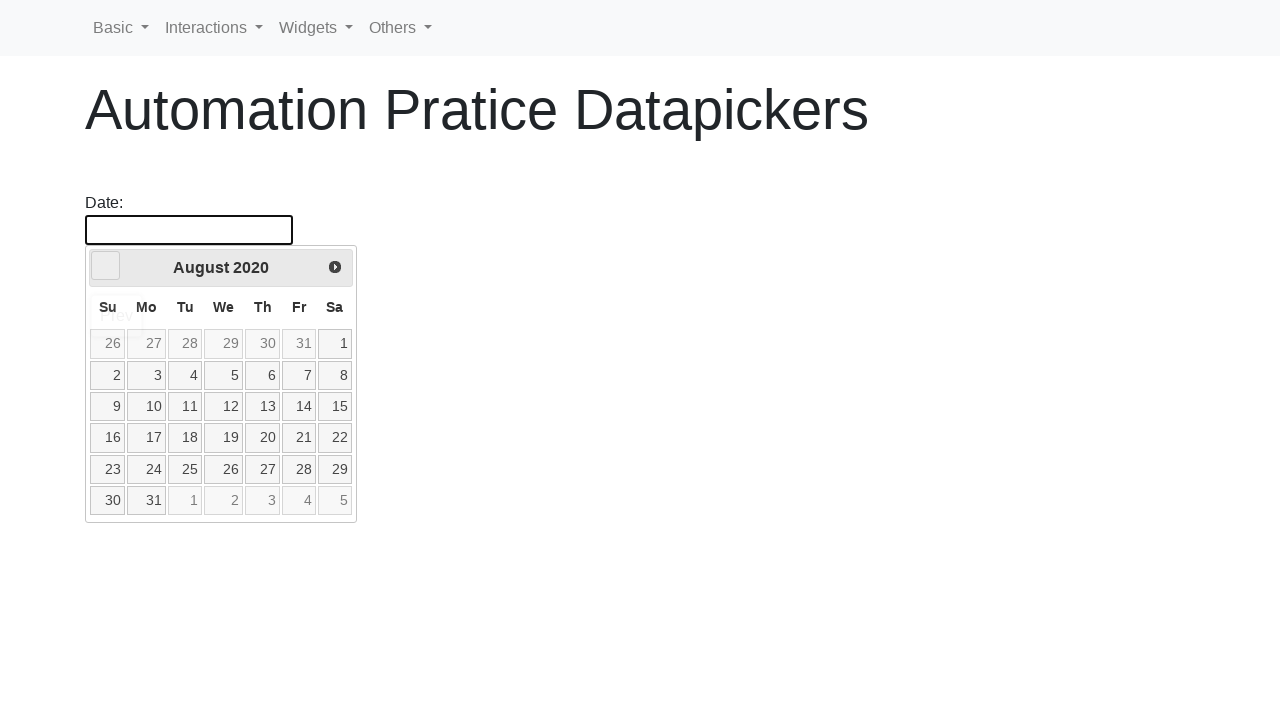

Navigated to previous month/year (target: 3/2020) at (106, 266) on [data-handler='prev']
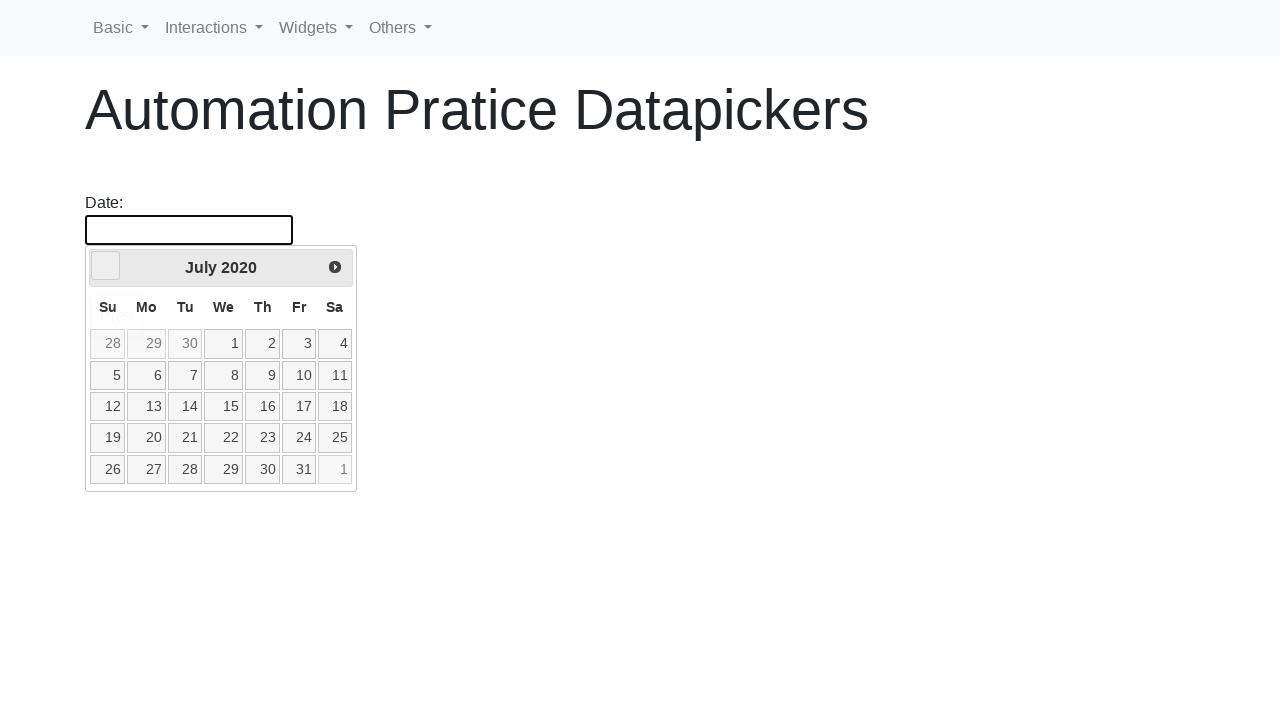

Navigated to previous month/year (target: 3/2020) at (106, 266) on [data-handler='prev']
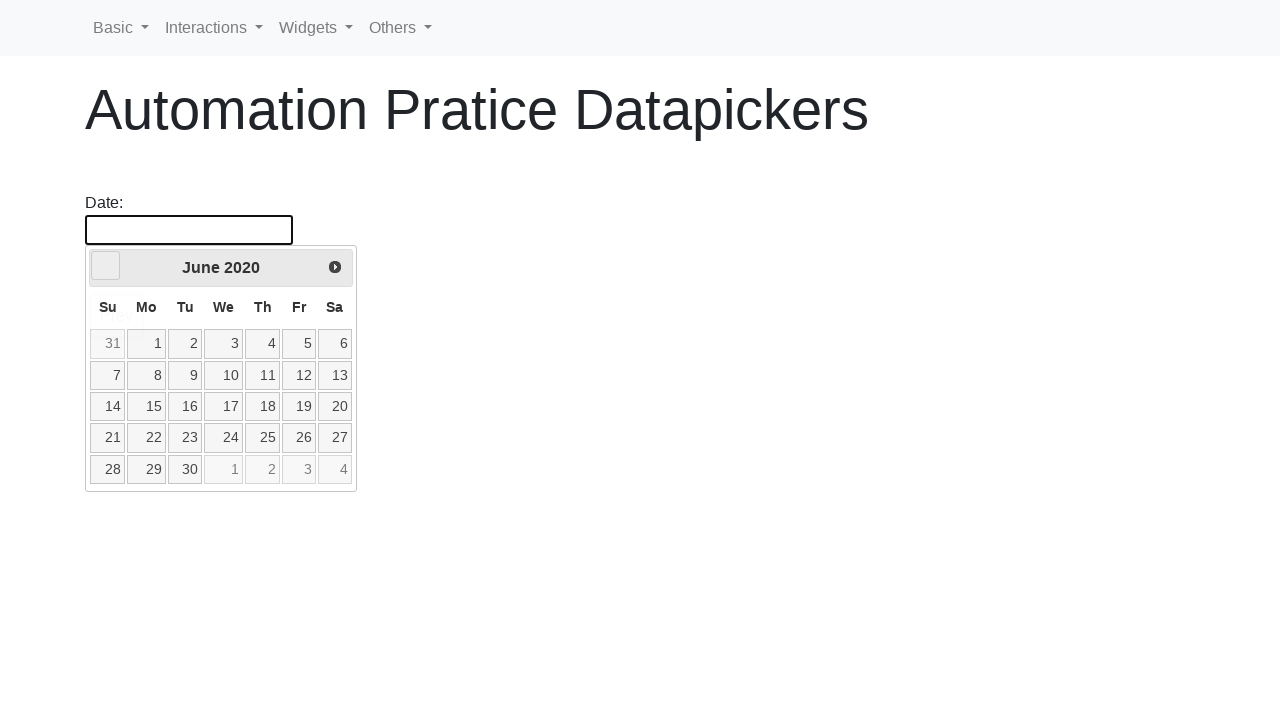

Navigated to previous month/year (target: 3/2020) at (106, 266) on [data-handler='prev']
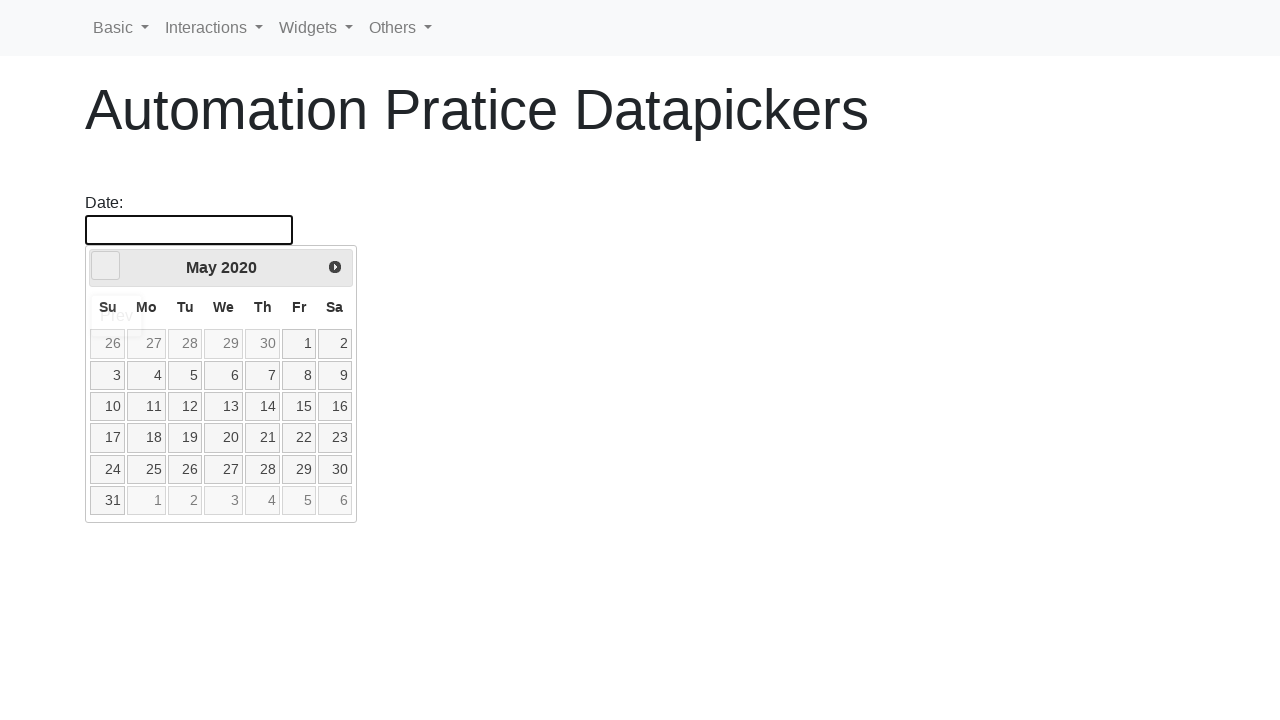

Navigated to previous month/year (target: 3/2020) at (106, 266) on [data-handler='prev']
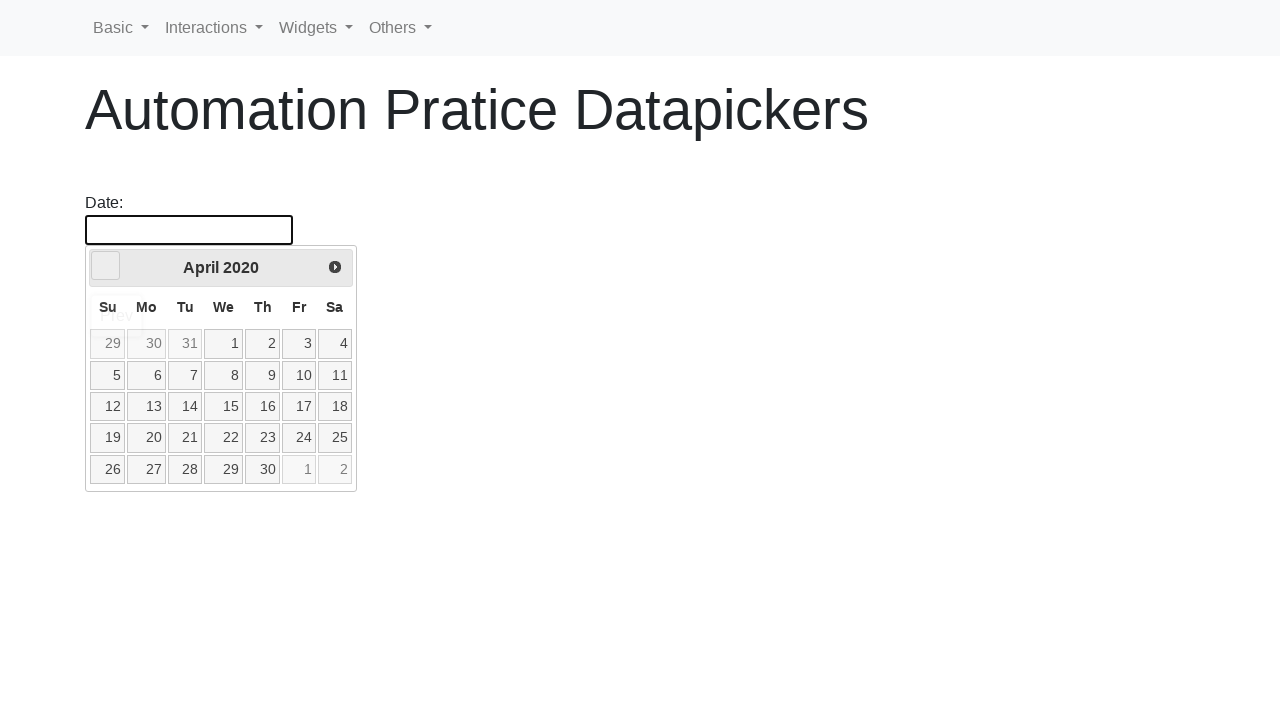

Navigated to previous month/year (target: 3/2020) at (106, 266) on [data-handler='prev']
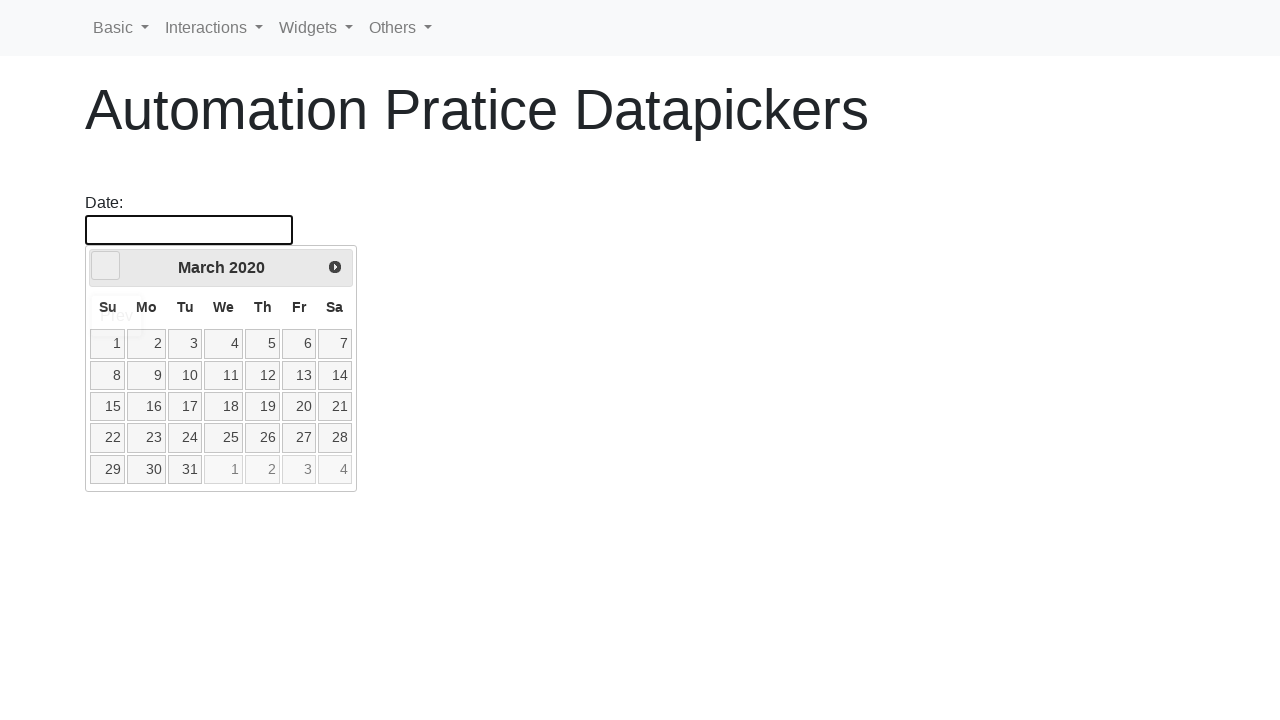

Selected day 1 of the month at (108, 344) on td:not(.ui-datepicker-other-month) a >> nth=0
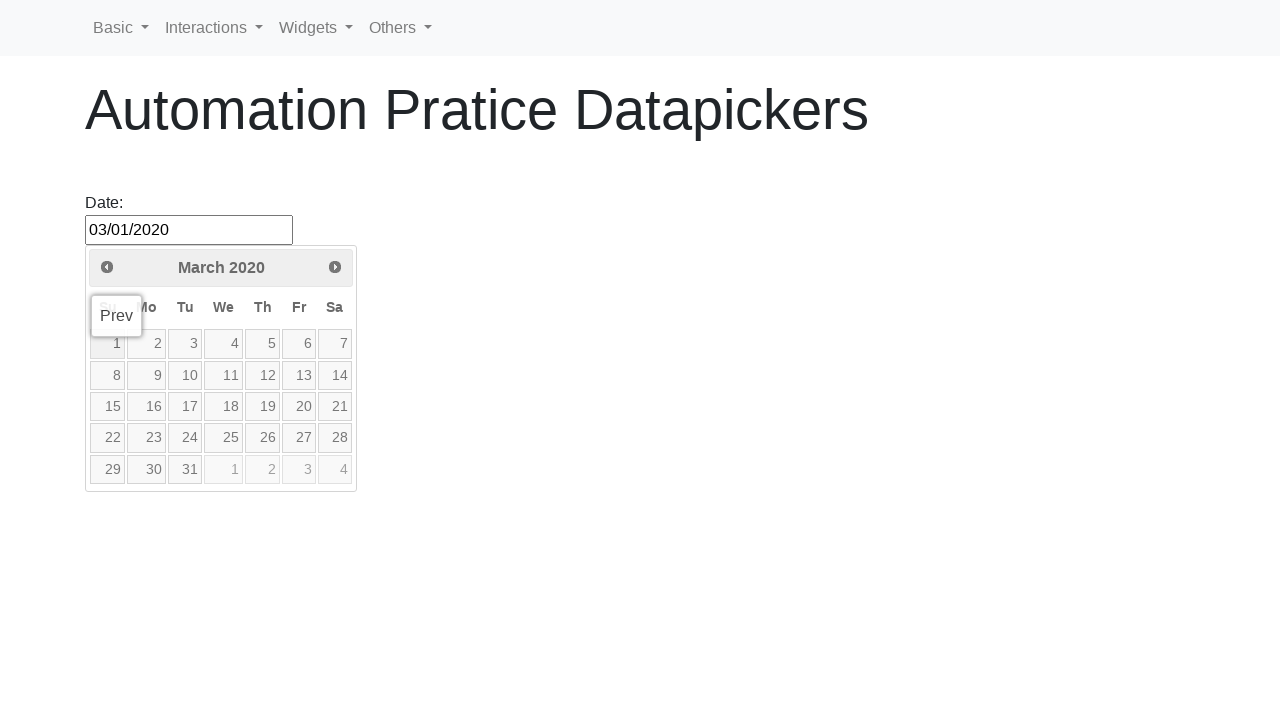

Set initial date to March 1, 2020
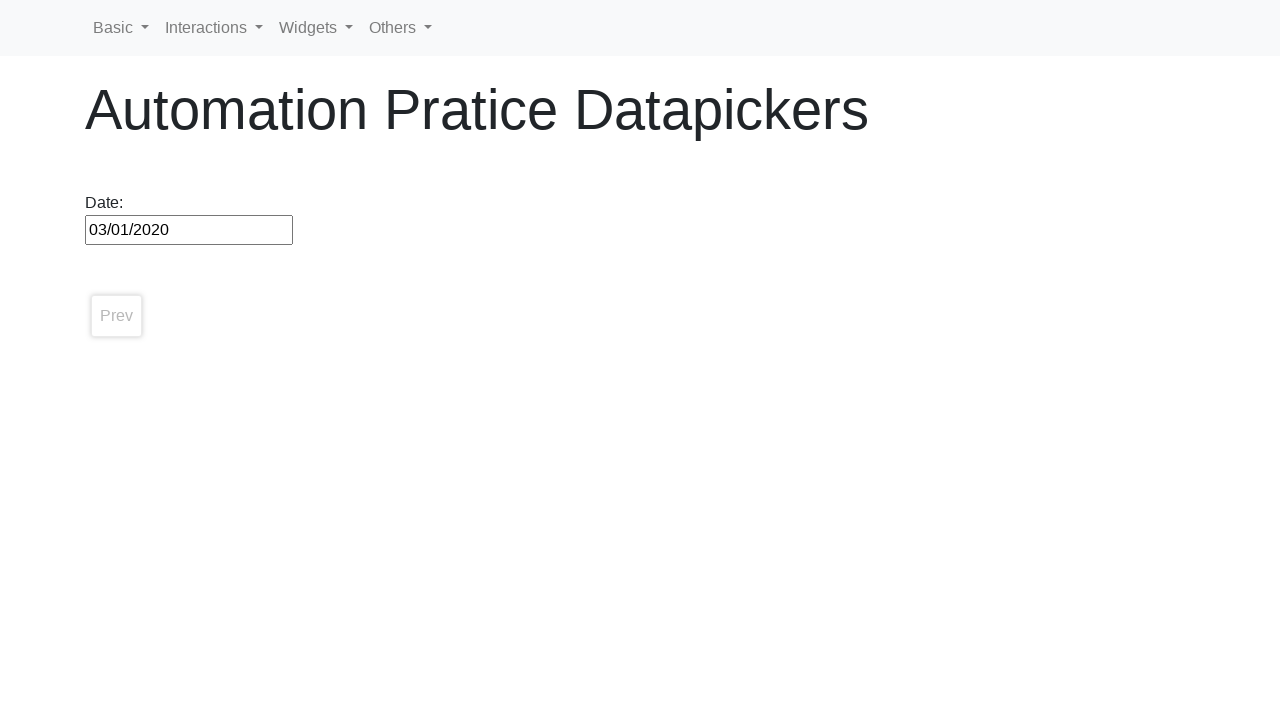

Clicked datepicker to open date selection at (189, 230) on #datepicker
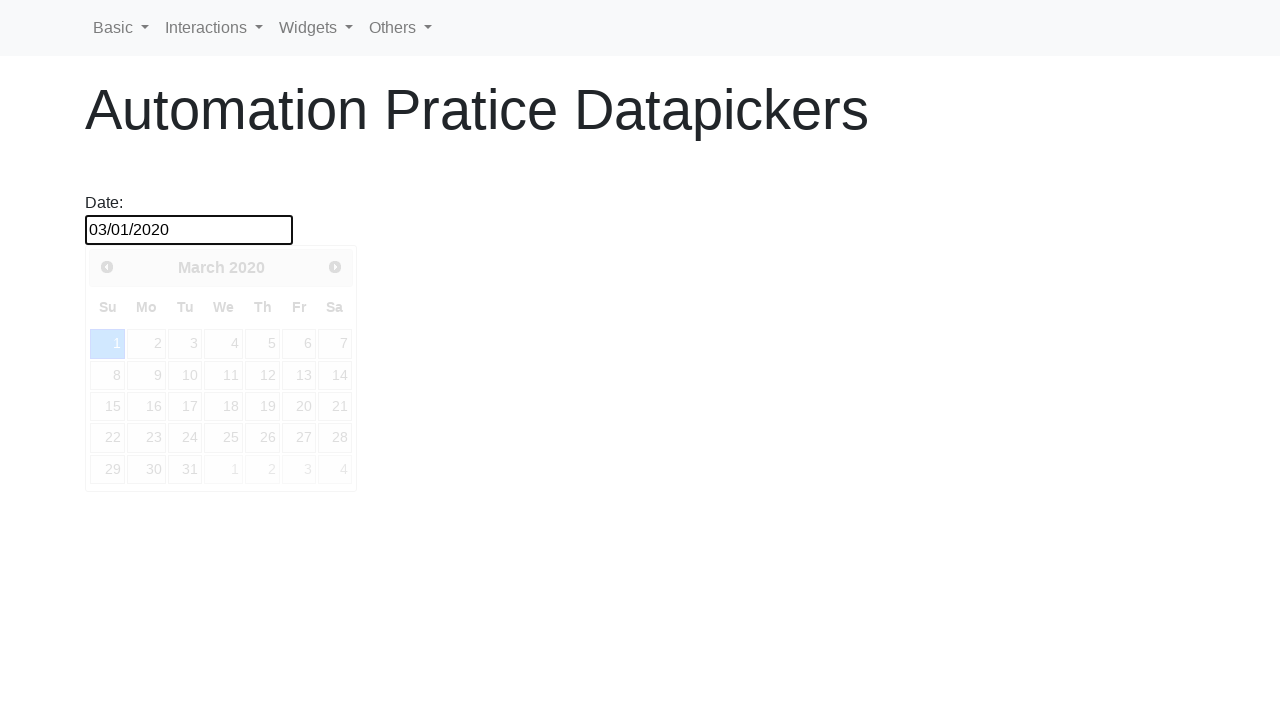

Datepicker opened
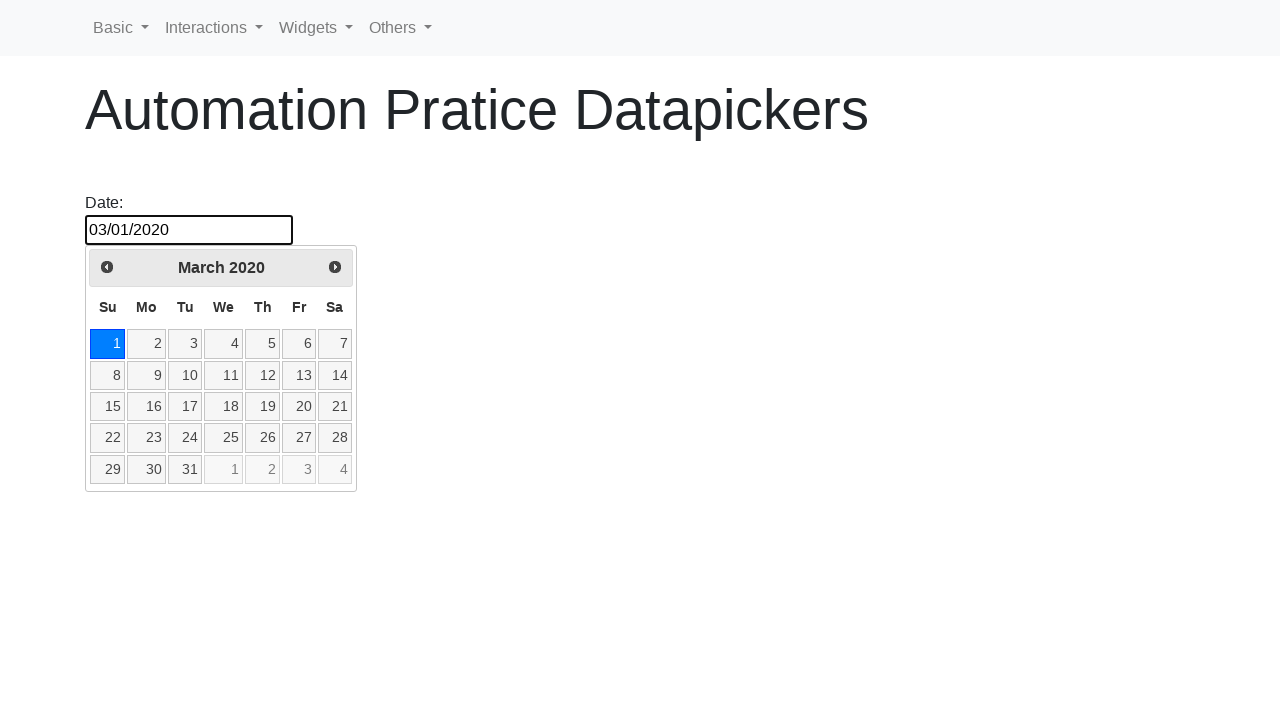

Navigated to next month/year (target: 3/2021) at (335, 267) on [data-handler='next']
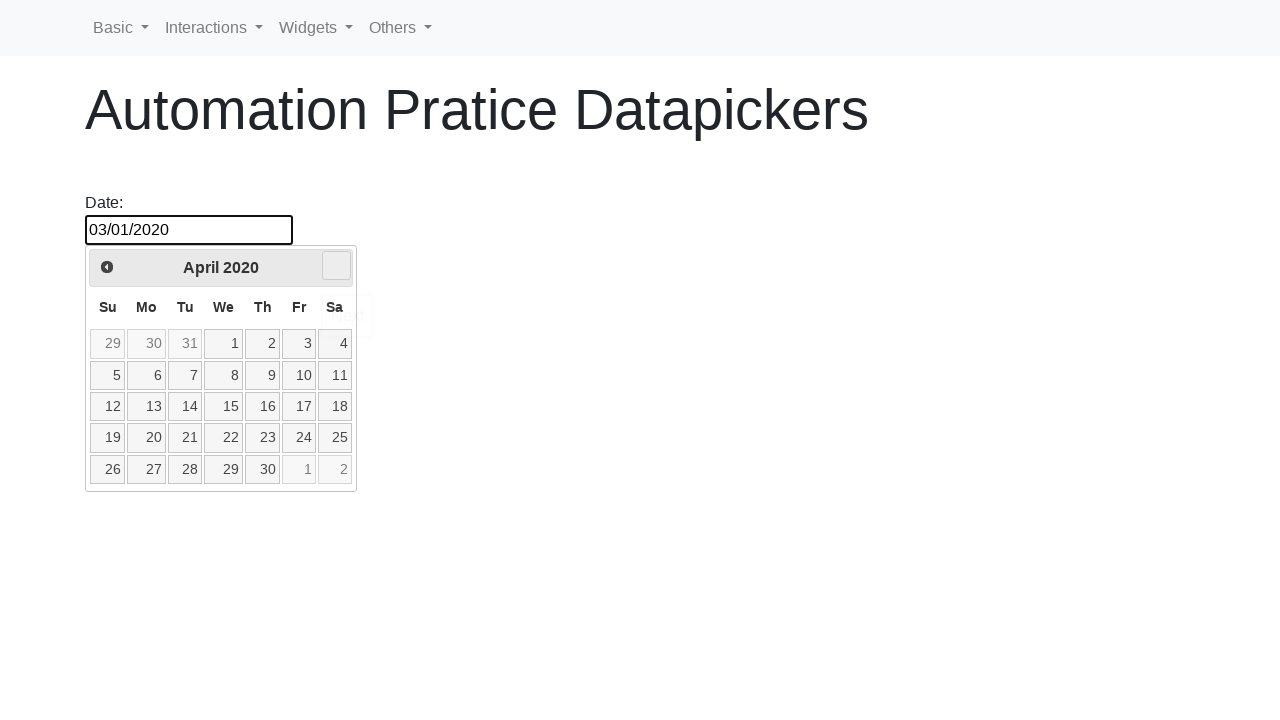

Navigated to next month/year (target: 3/2021) at (336, 266) on [data-handler='next']
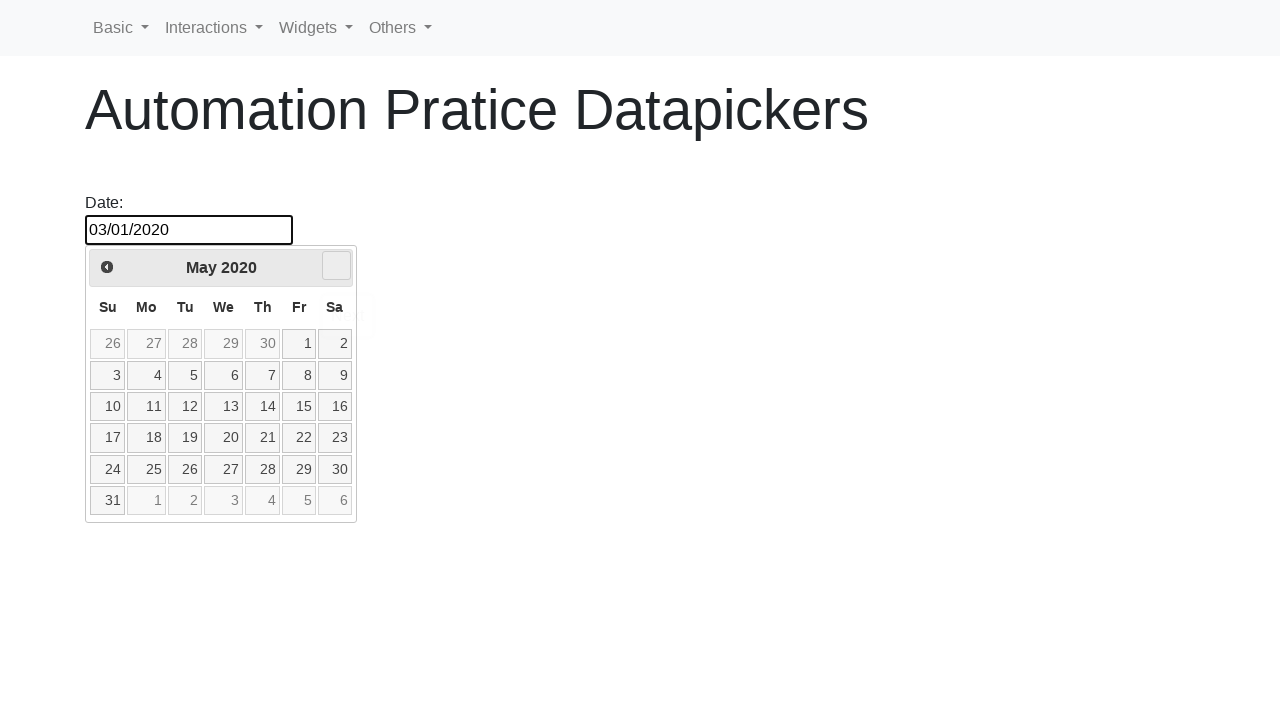

Navigated to next month/year (target: 3/2021) at (336, 266) on [data-handler='next']
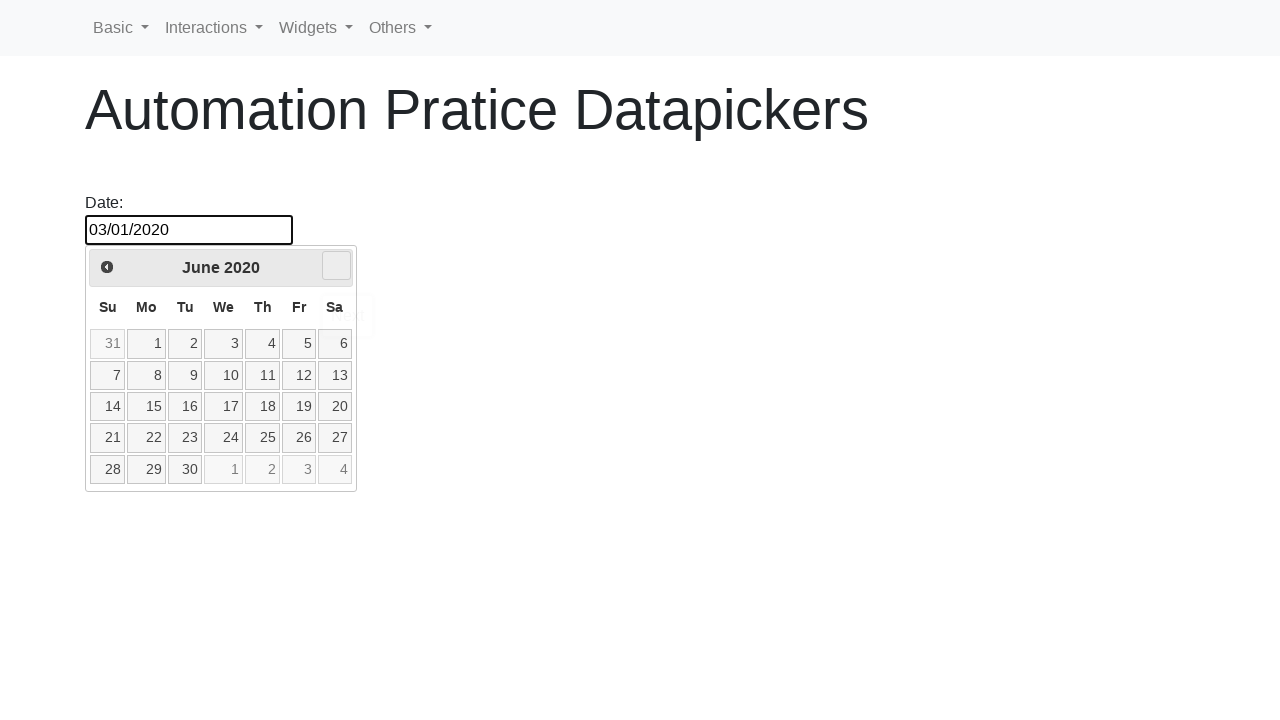

Navigated to next month/year (target: 3/2021) at (336, 266) on [data-handler='next']
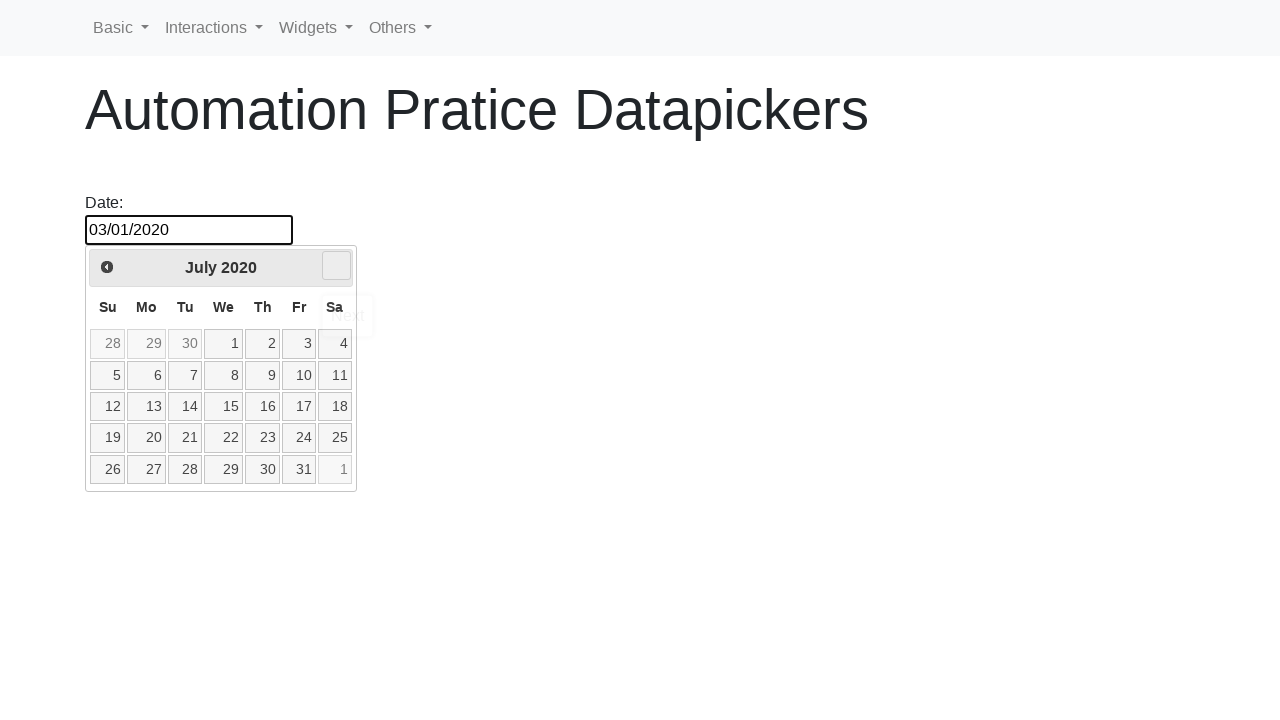

Navigated to next month/year (target: 3/2021) at (336, 266) on [data-handler='next']
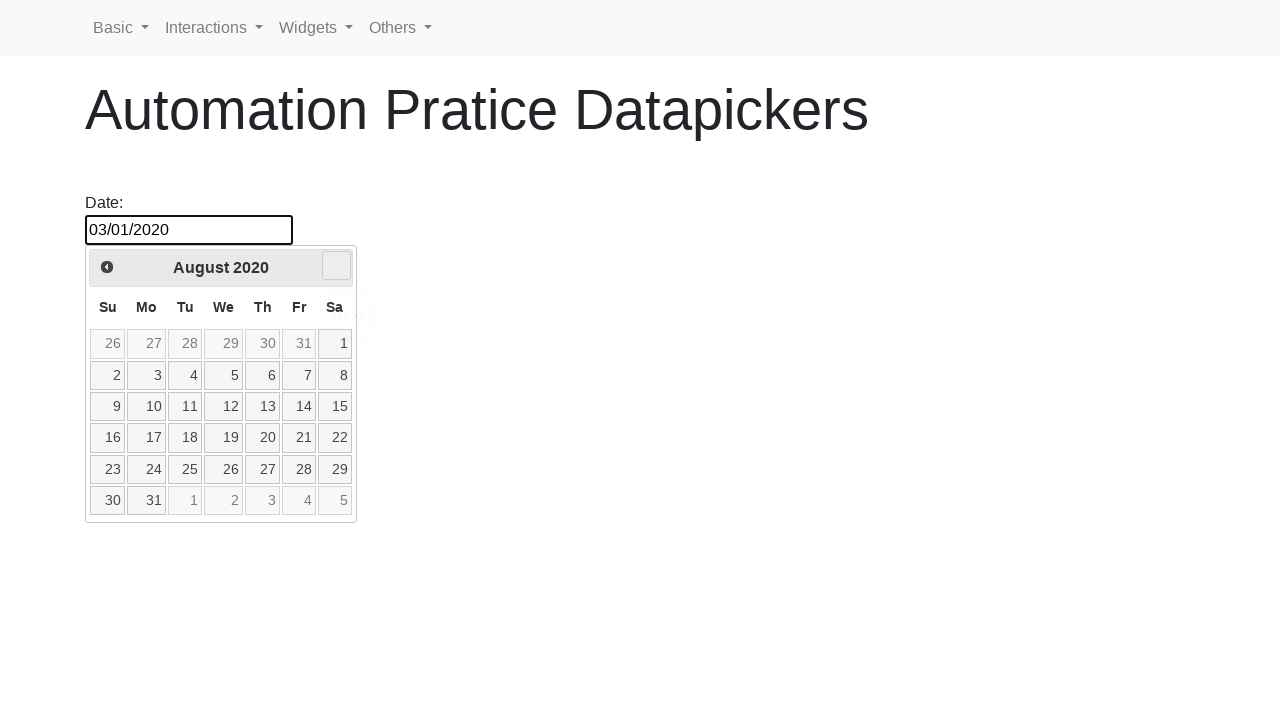

Navigated to next month/year (target: 3/2021) at (336, 266) on [data-handler='next']
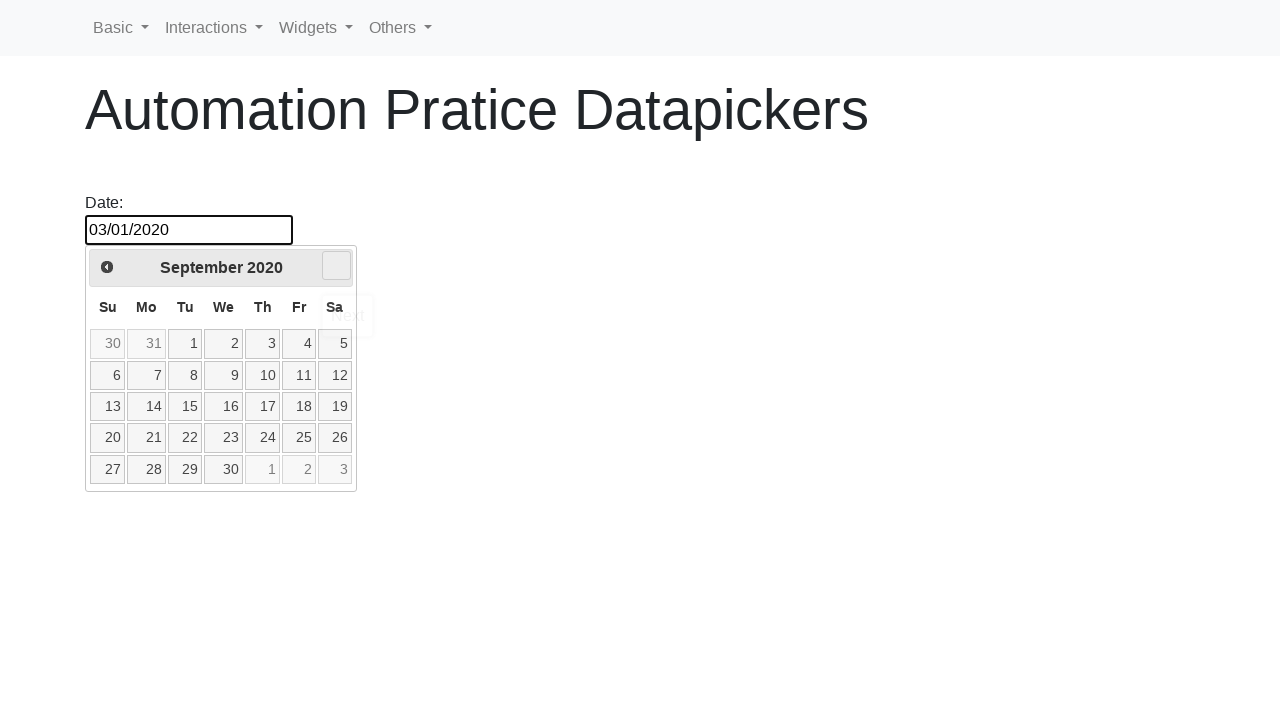

Navigated to next month/year (target: 3/2021) at (336, 266) on [data-handler='next']
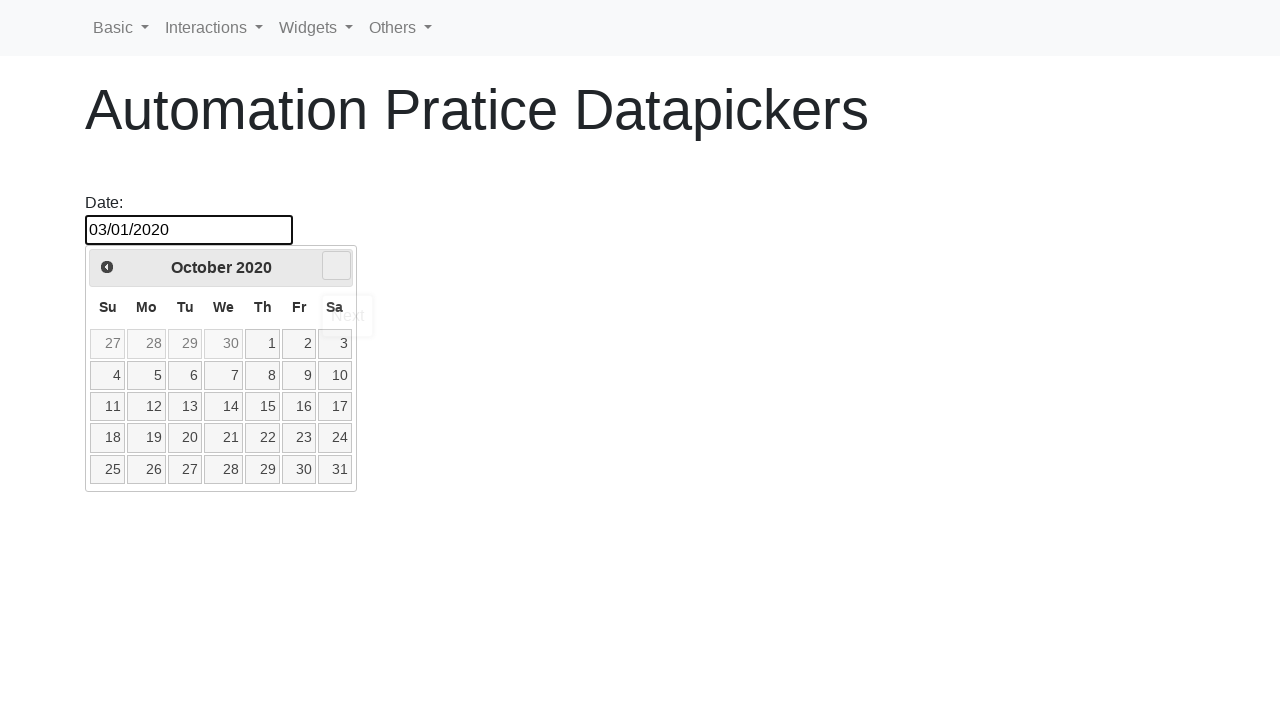

Navigated to next month/year (target: 3/2021) at (336, 266) on [data-handler='next']
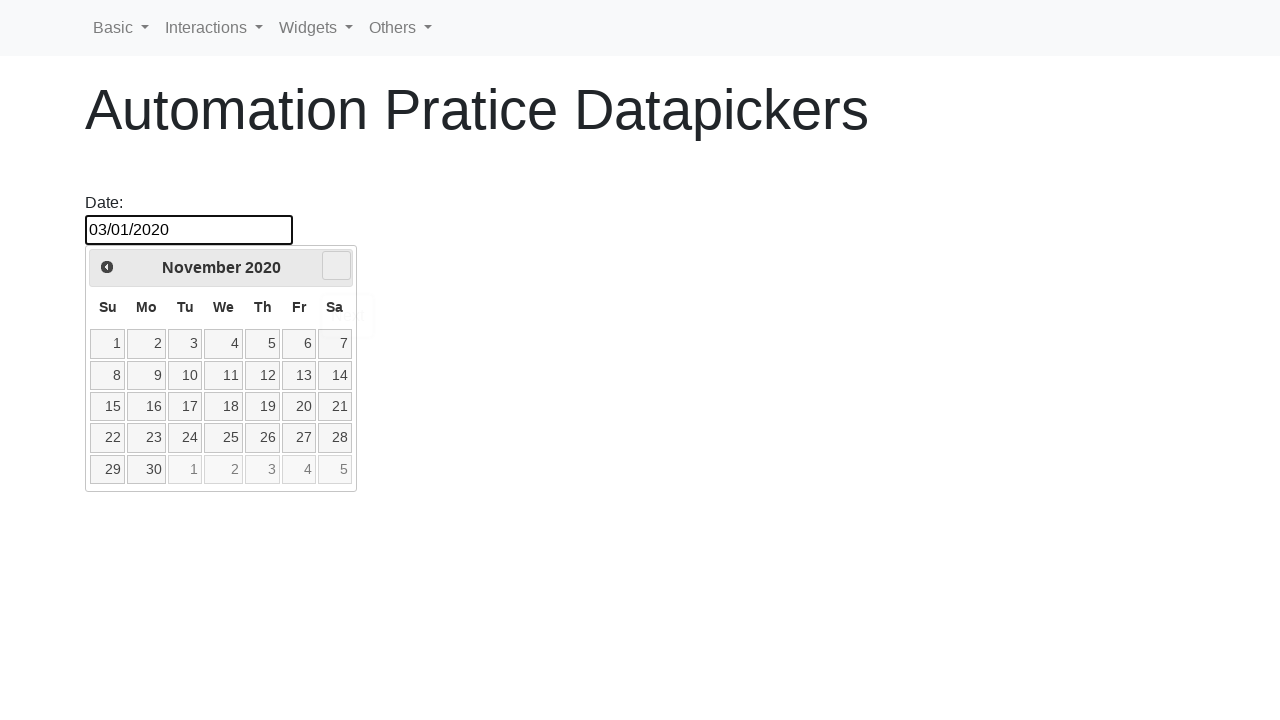

Navigated to next month/year (target: 3/2021) at (336, 266) on [data-handler='next']
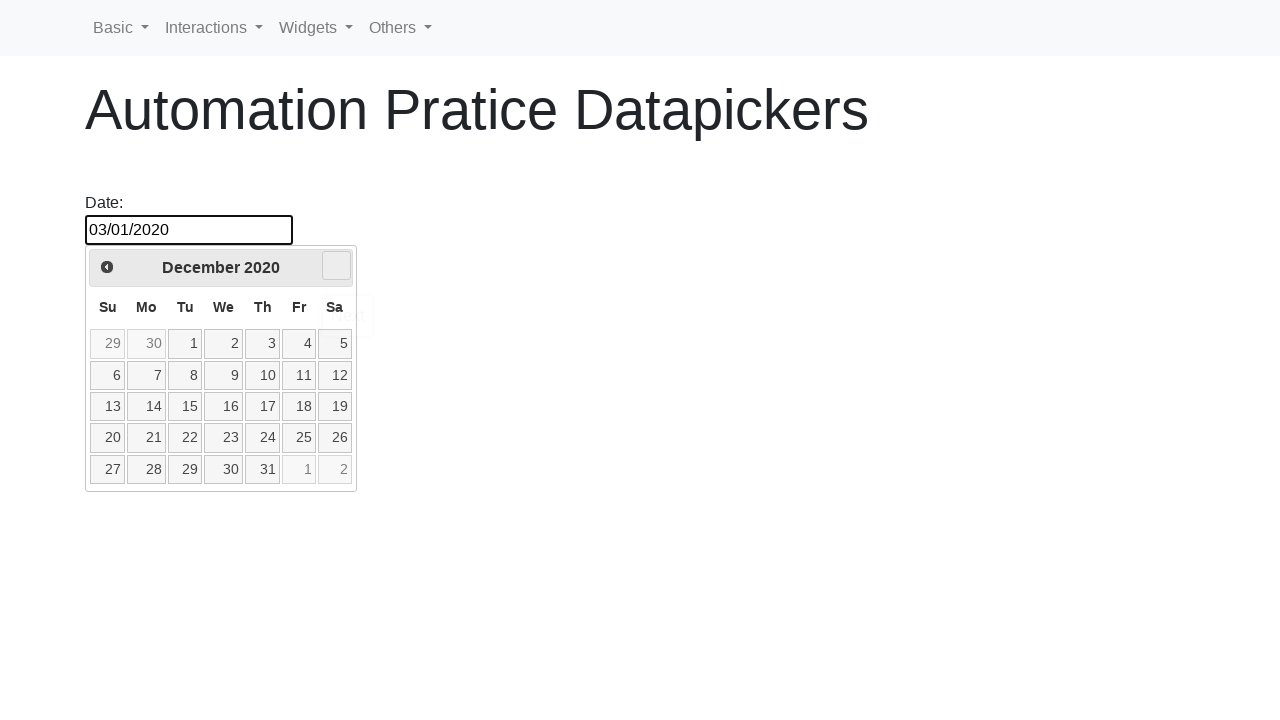

Navigated to next month/year (target: 3/2021) at (336, 266) on [data-handler='next']
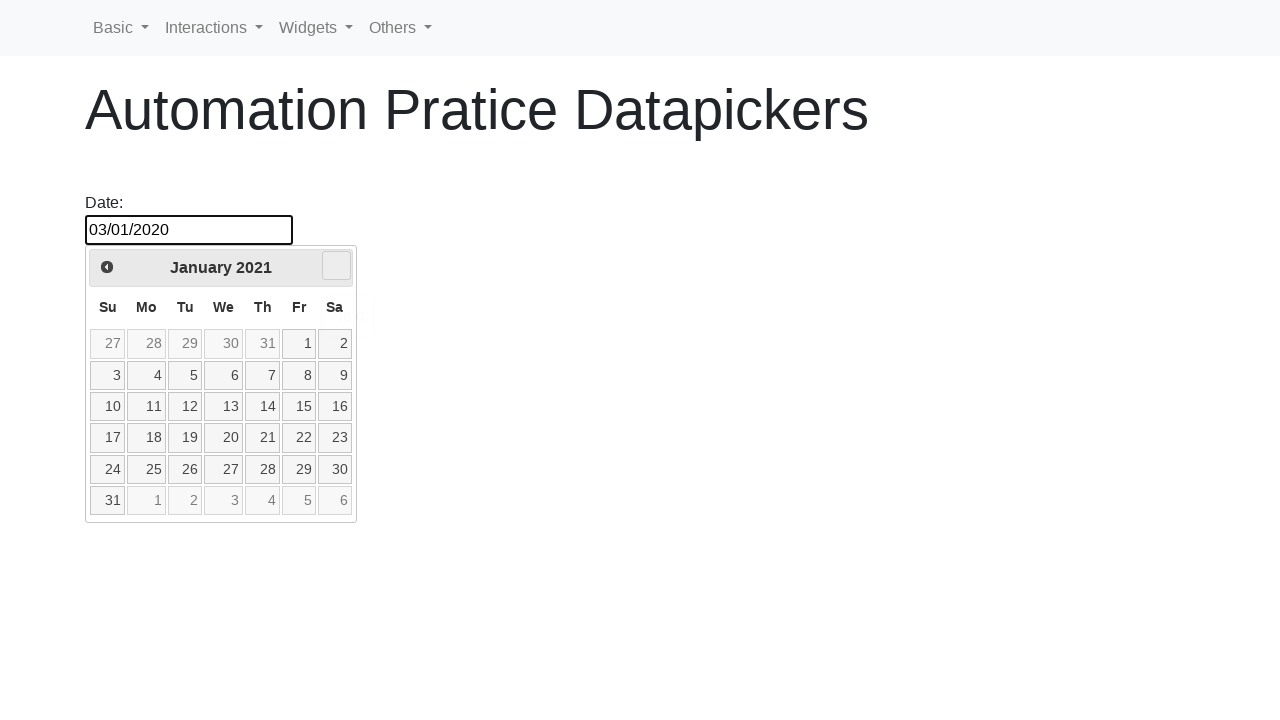

Navigated to next month/year (target: 3/2021) at (336, 266) on [data-handler='next']
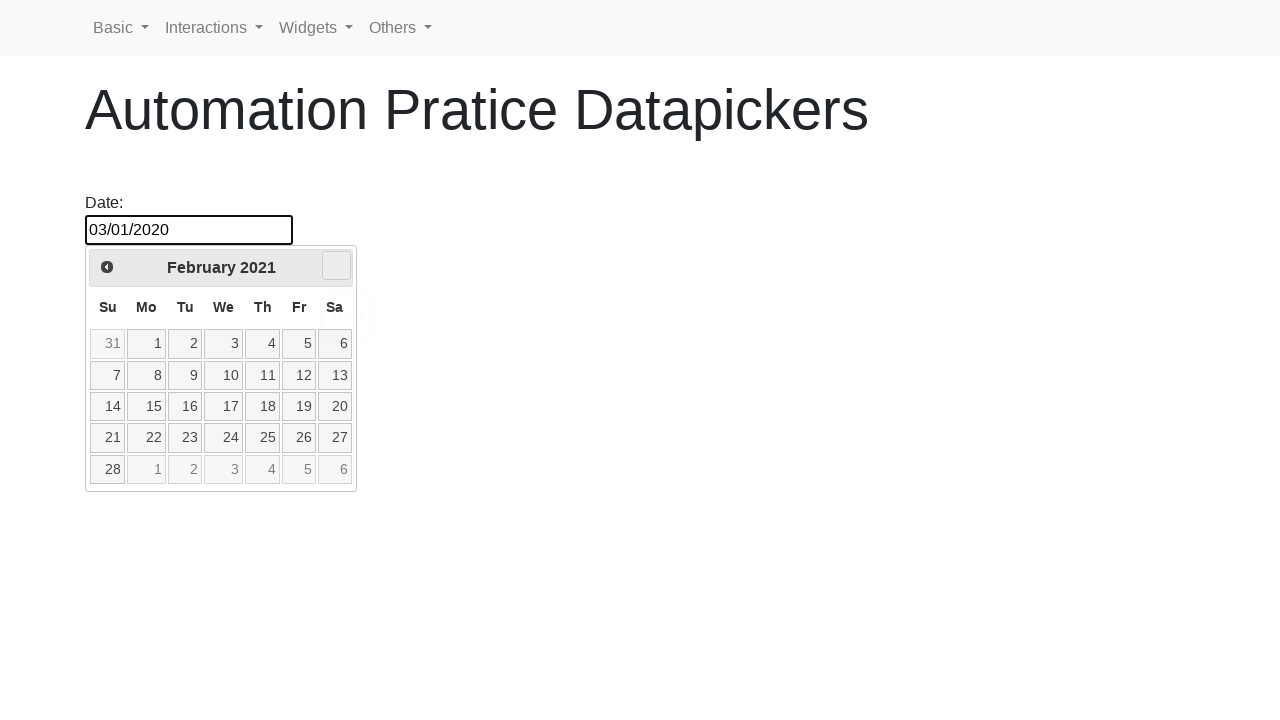

Navigated to next month/year (target: 3/2021) at (336, 266) on [data-handler='next']
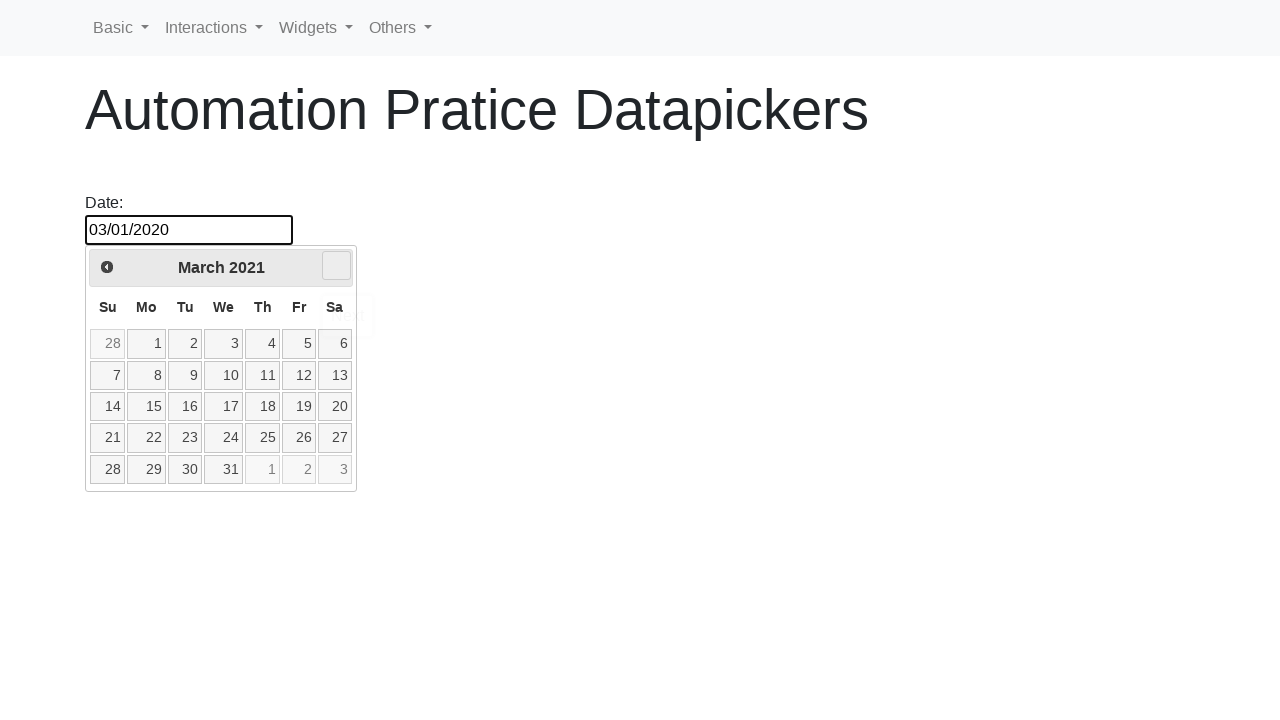

Selected day 1 of the month at (147, 344) on td:not(.ui-datepicker-other-month) a >> nth=0
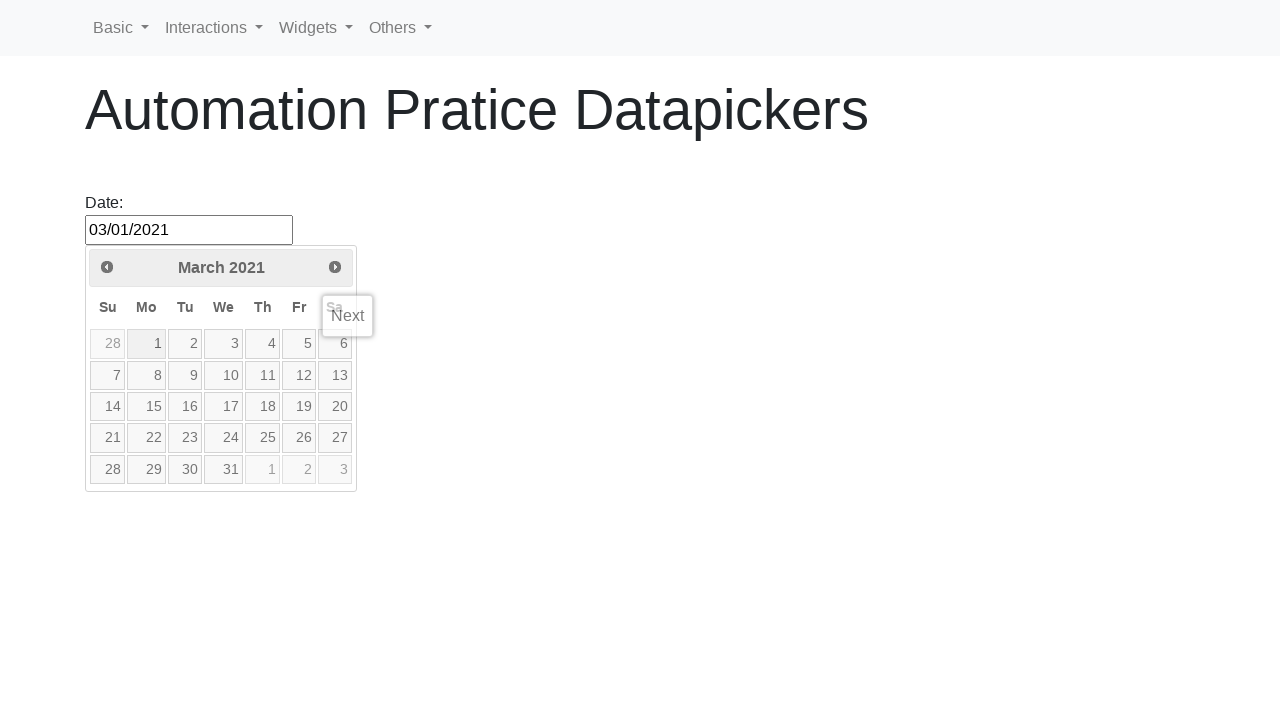

Updated date to March 1, 2021
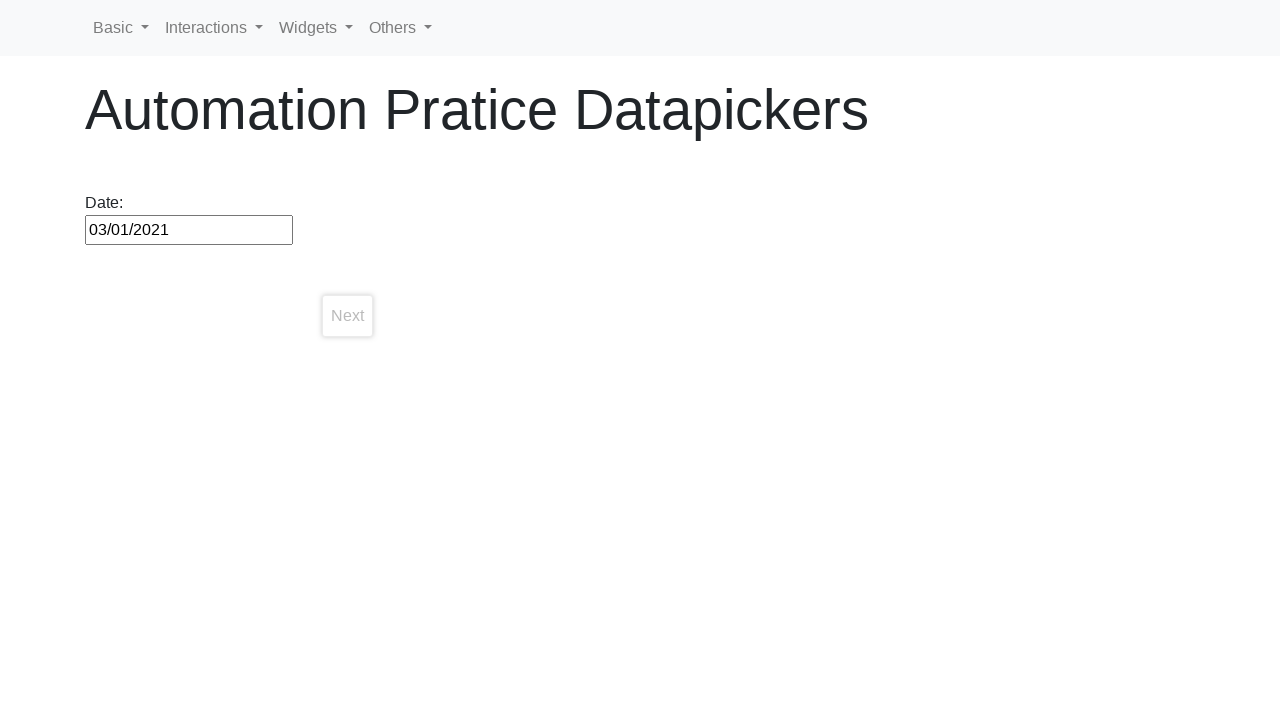

Clicked datepicker to open date selection at (189, 230) on #datepicker
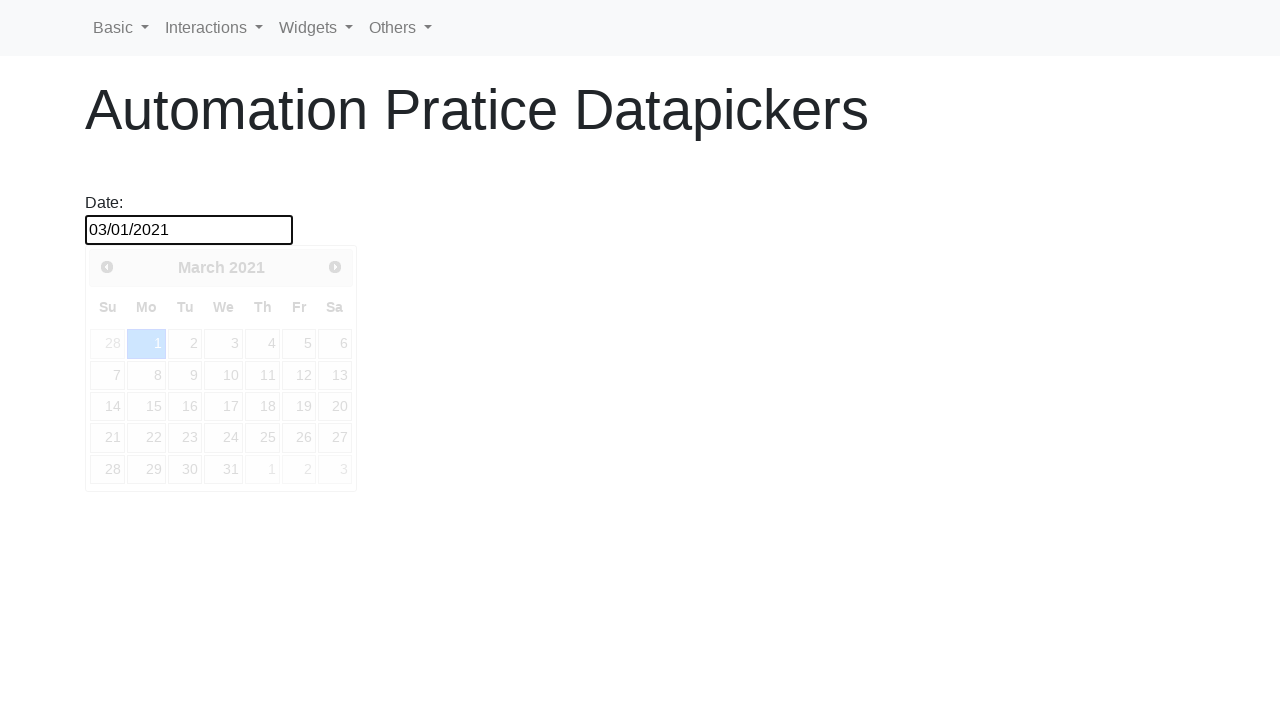

Datepicker opened
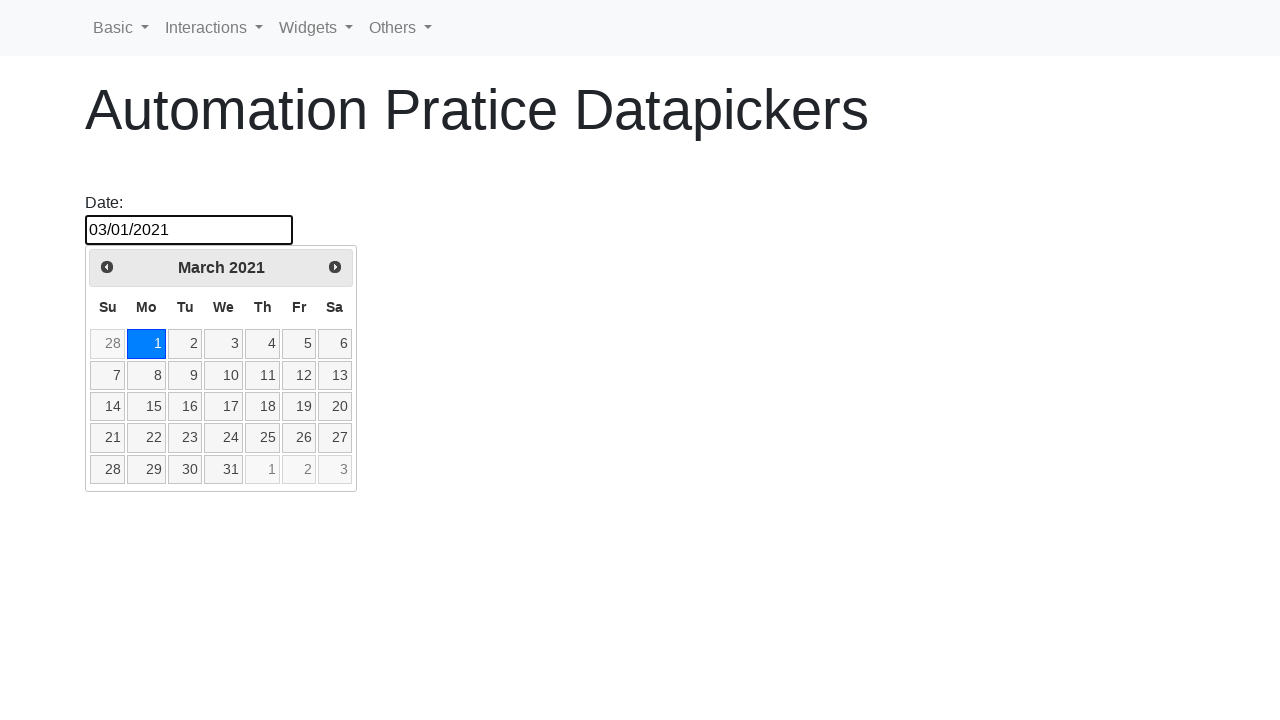

Navigated to next month/year (target: 3/2023) at (335, 267) on [data-handler='next']
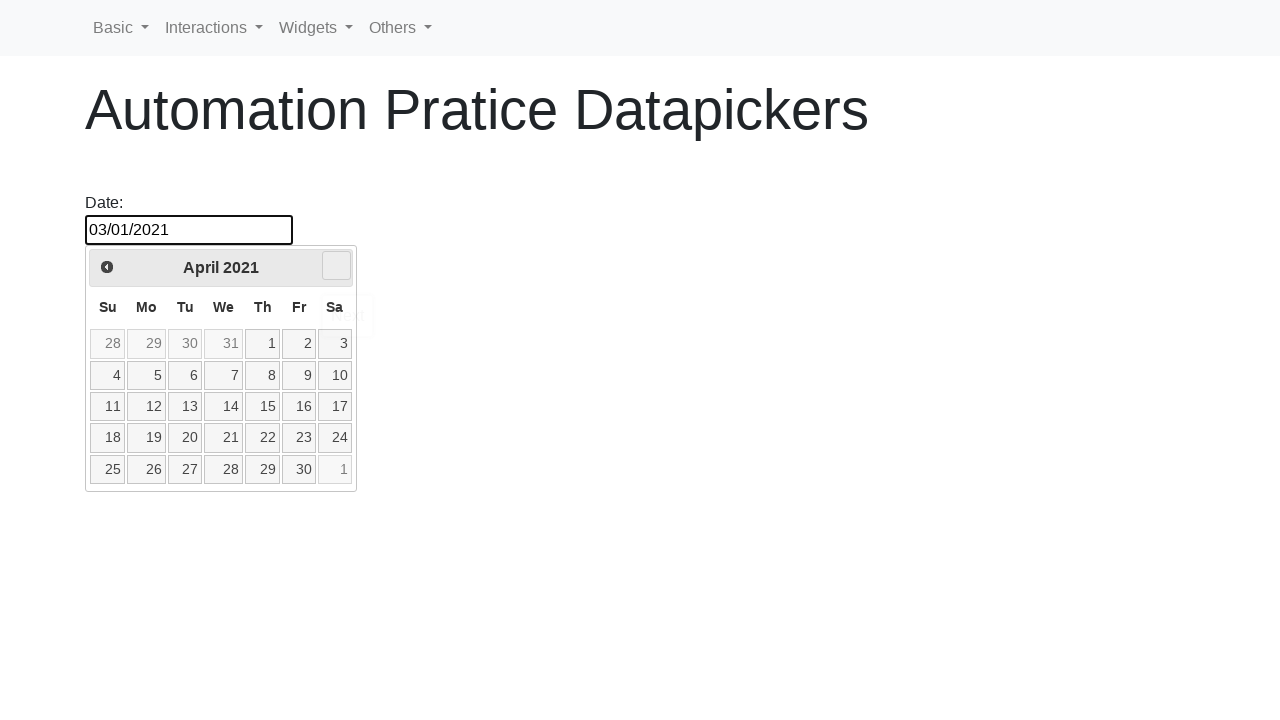

Navigated to next month/year (target: 3/2023) at (336, 266) on [data-handler='next']
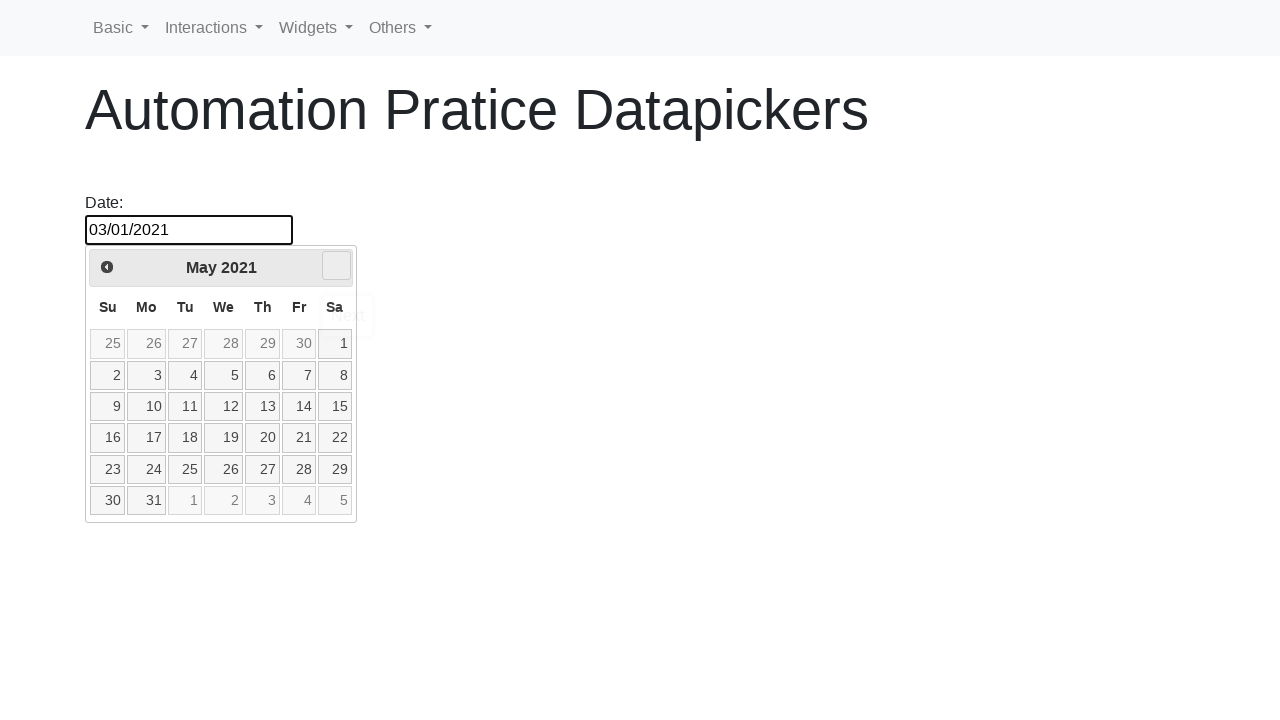

Navigated to next month/year (target: 3/2023) at (336, 266) on [data-handler='next']
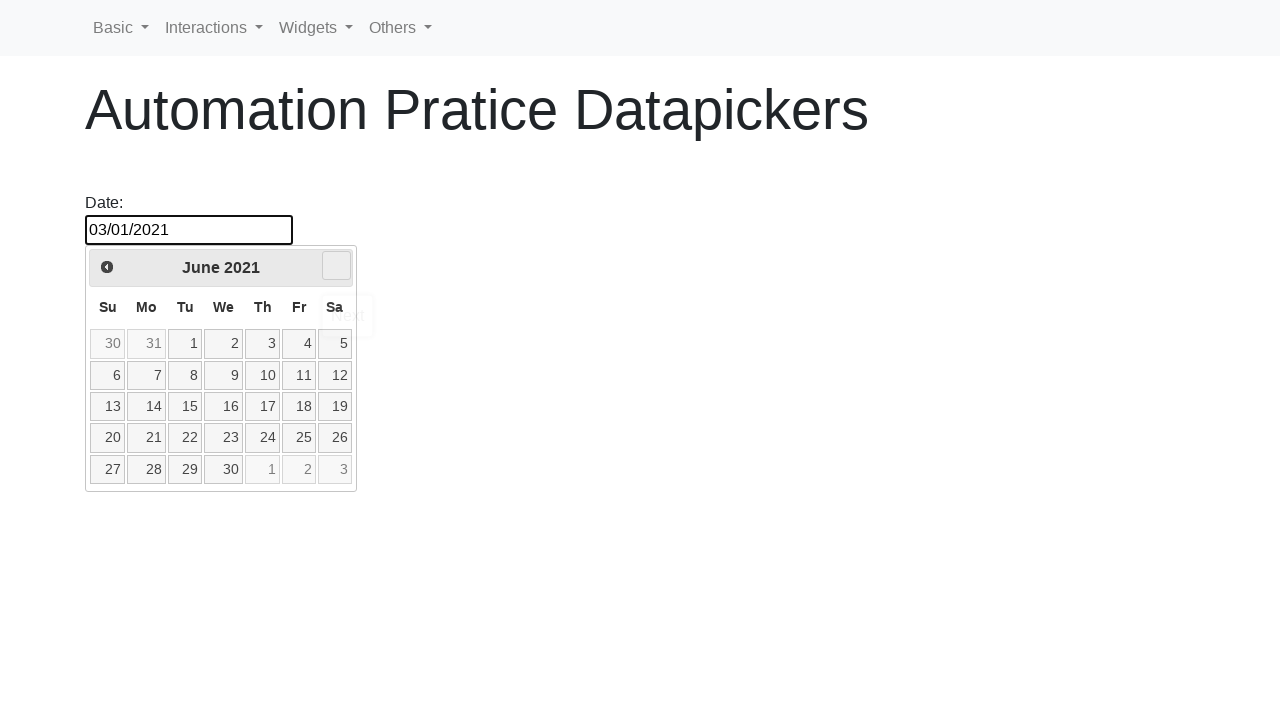

Navigated to next month/year (target: 3/2023) at (336, 266) on [data-handler='next']
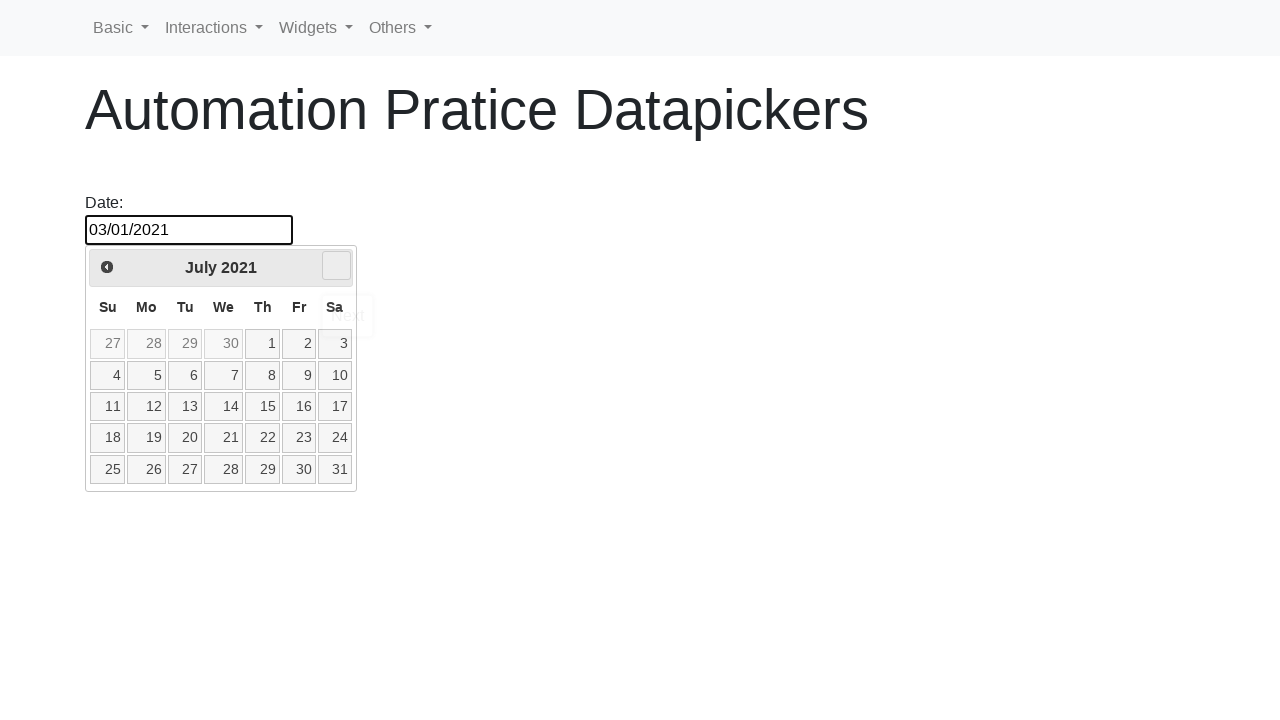

Navigated to next month/year (target: 3/2023) at (336, 266) on [data-handler='next']
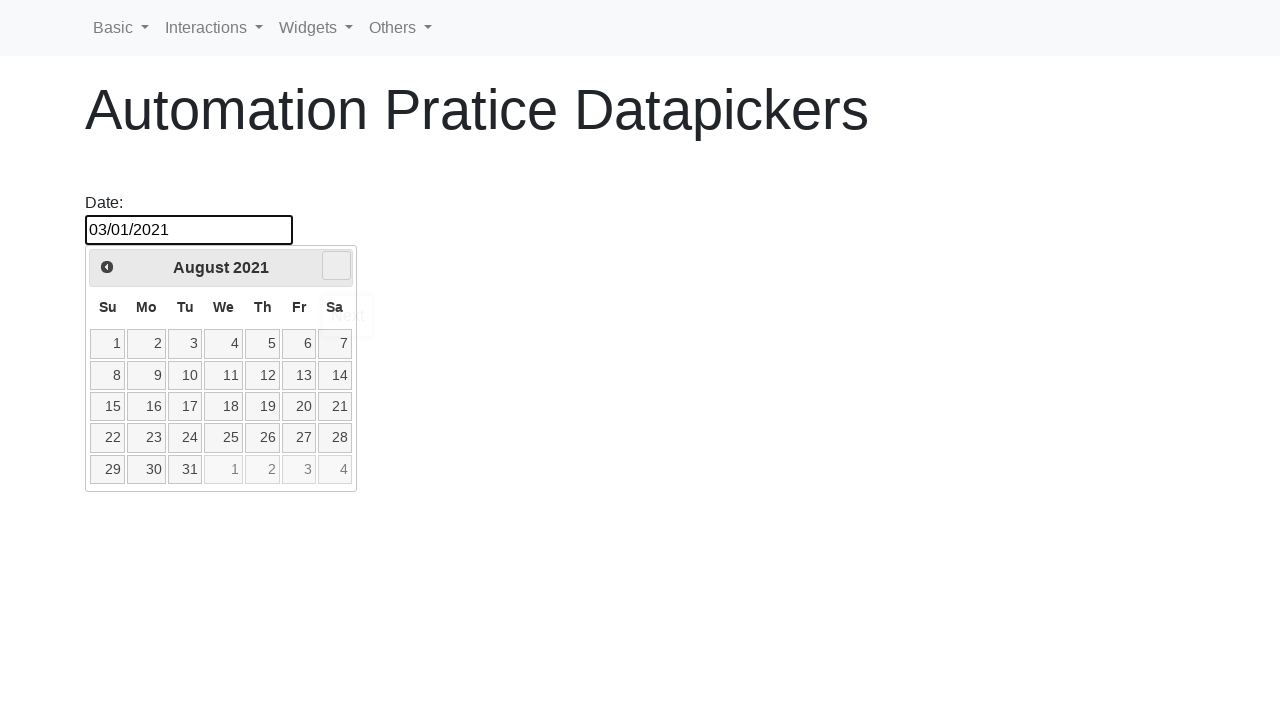

Navigated to next month/year (target: 3/2023) at (336, 266) on [data-handler='next']
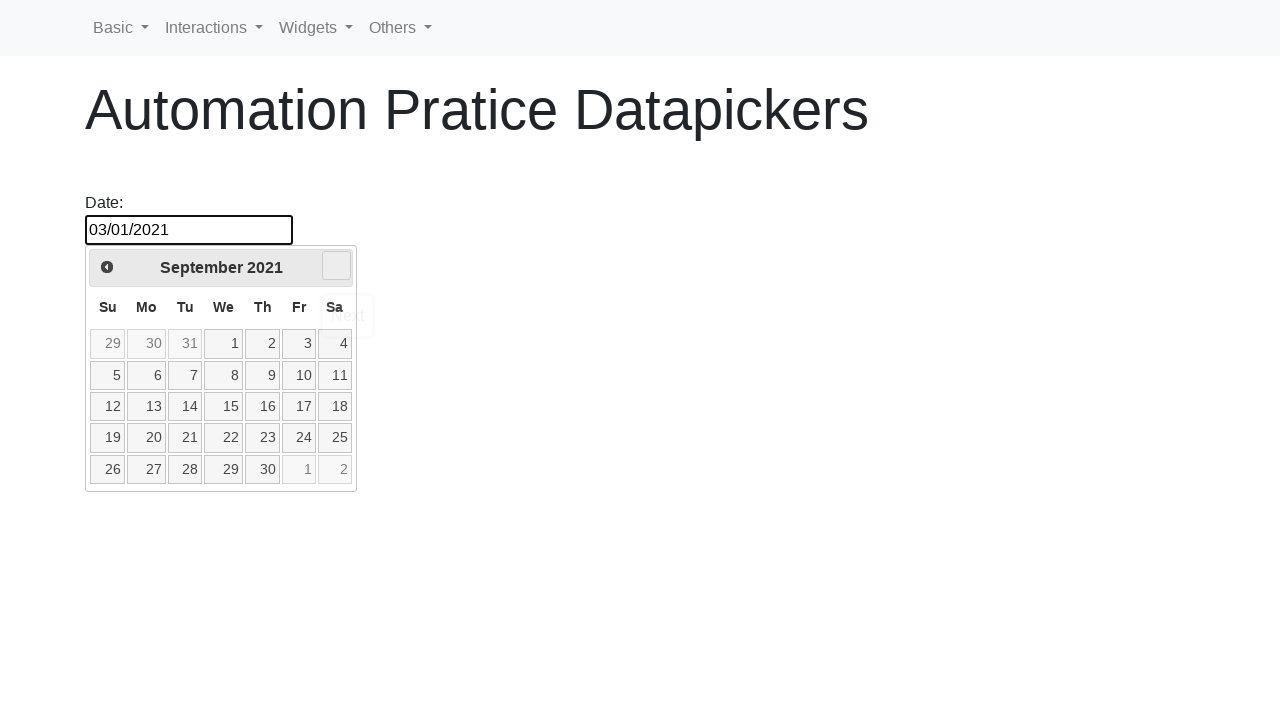

Navigated to next month/year (target: 3/2023) at (336, 266) on [data-handler='next']
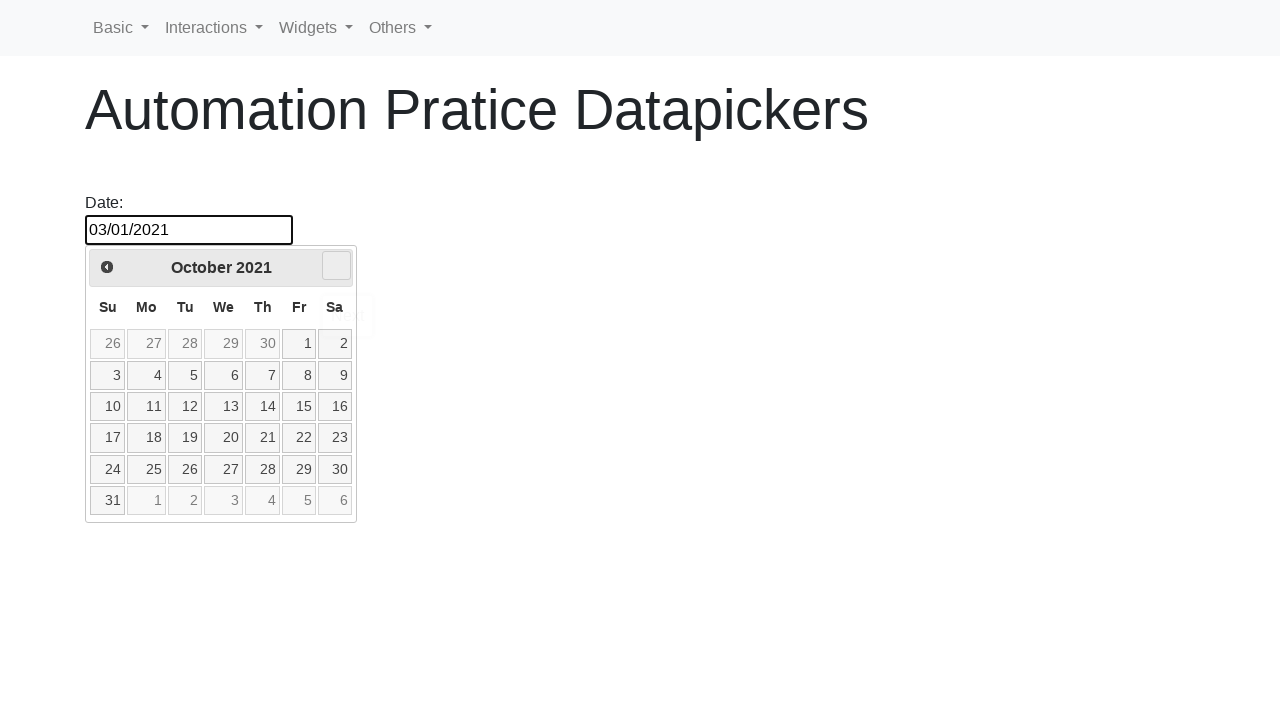

Navigated to next month/year (target: 3/2023) at (336, 266) on [data-handler='next']
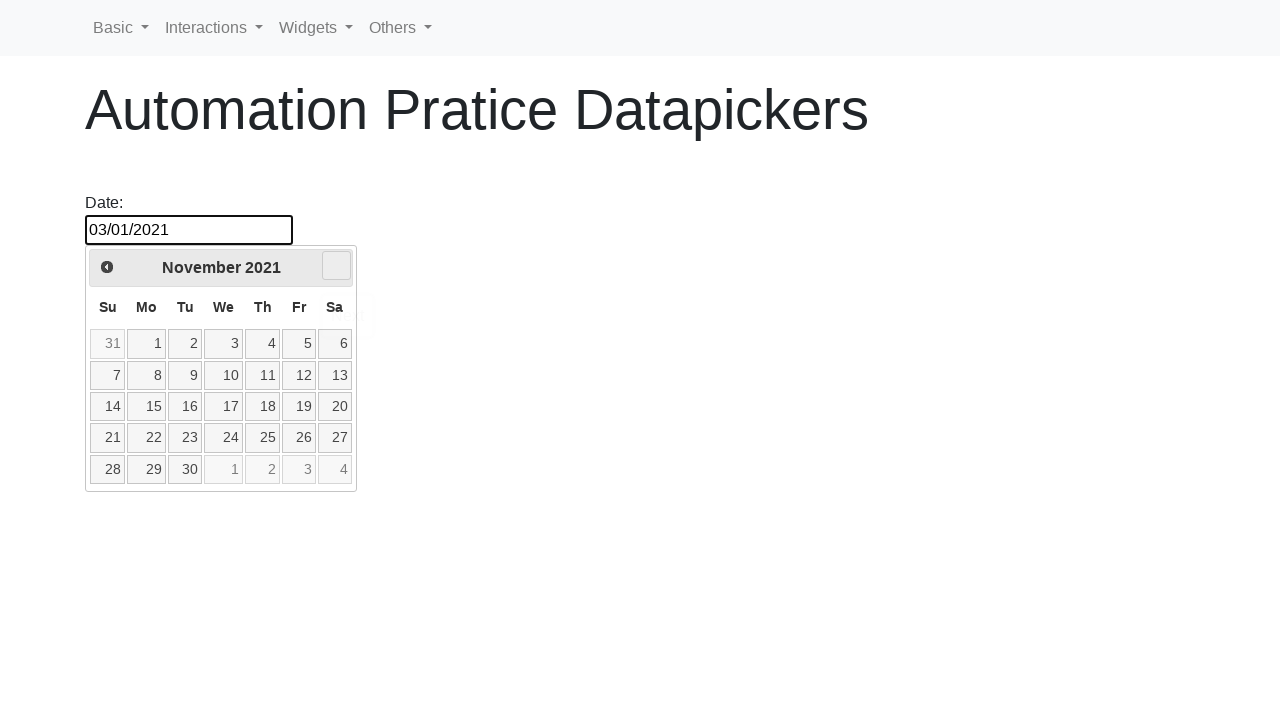

Navigated to next month/year (target: 3/2023) at (336, 266) on [data-handler='next']
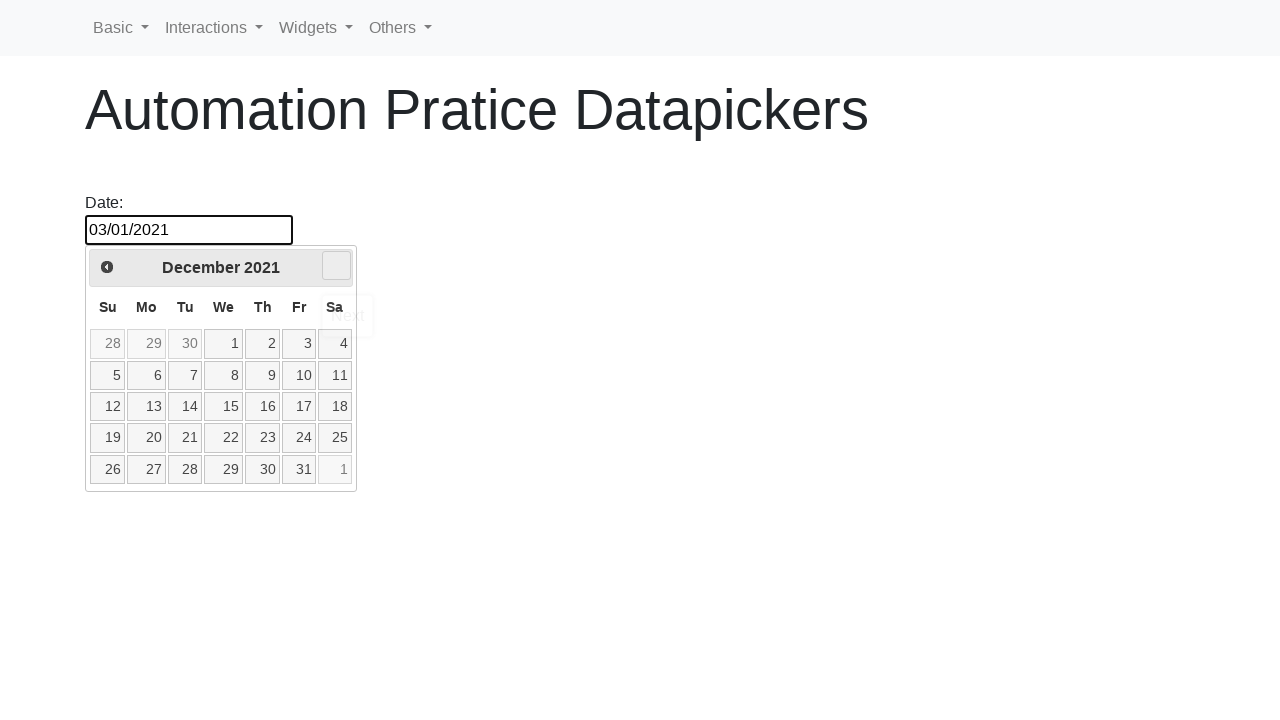

Navigated to next month/year (target: 3/2023) at (336, 266) on [data-handler='next']
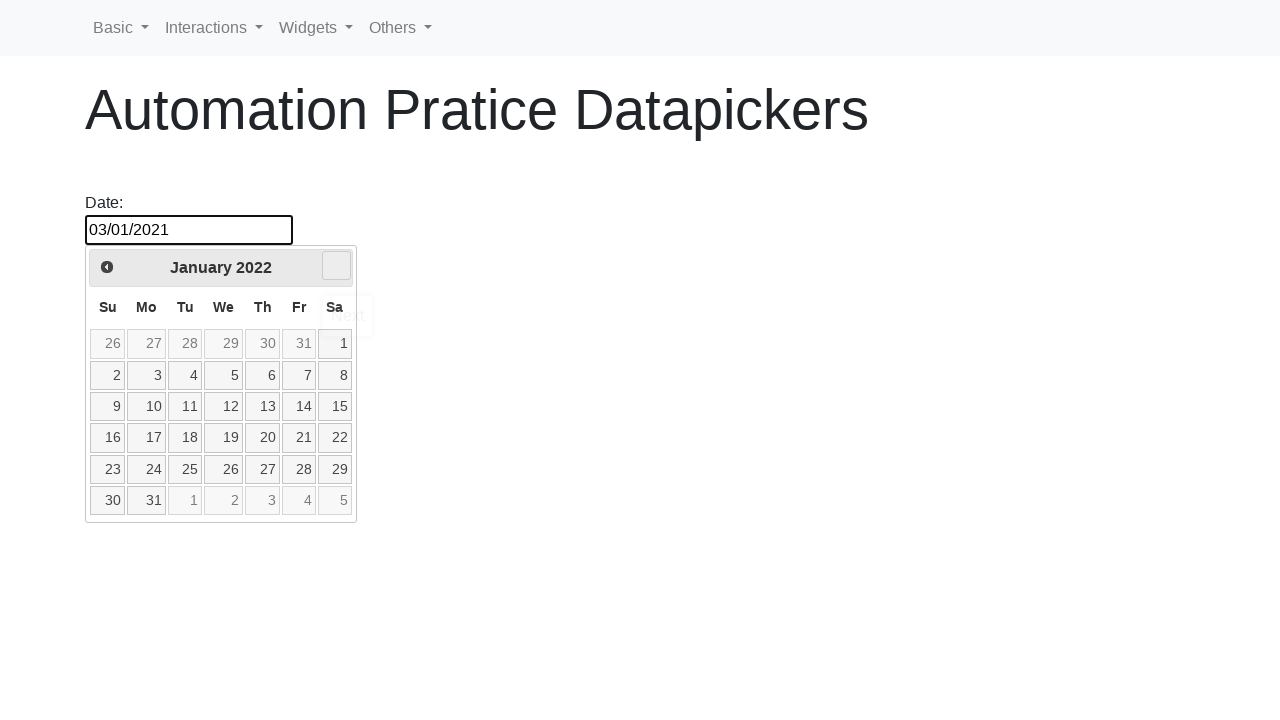

Navigated to next month/year (target: 3/2023) at (336, 266) on [data-handler='next']
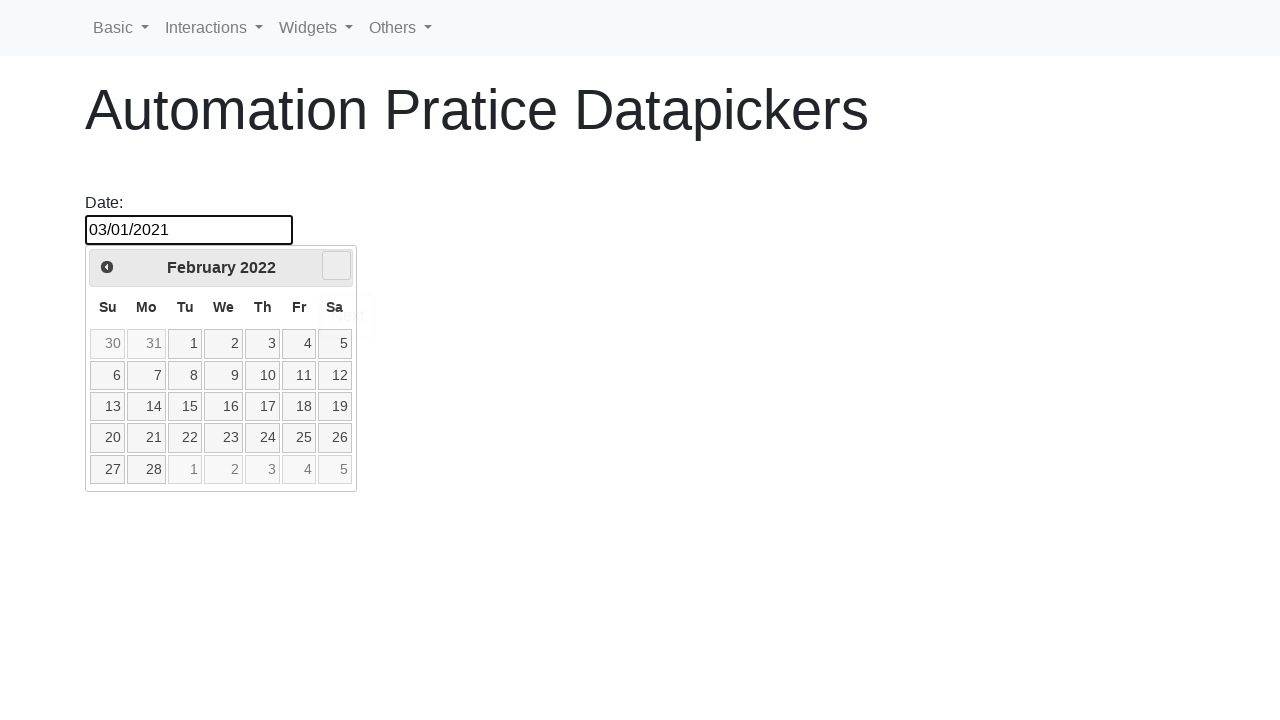

Navigated to next month/year (target: 3/2023) at (336, 266) on [data-handler='next']
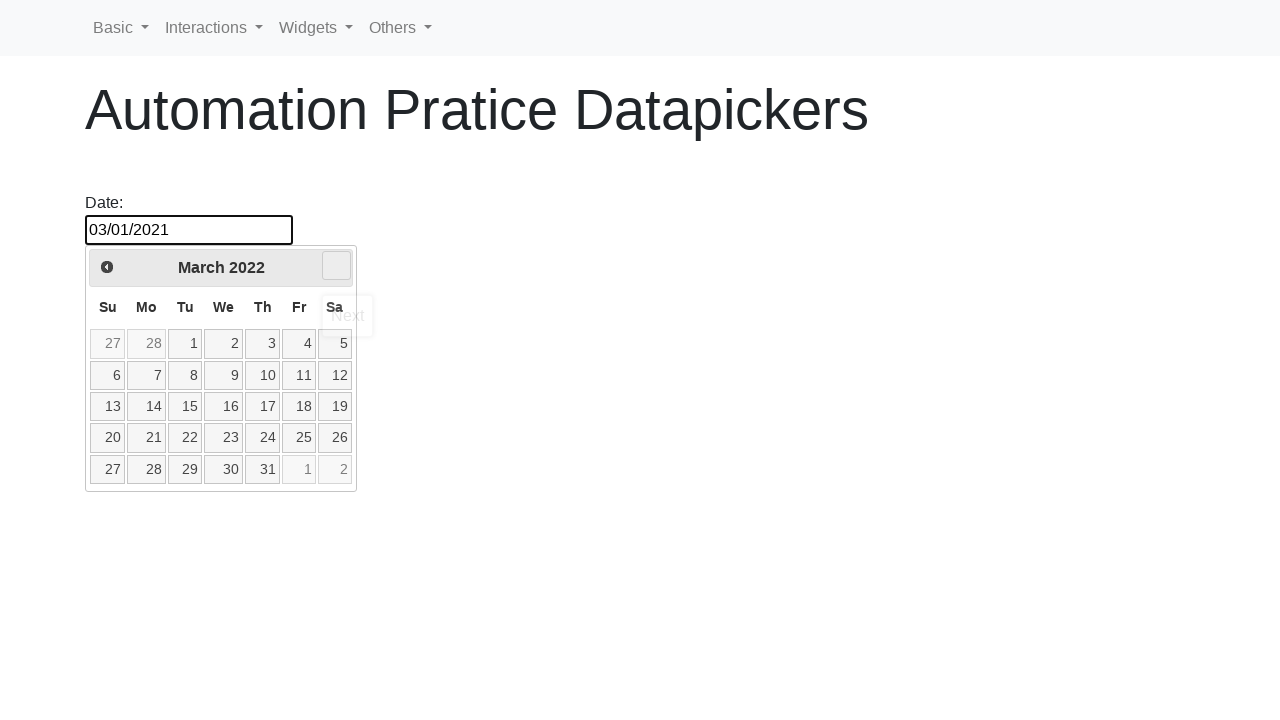

Navigated to next month/year (target: 3/2023) at (336, 266) on [data-handler='next']
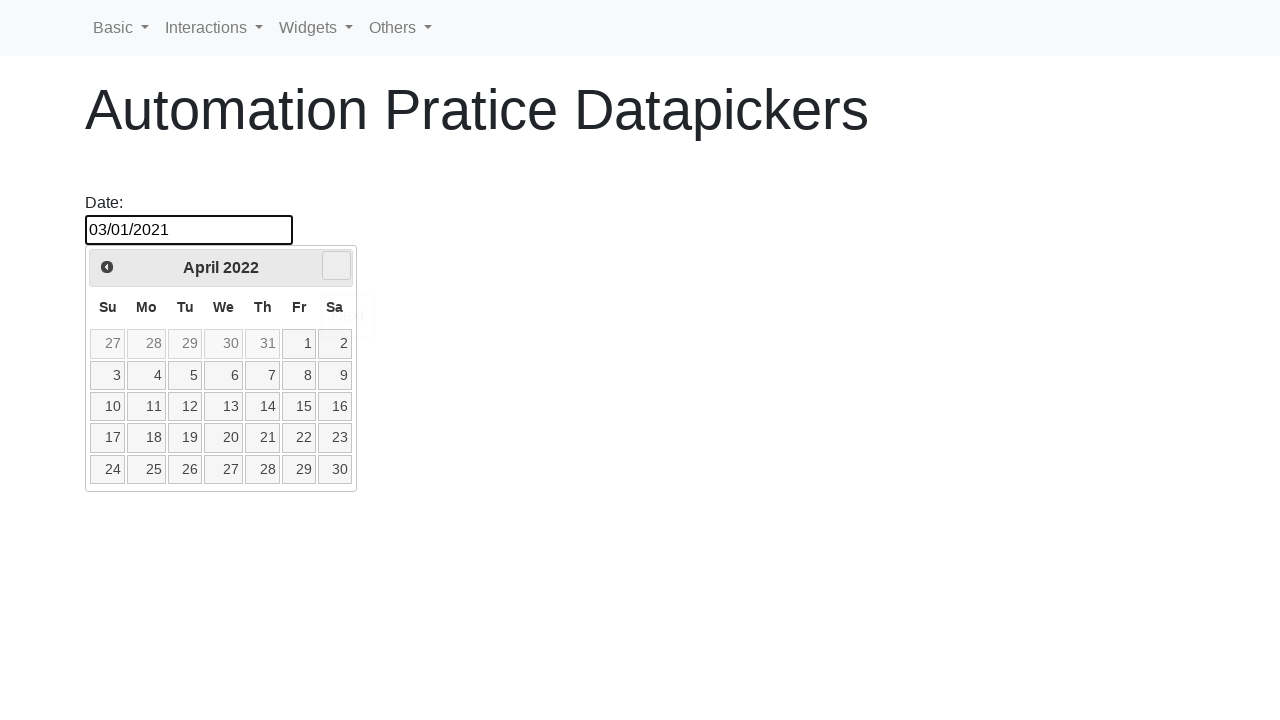

Navigated to next month/year (target: 3/2023) at (336, 266) on [data-handler='next']
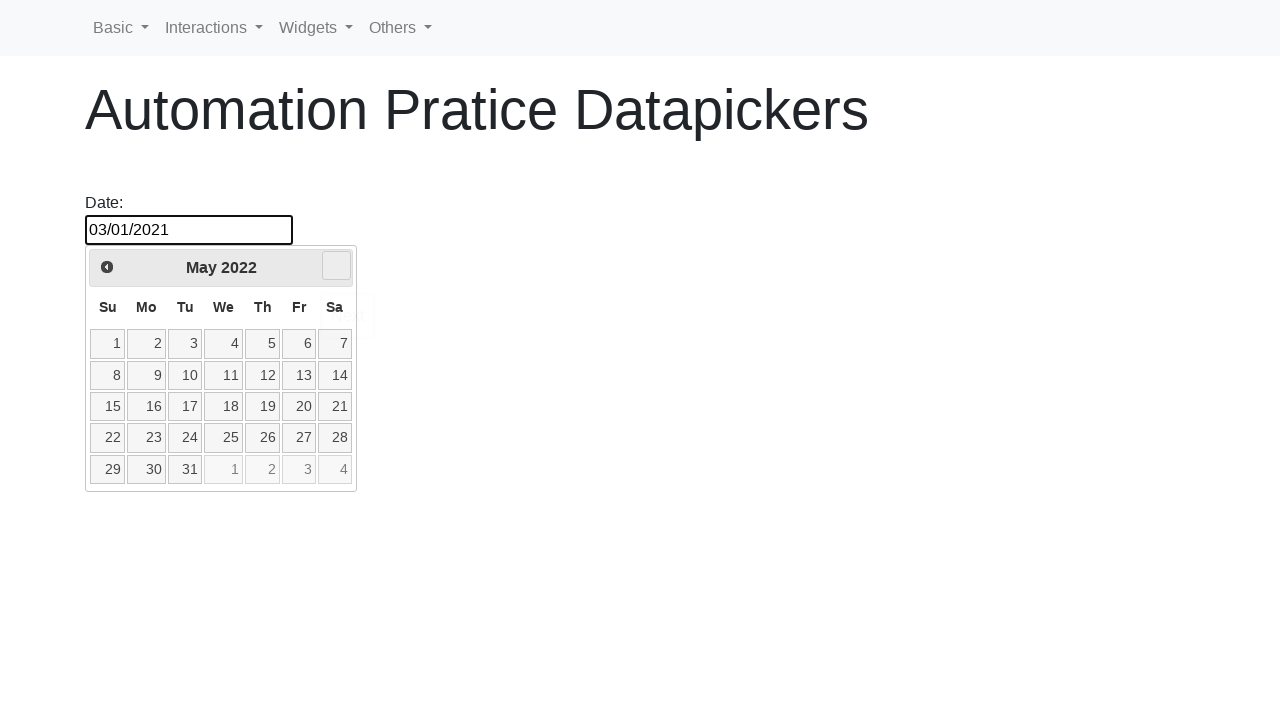

Navigated to next month/year (target: 3/2023) at (336, 266) on [data-handler='next']
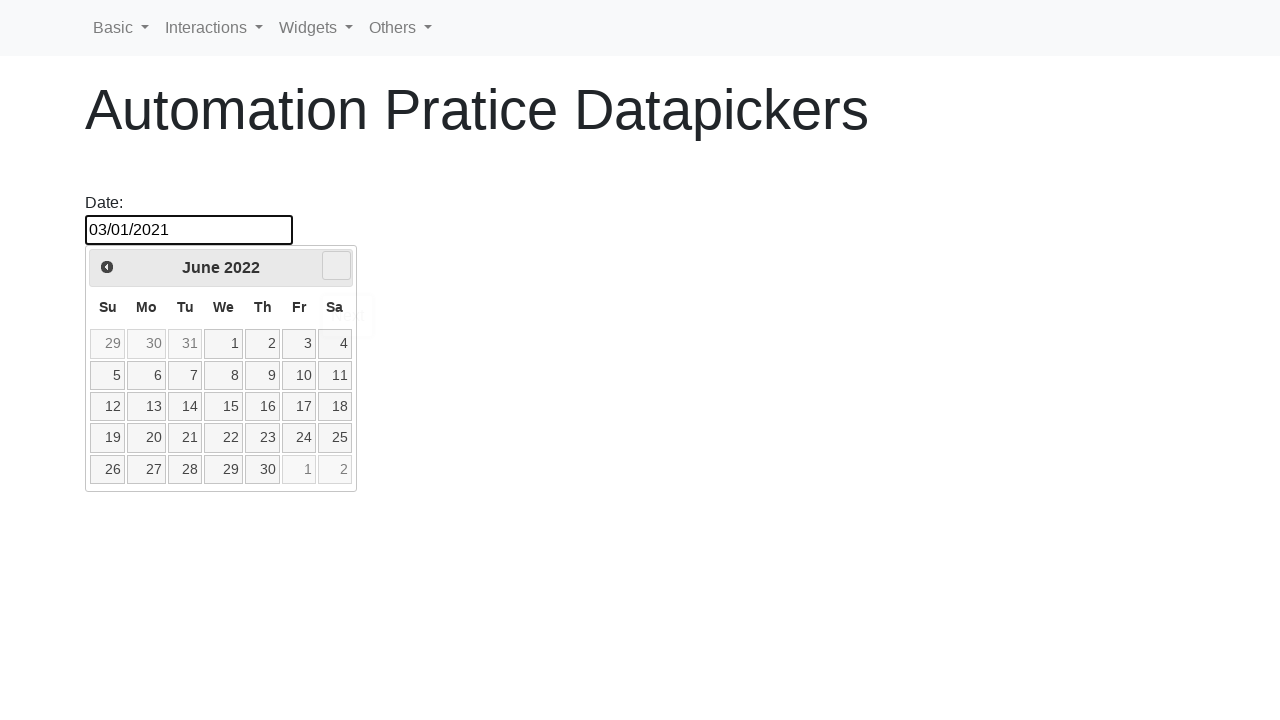

Navigated to next month/year (target: 3/2023) at (336, 266) on [data-handler='next']
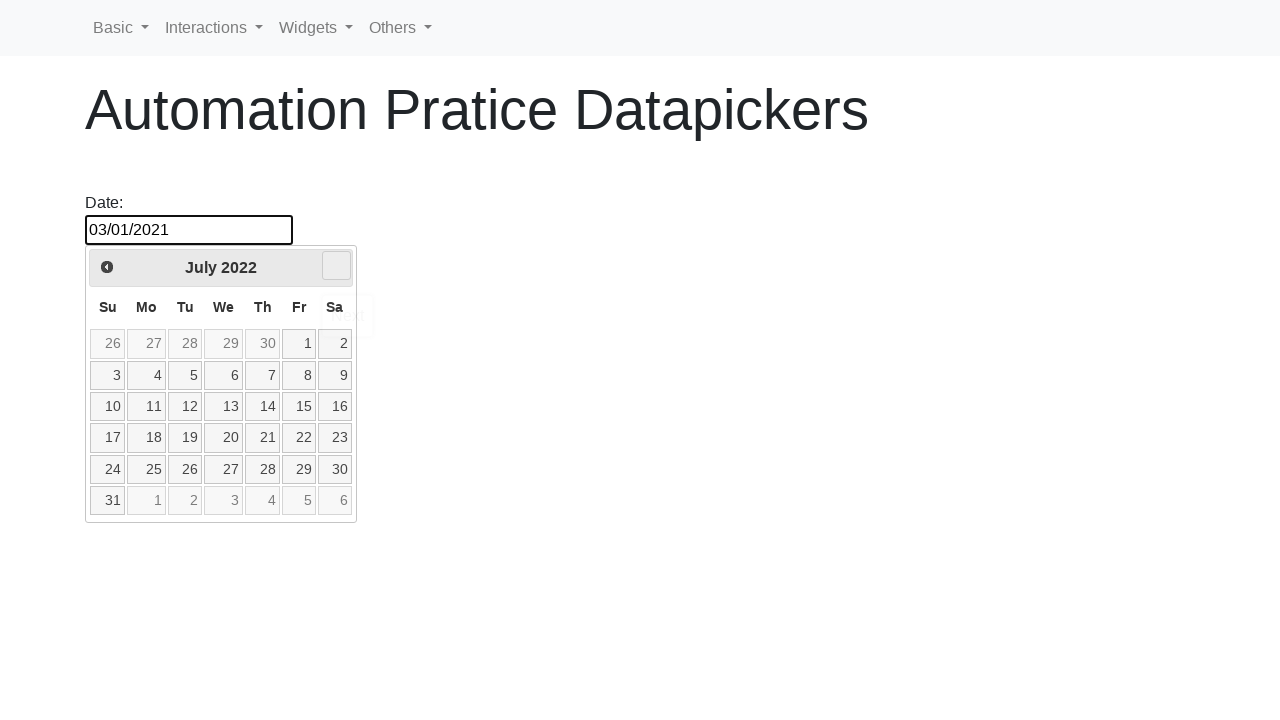

Navigated to next month/year (target: 3/2023) at (336, 266) on [data-handler='next']
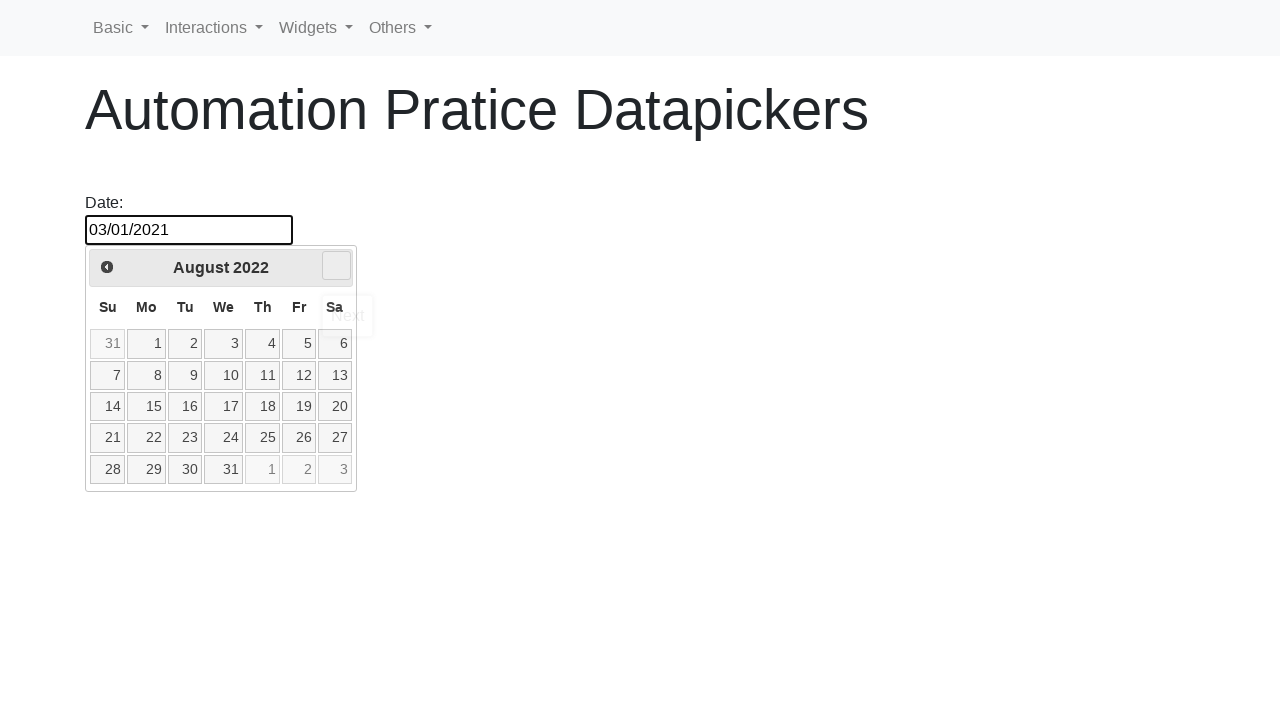

Navigated to next month/year (target: 3/2023) at (336, 266) on [data-handler='next']
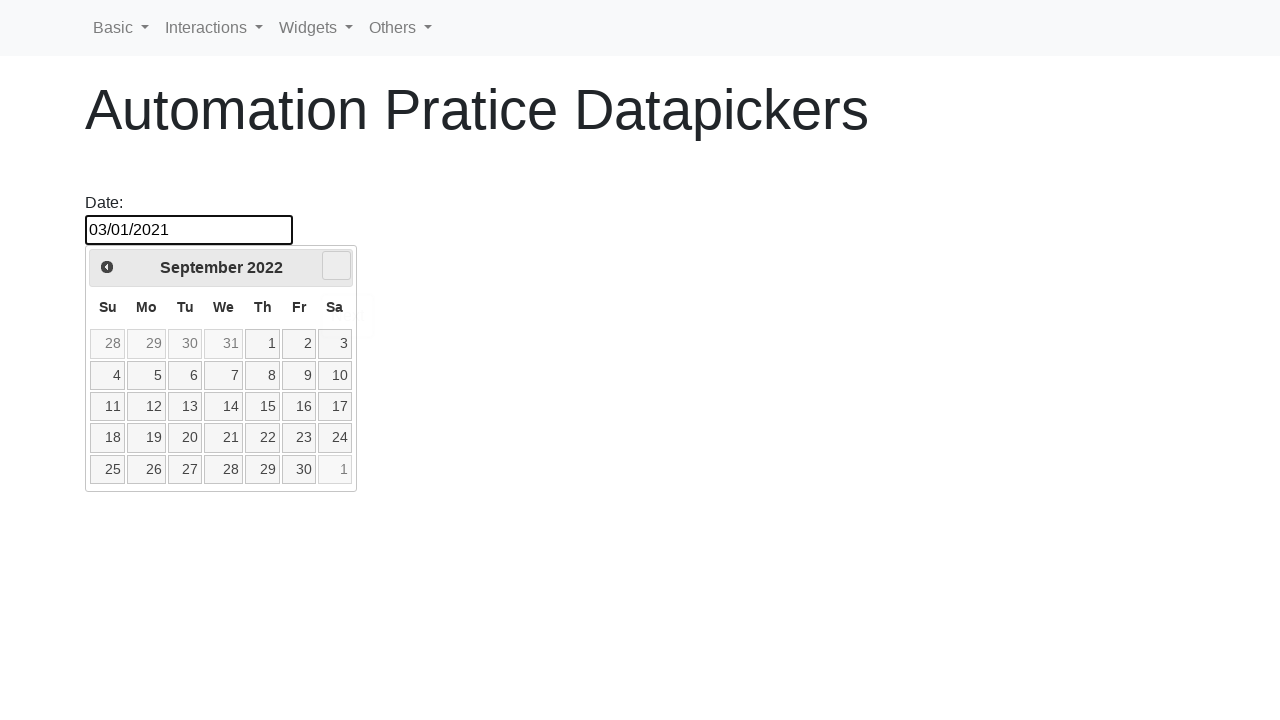

Navigated to next month/year (target: 3/2023) at (336, 266) on [data-handler='next']
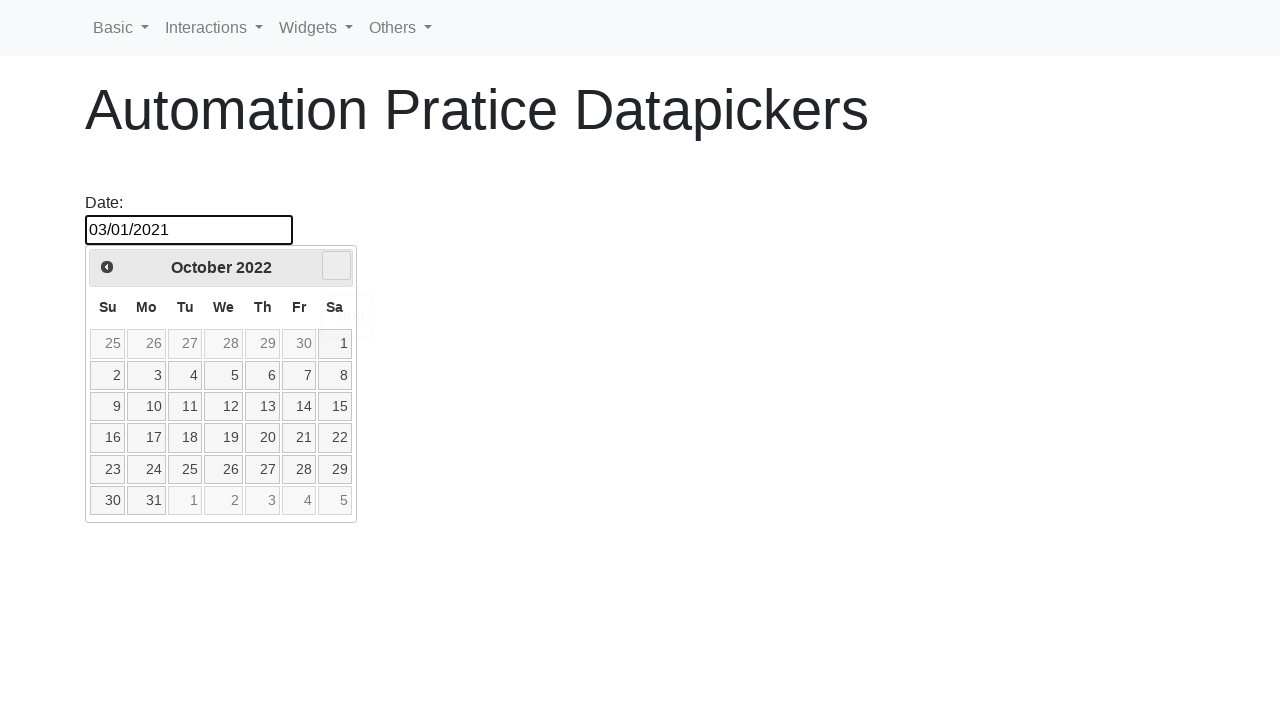

Navigated to next month/year (target: 3/2023) at (336, 266) on [data-handler='next']
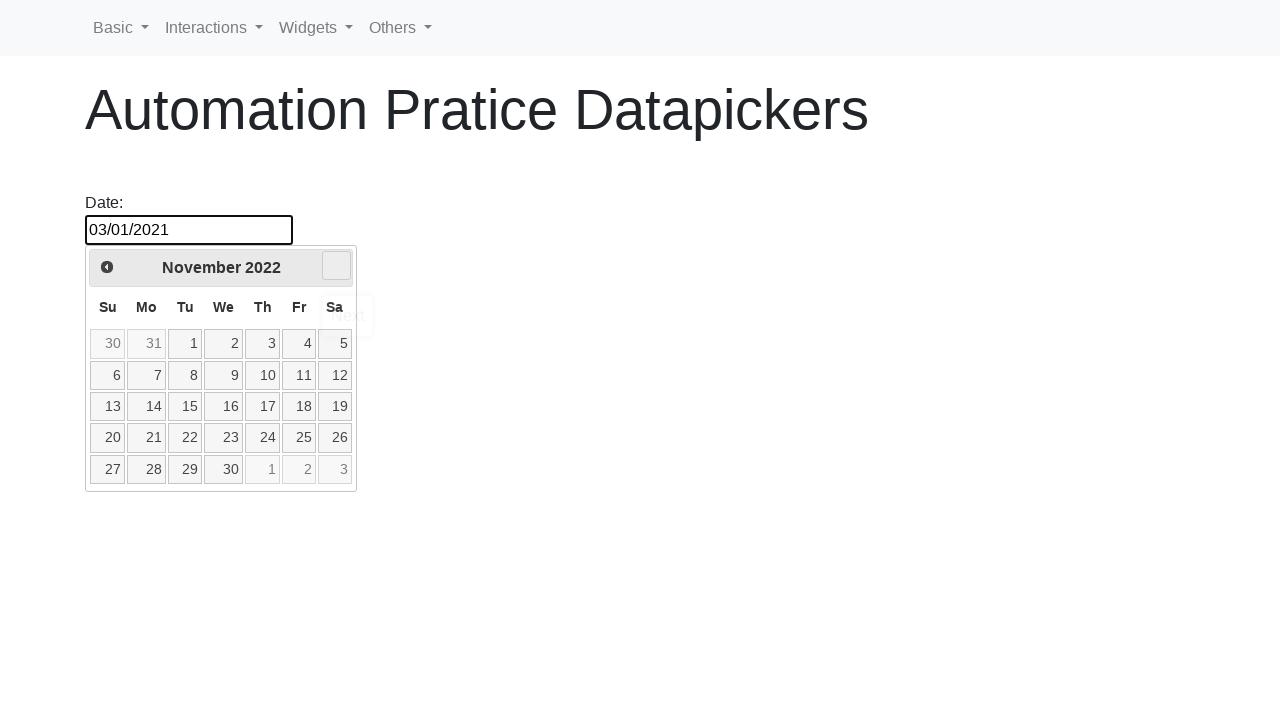

Navigated to next month/year (target: 3/2023) at (336, 266) on [data-handler='next']
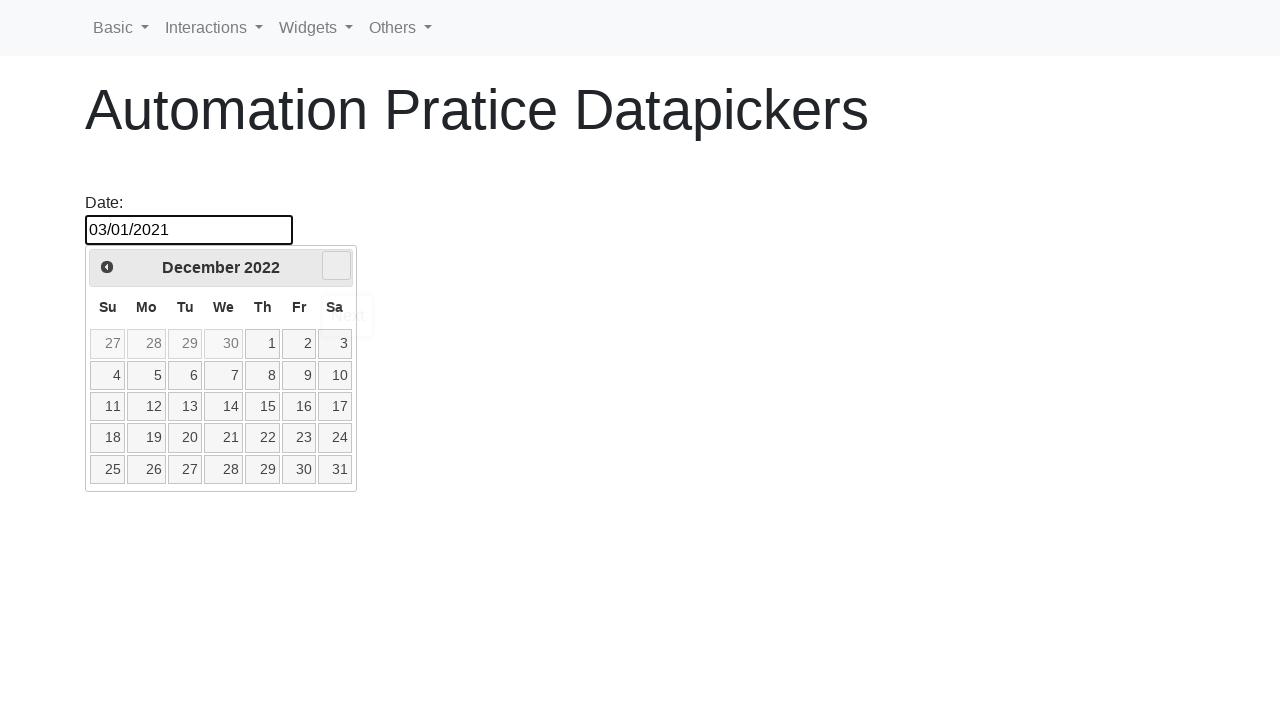

Navigated to next month/year (target: 3/2023) at (336, 266) on [data-handler='next']
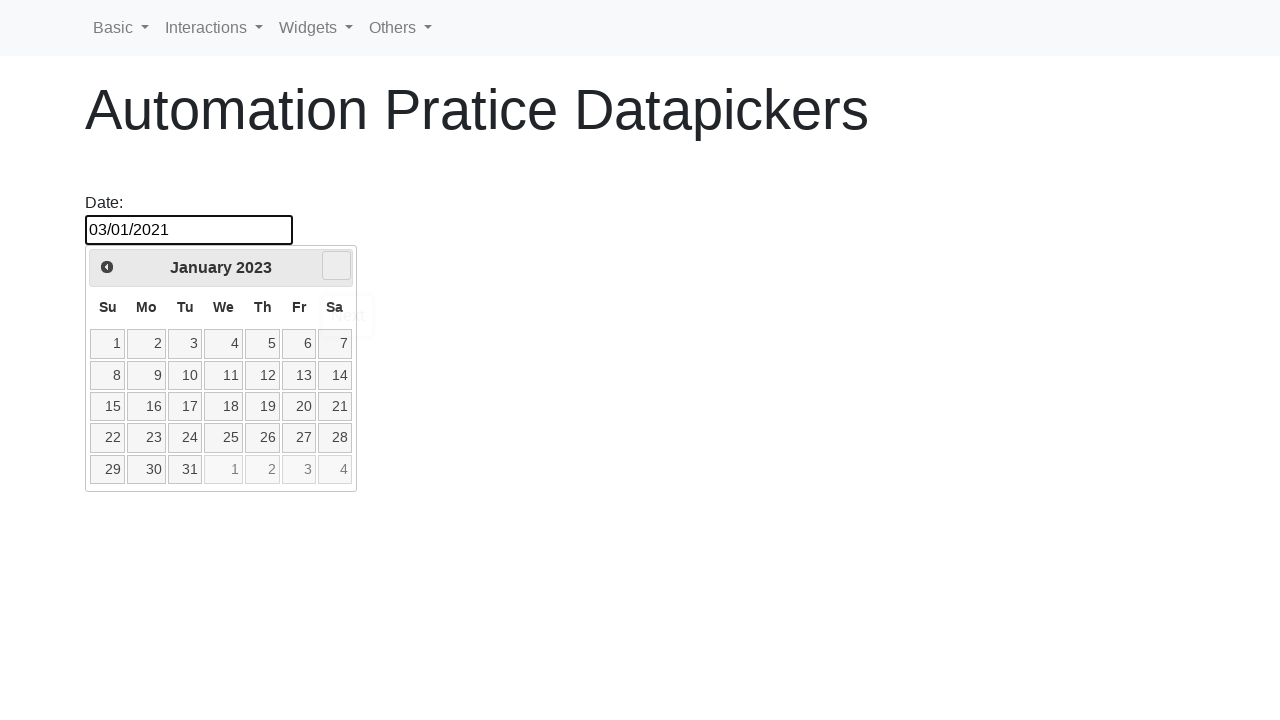

Navigated to next month/year (target: 3/2023) at (336, 266) on [data-handler='next']
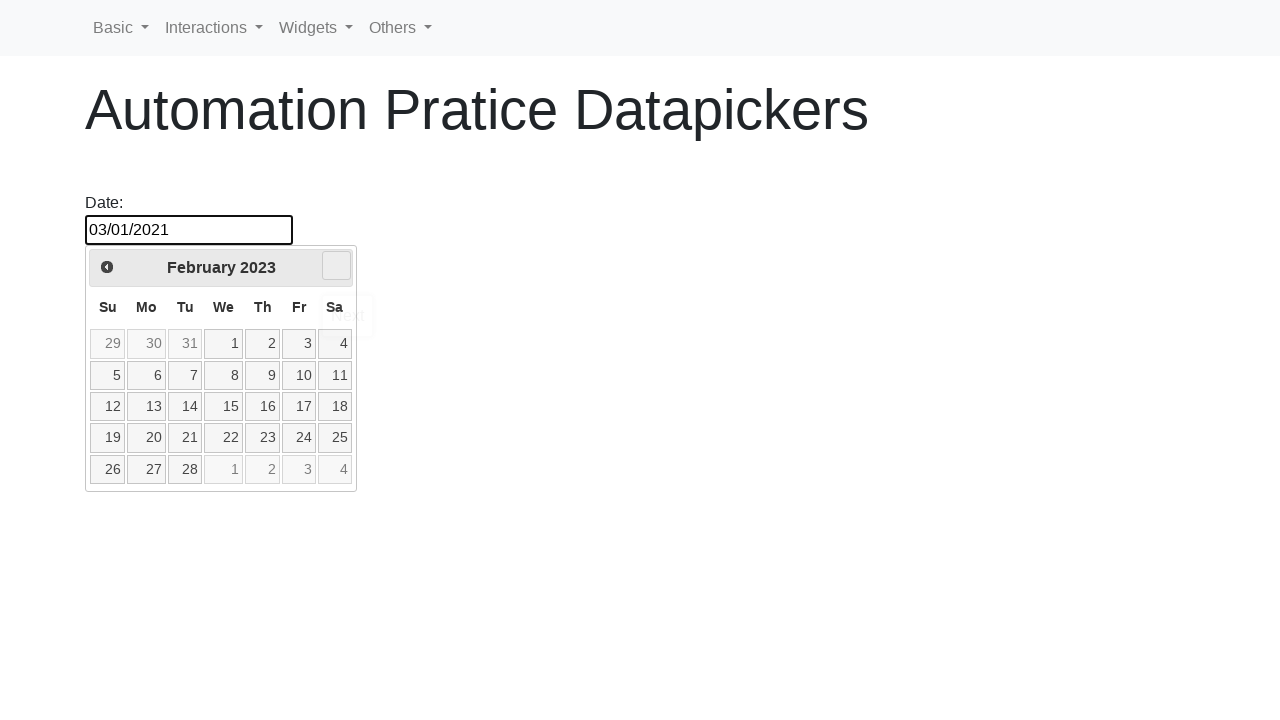

Navigated to next month/year (target: 3/2023) at (336, 266) on [data-handler='next']
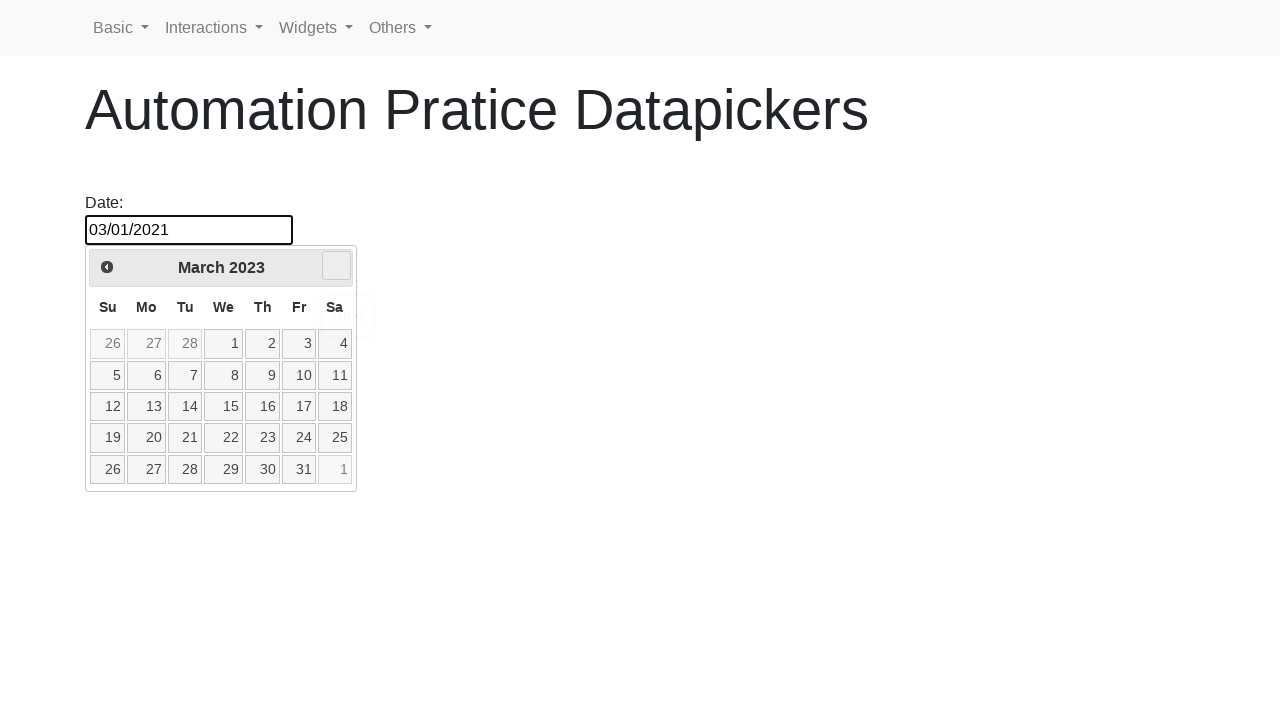

Selected day 1 of the month at (224, 344) on td:not(.ui-datepicker-other-month) a >> nth=0
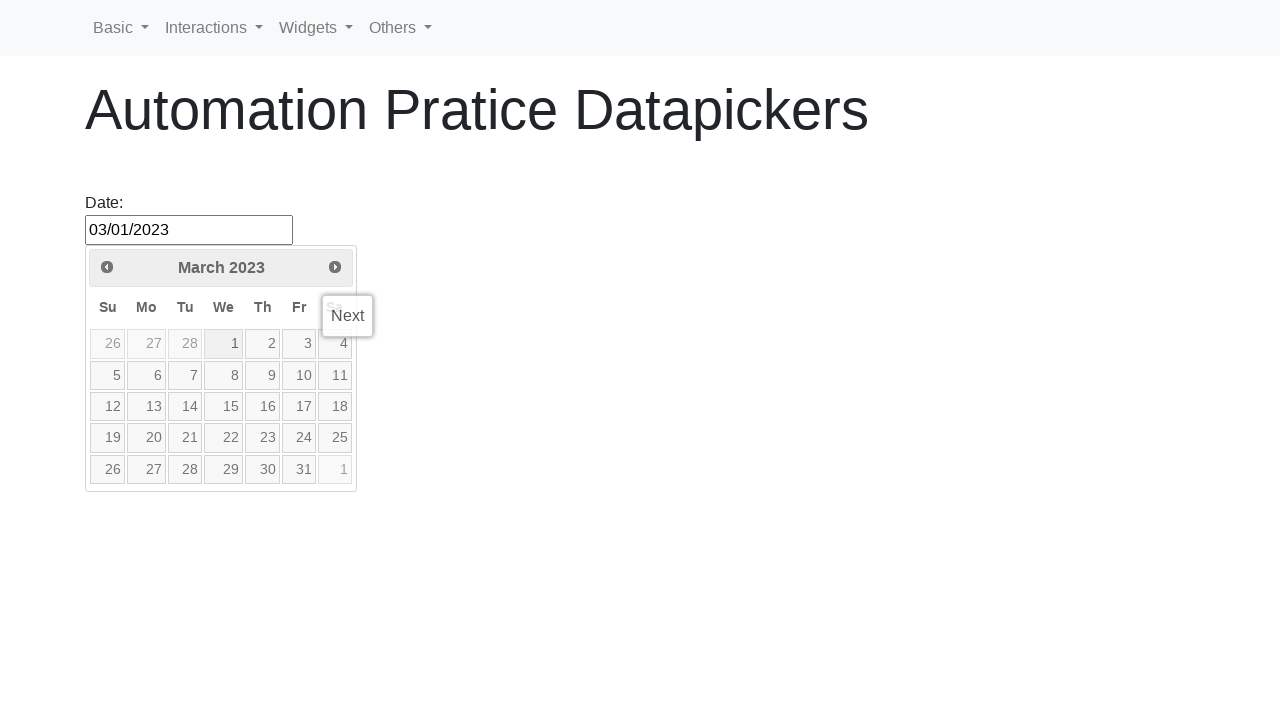

Updated date to March 1, 2023
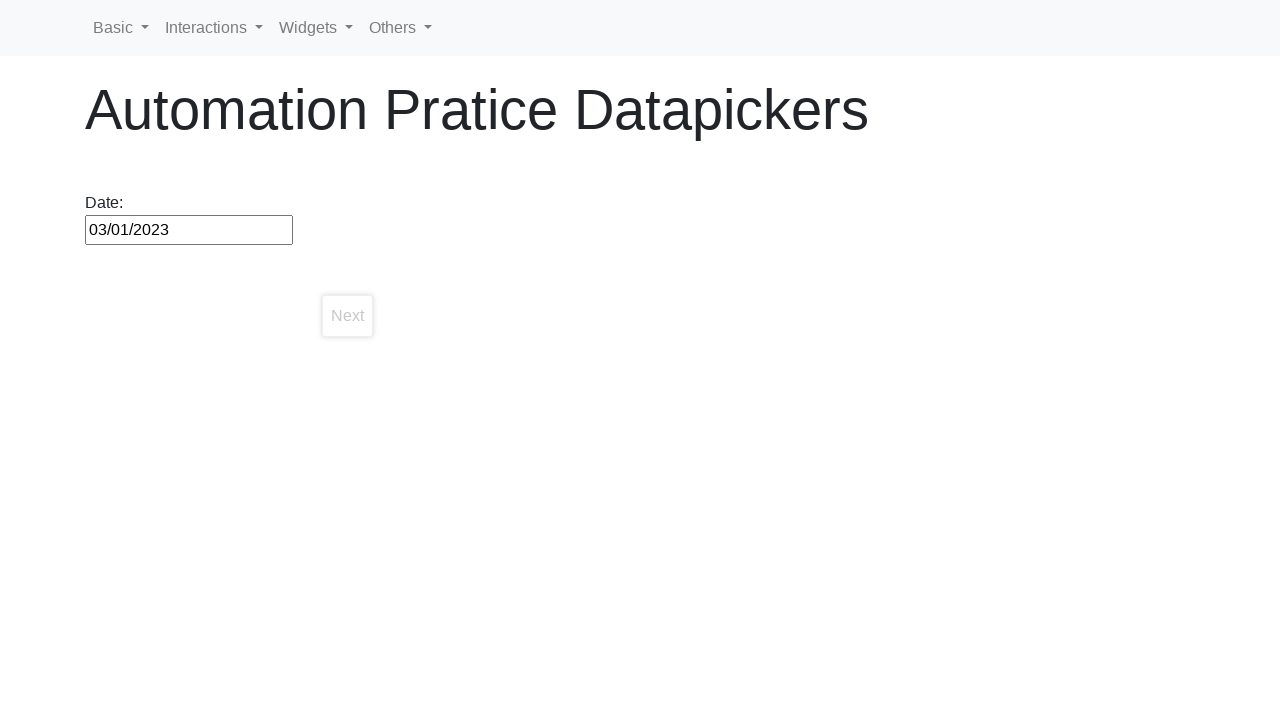

Retrieved datepicker value: 03/01/2023
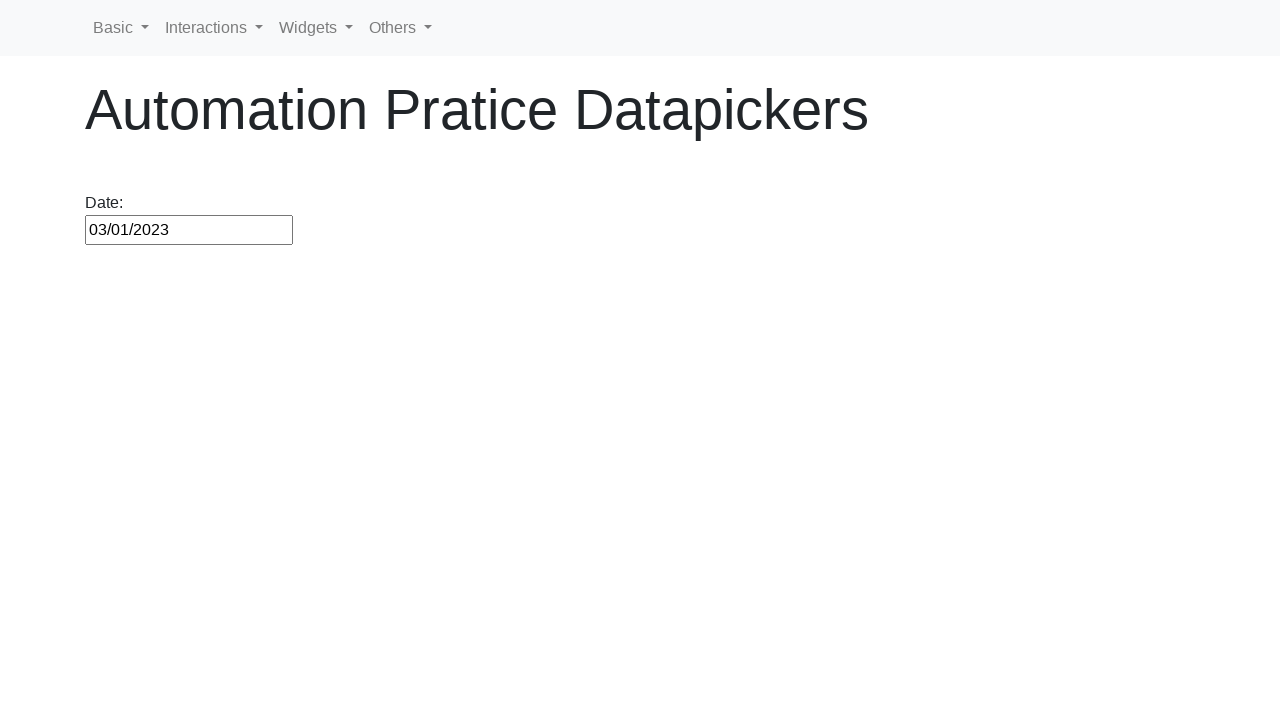

Verified month is 03
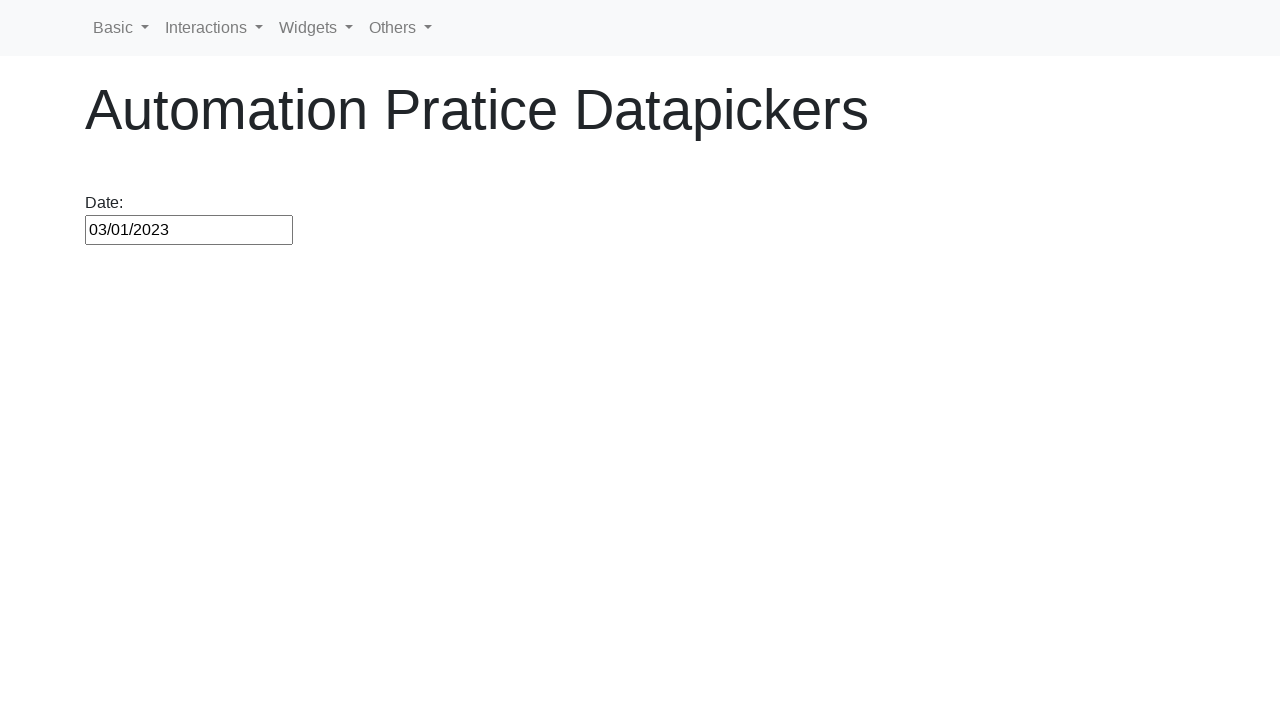

Verified day is 01
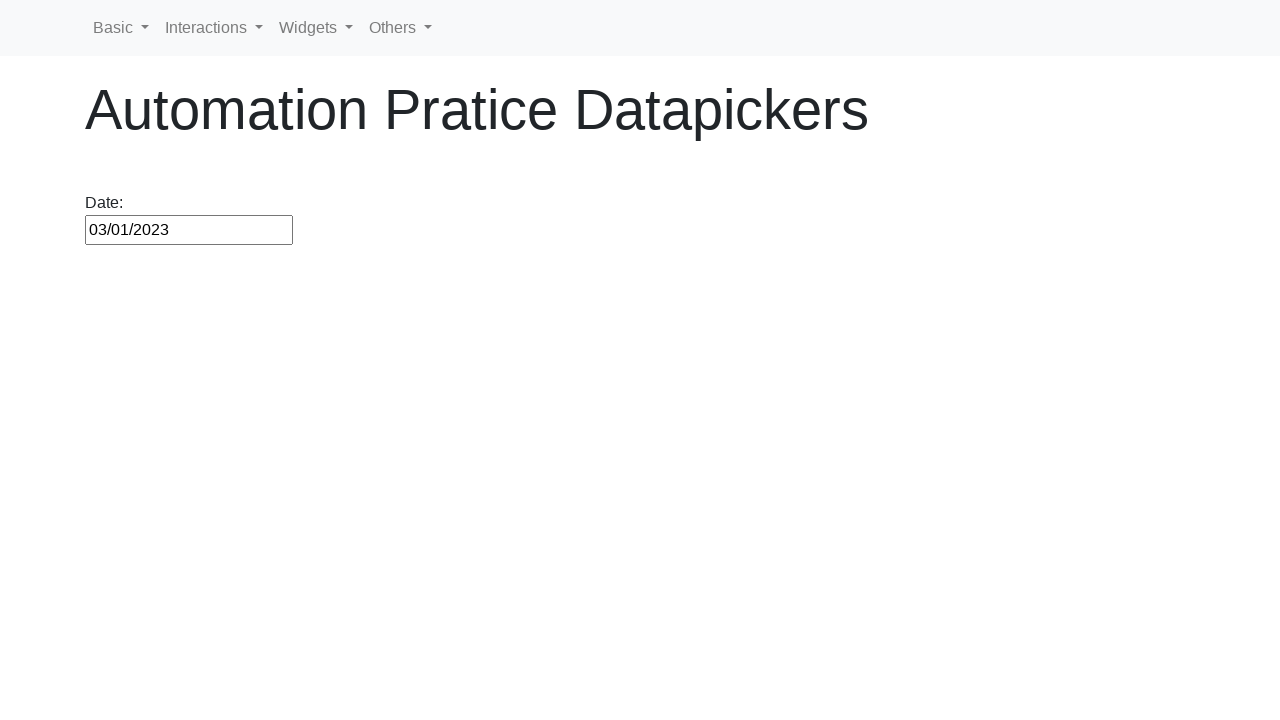

Verified year is 2023 - test passed
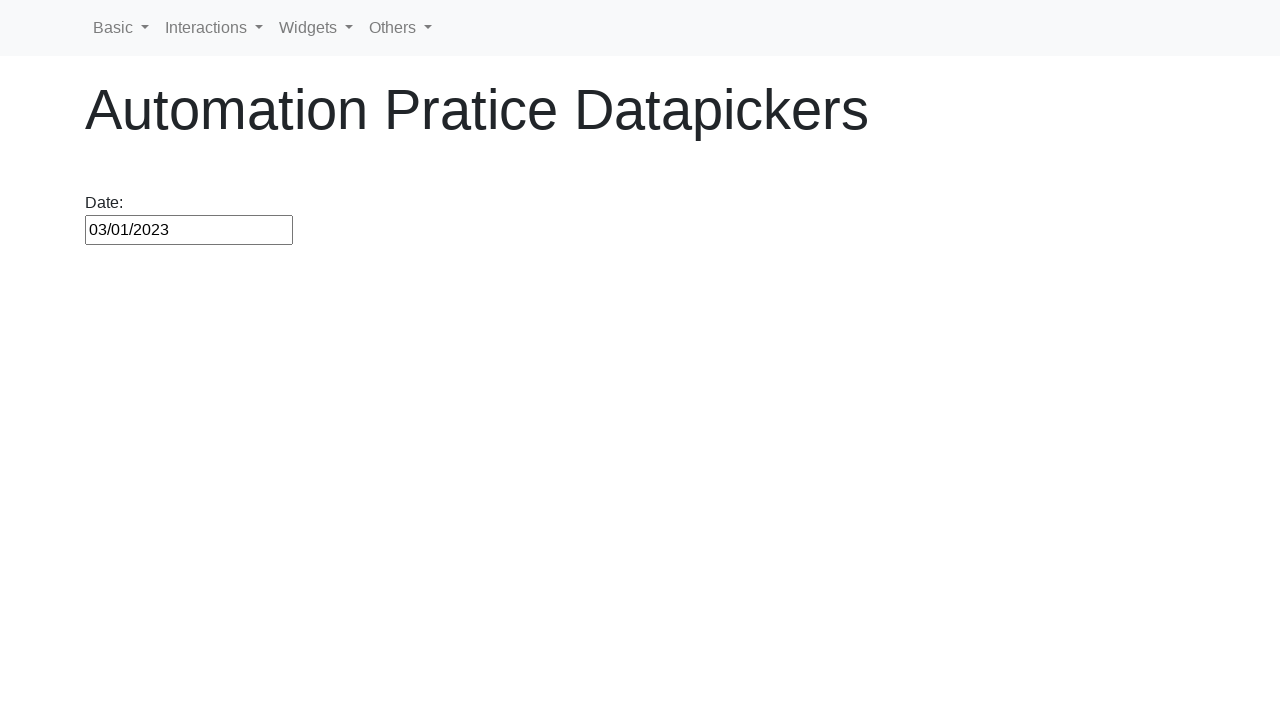

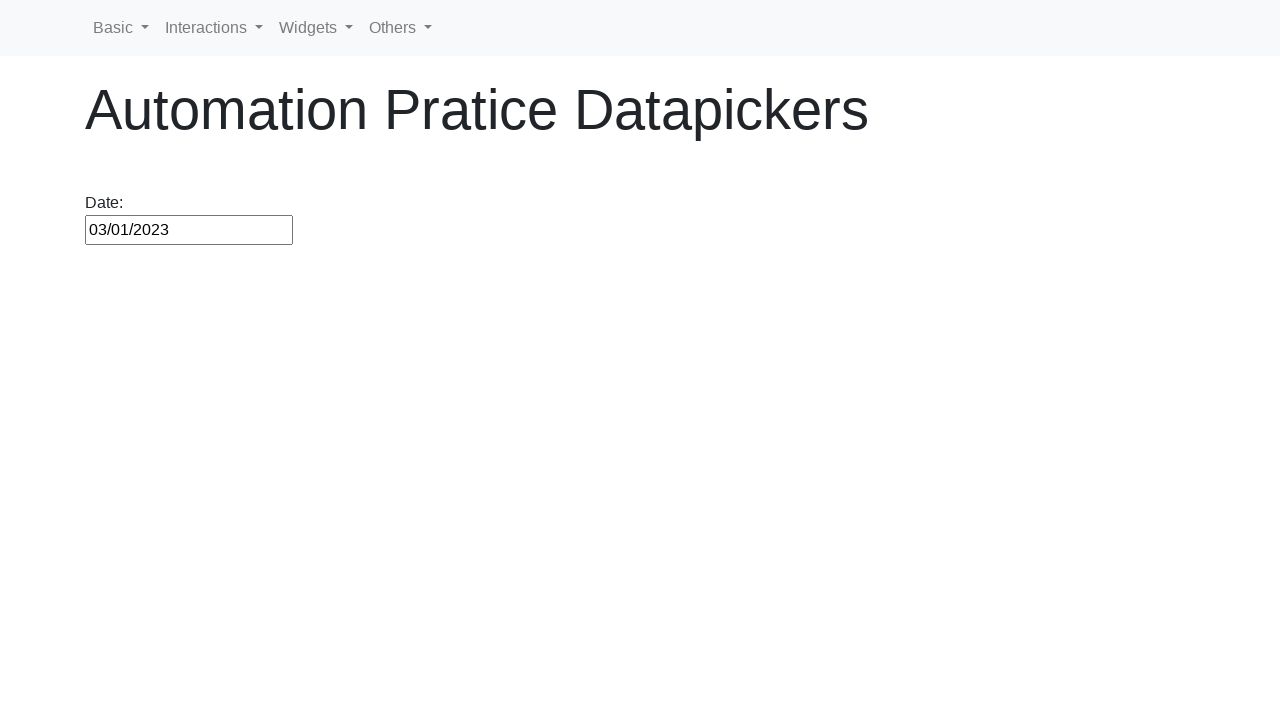